Tests filling a large form by entering text into all input fields and clicking the submit button

Starting URL: http://suninjuly.github.io/huge_form.html

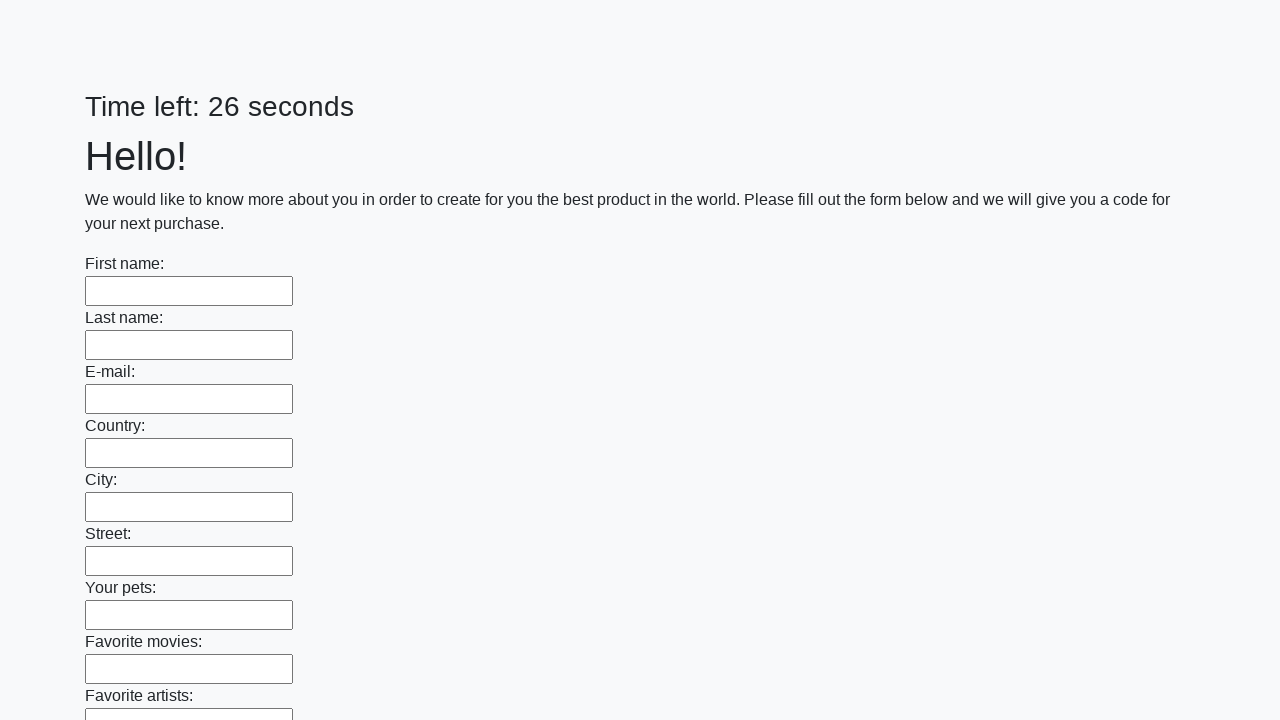

Located all input fields on the huge form
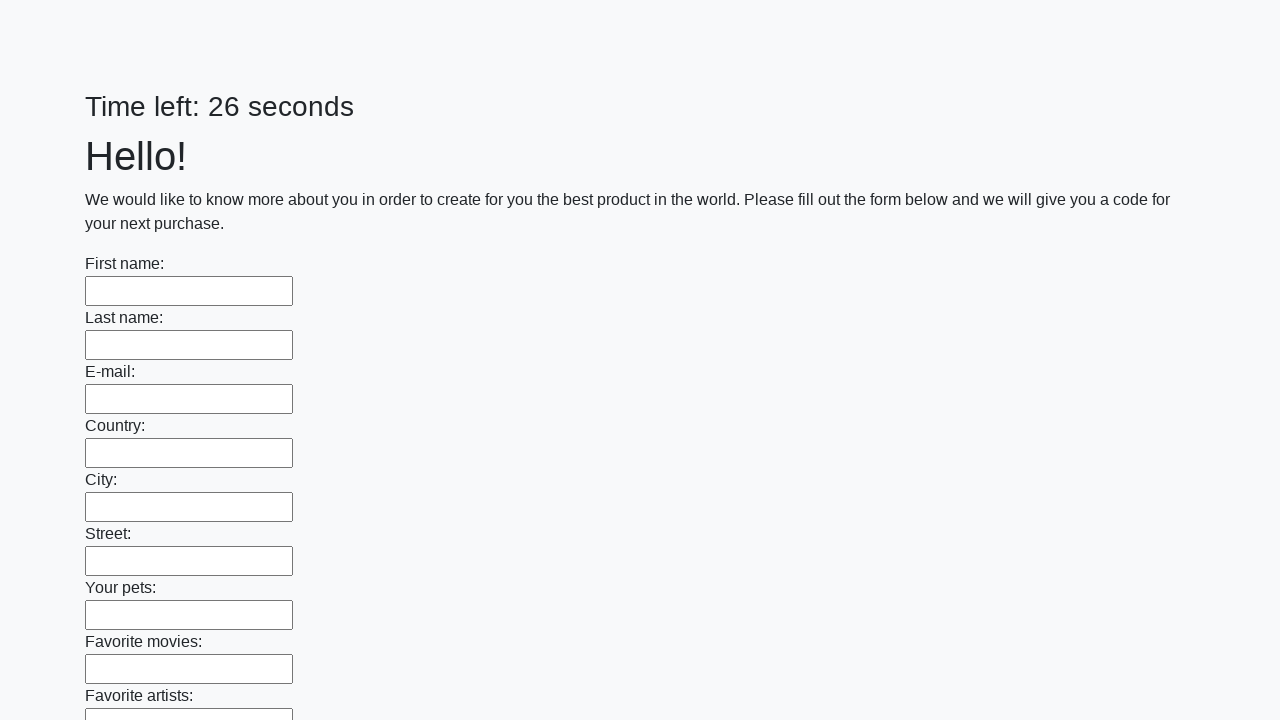

Filled an input field with 'test answer' on input >> nth=0
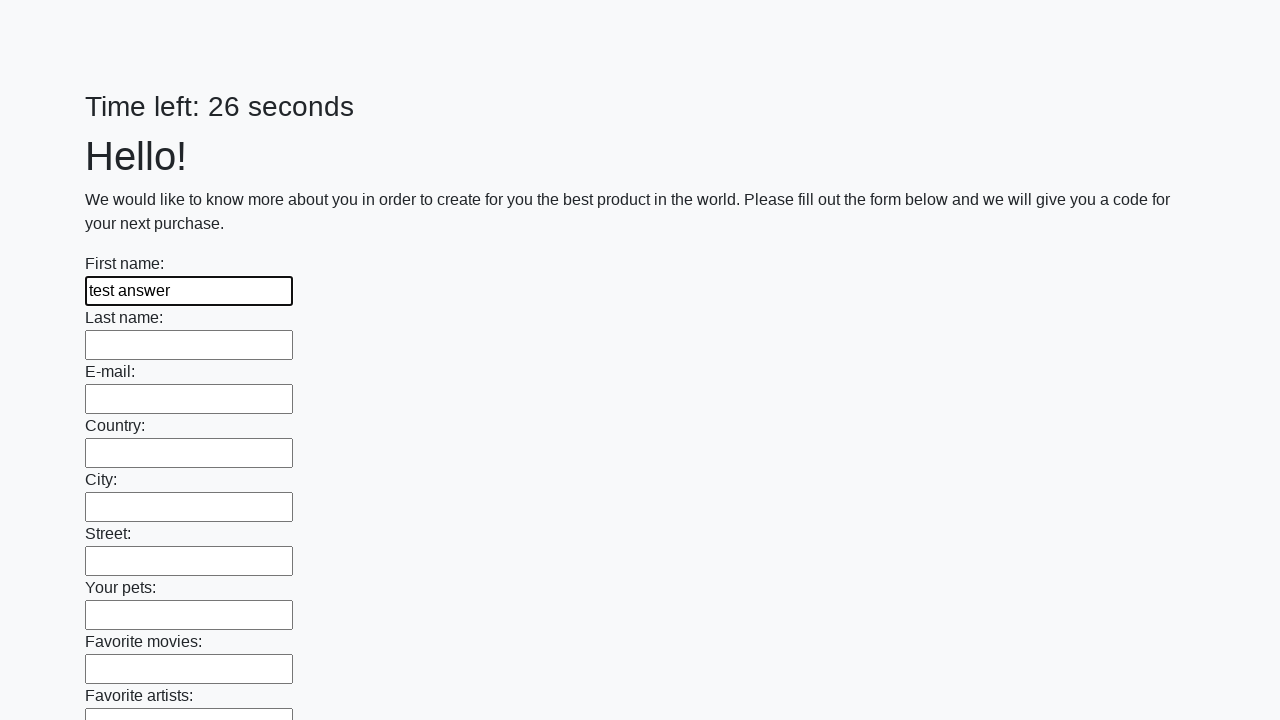

Filled an input field with 'test answer' on input >> nth=1
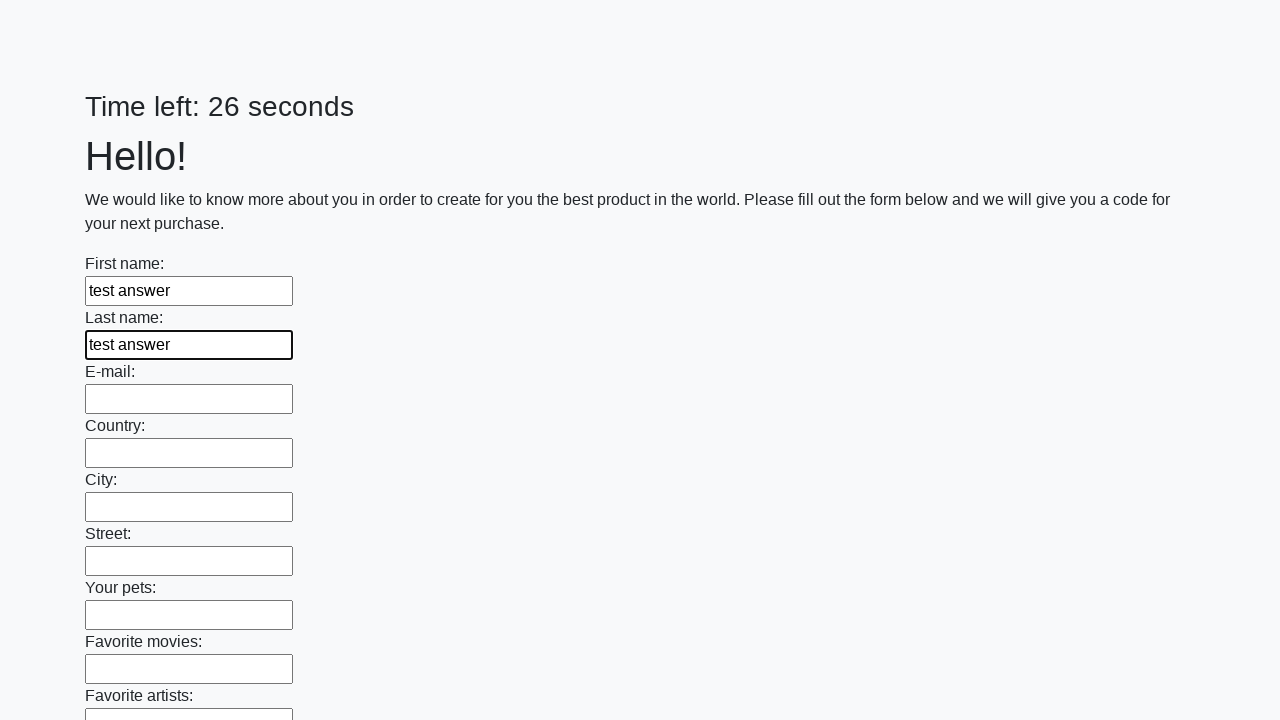

Filled an input field with 'test answer' on input >> nth=2
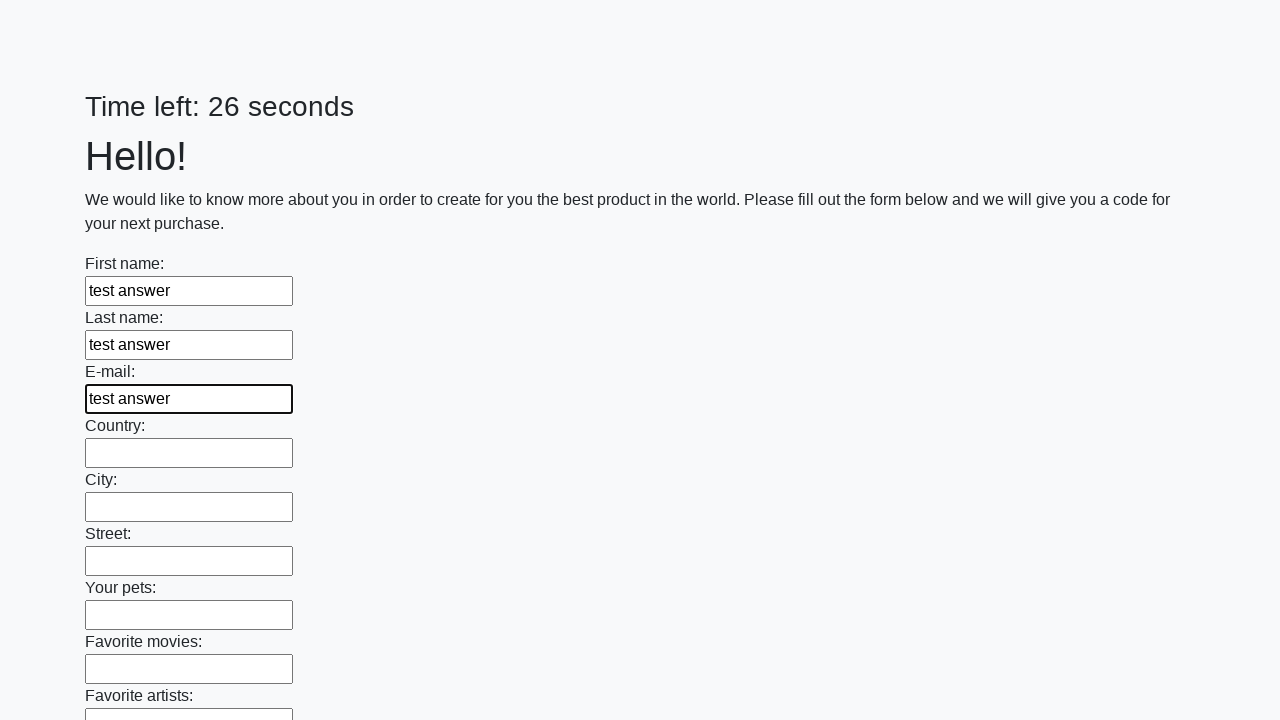

Filled an input field with 'test answer' on input >> nth=3
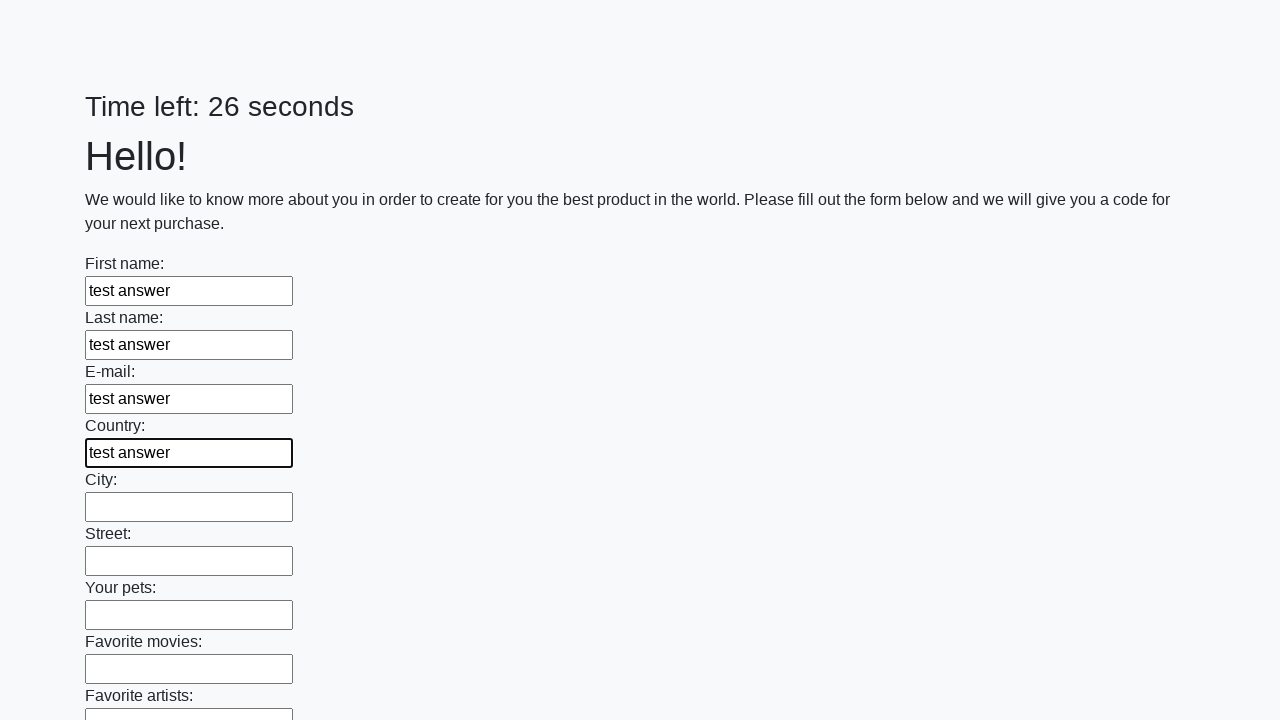

Filled an input field with 'test answer' on input >> nth=4
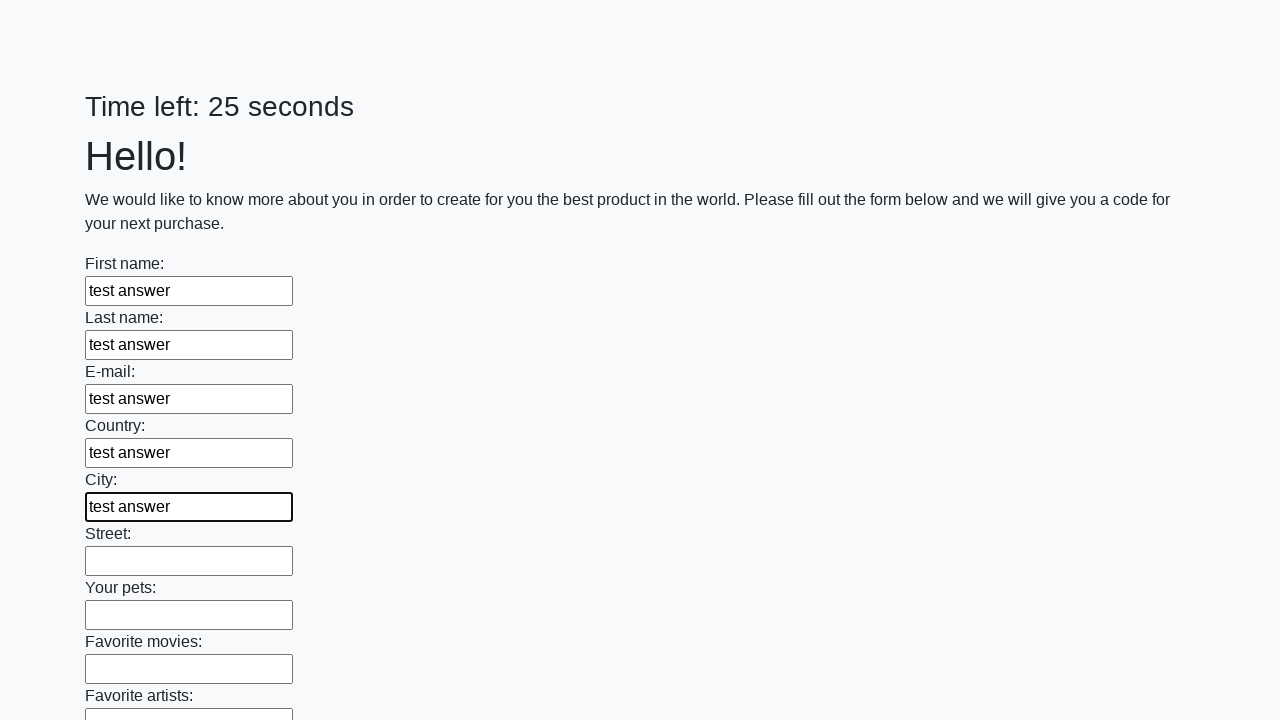

Filled an input field with 'test answer' on input >> nth=5
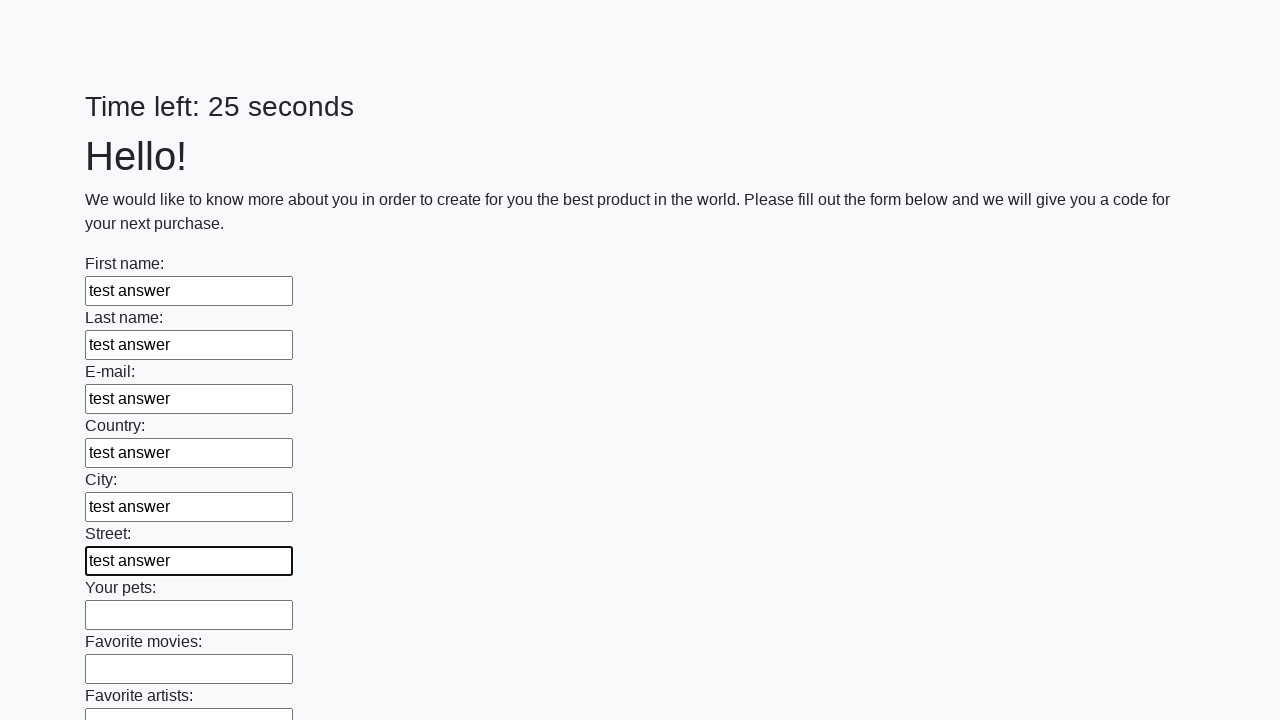

Filled an input field with 'test answer' on input >> nth=6
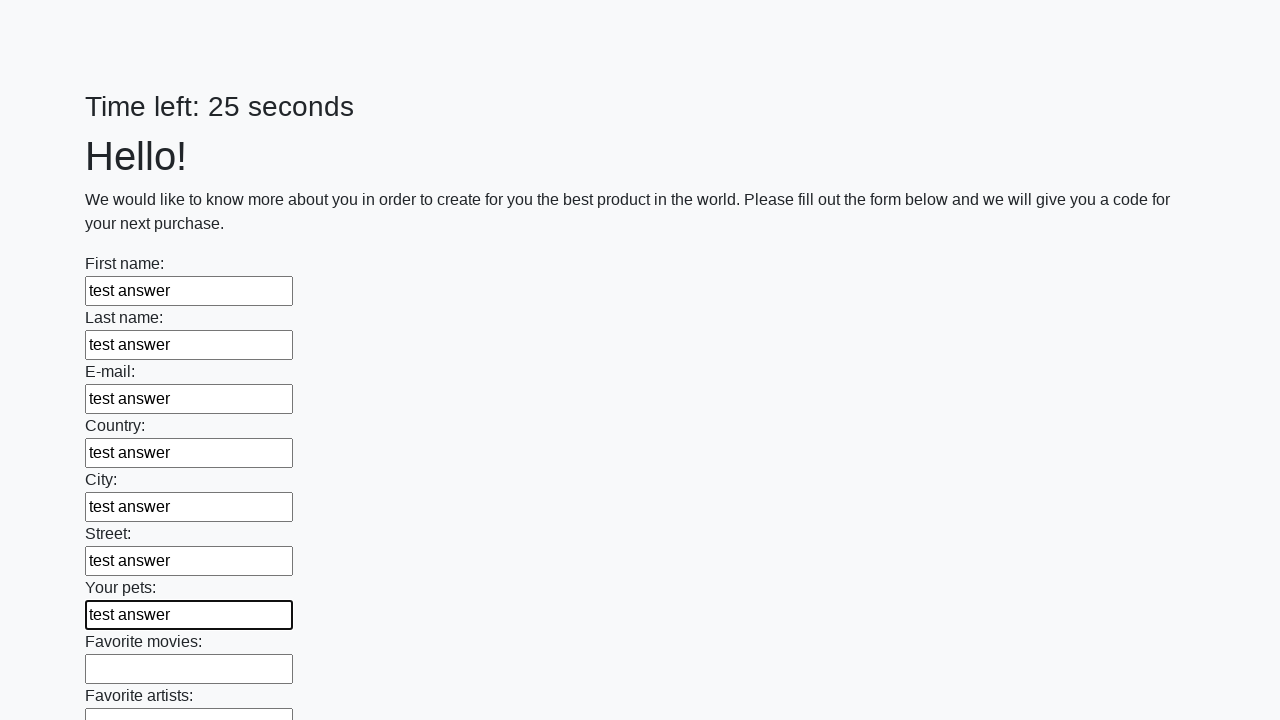

Filled an input field with 'test answer' on input >> nth=7
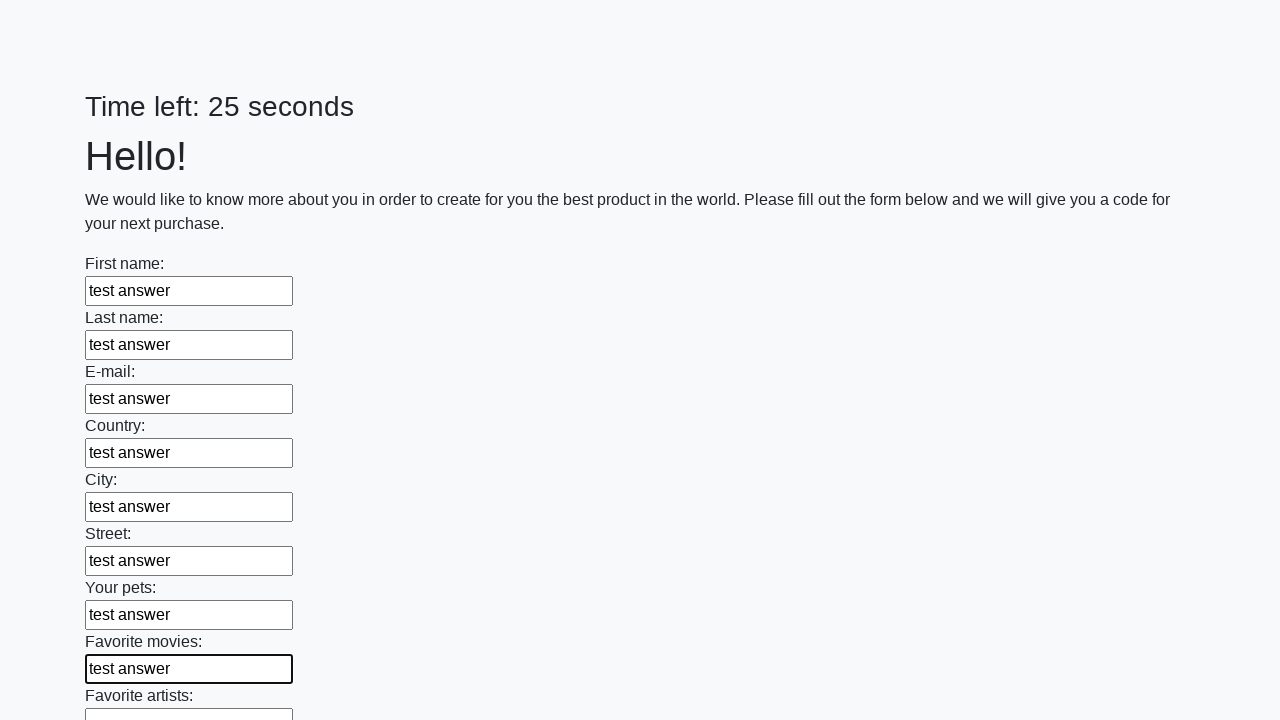

Filled an input field with 'test answer' on input >> nth=8
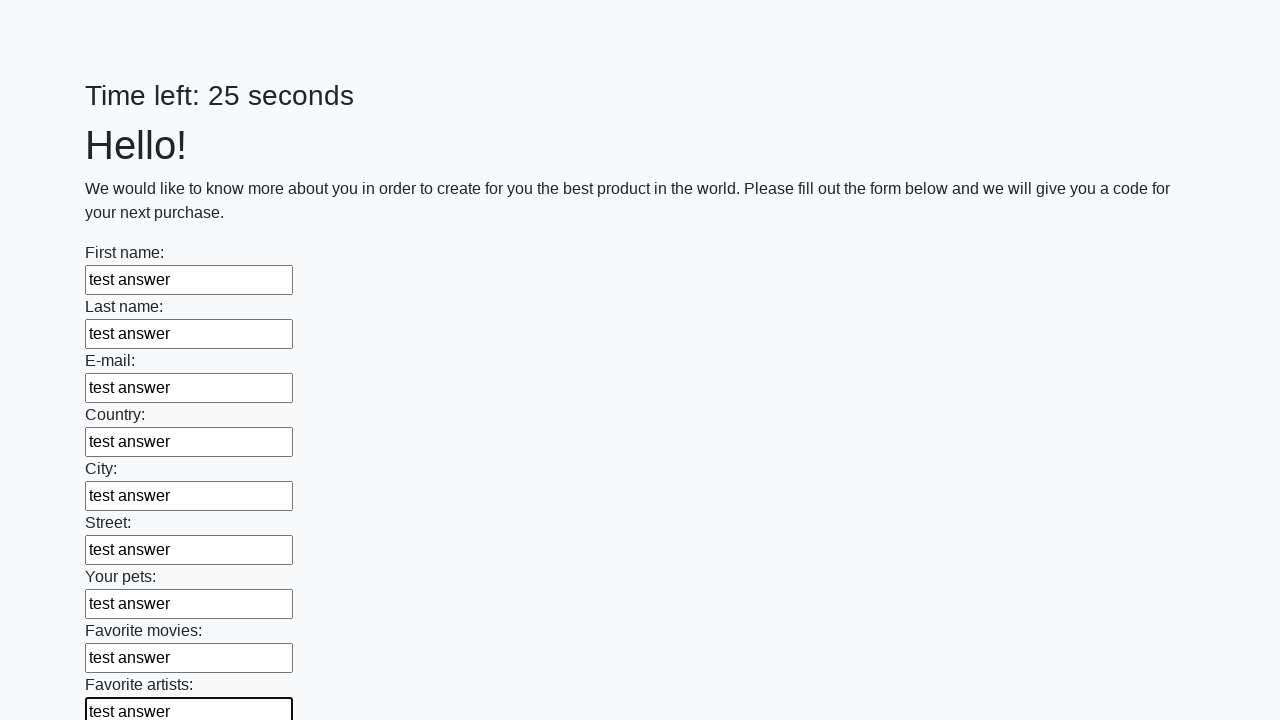

Filled an input field with 'test answer' on input >> nth=9
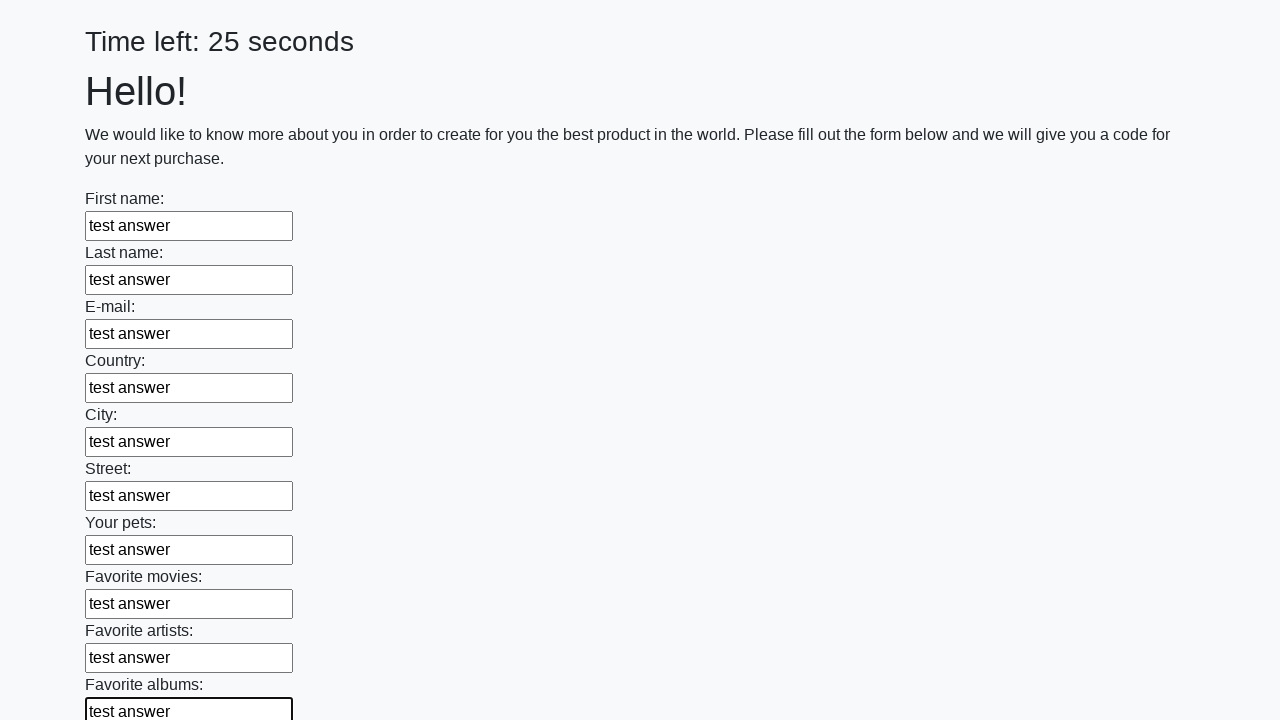

Filled an input field with 'test answer' on input >> nth=10
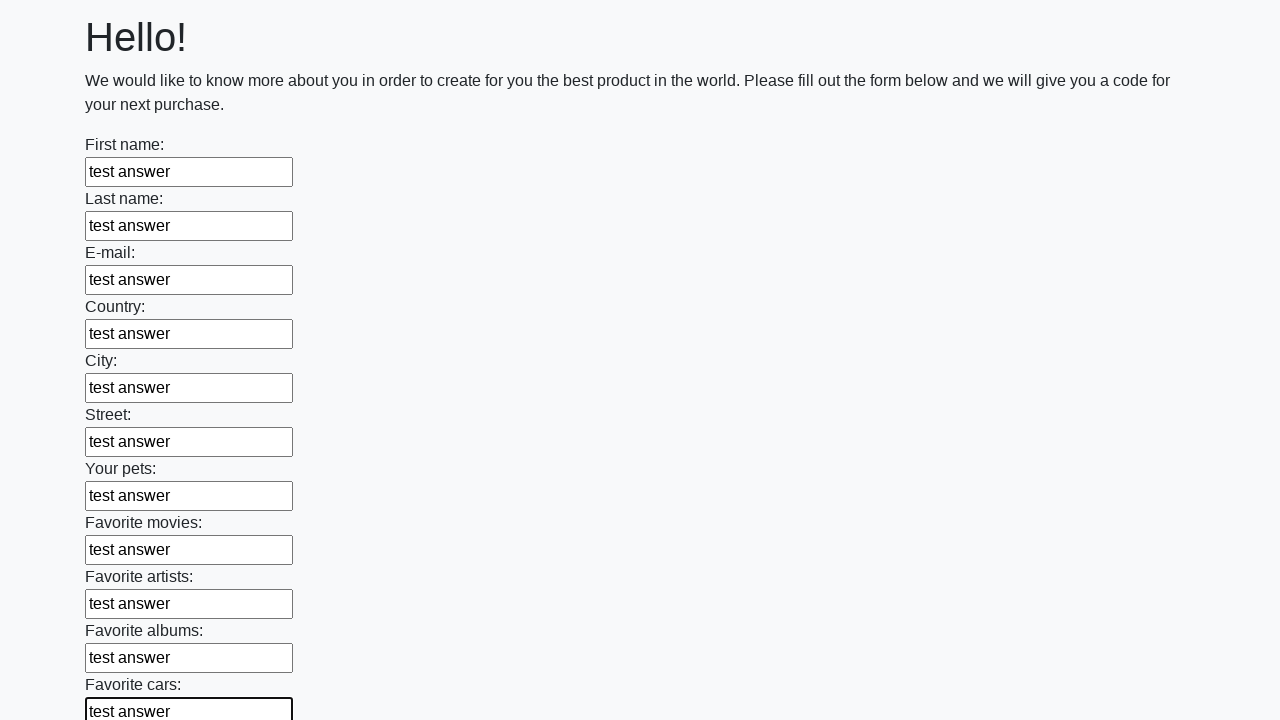

Filled an input field with 'test answer' on input >> nth=11
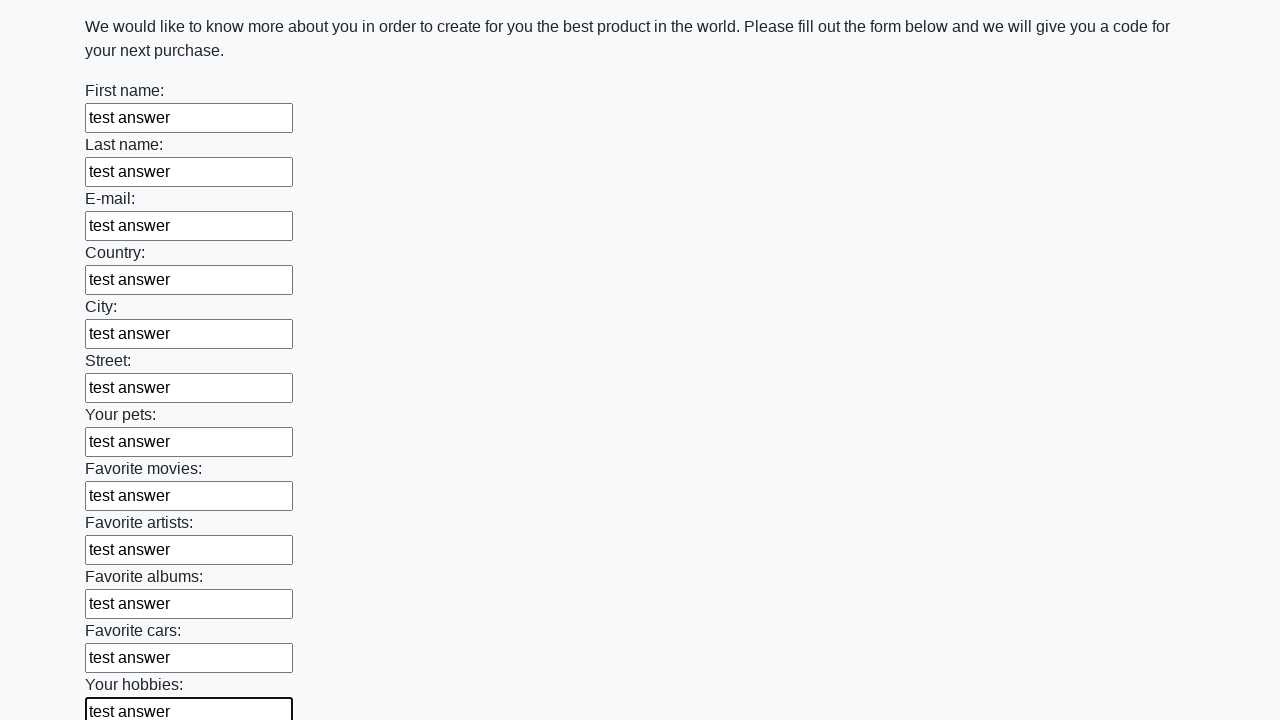

Filled an input field with 'test answer' on input >> nth=12
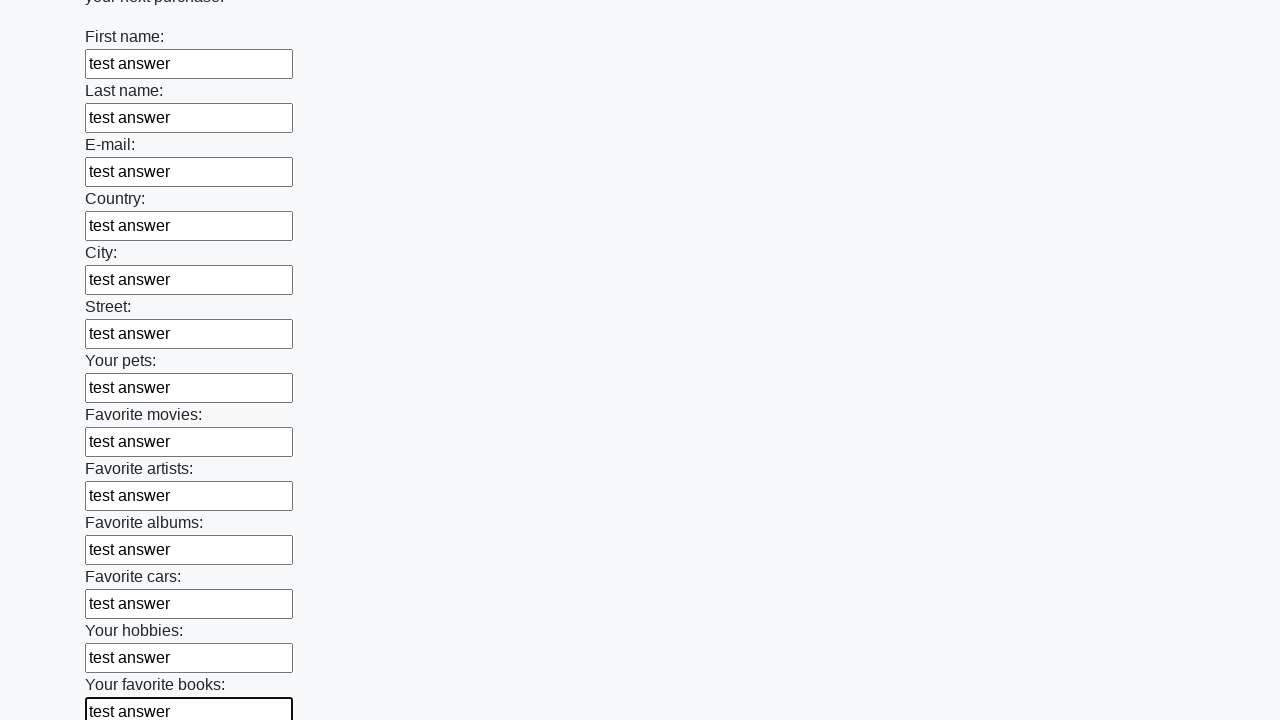

Filled an input field with 'test answer' on input >> nth=13
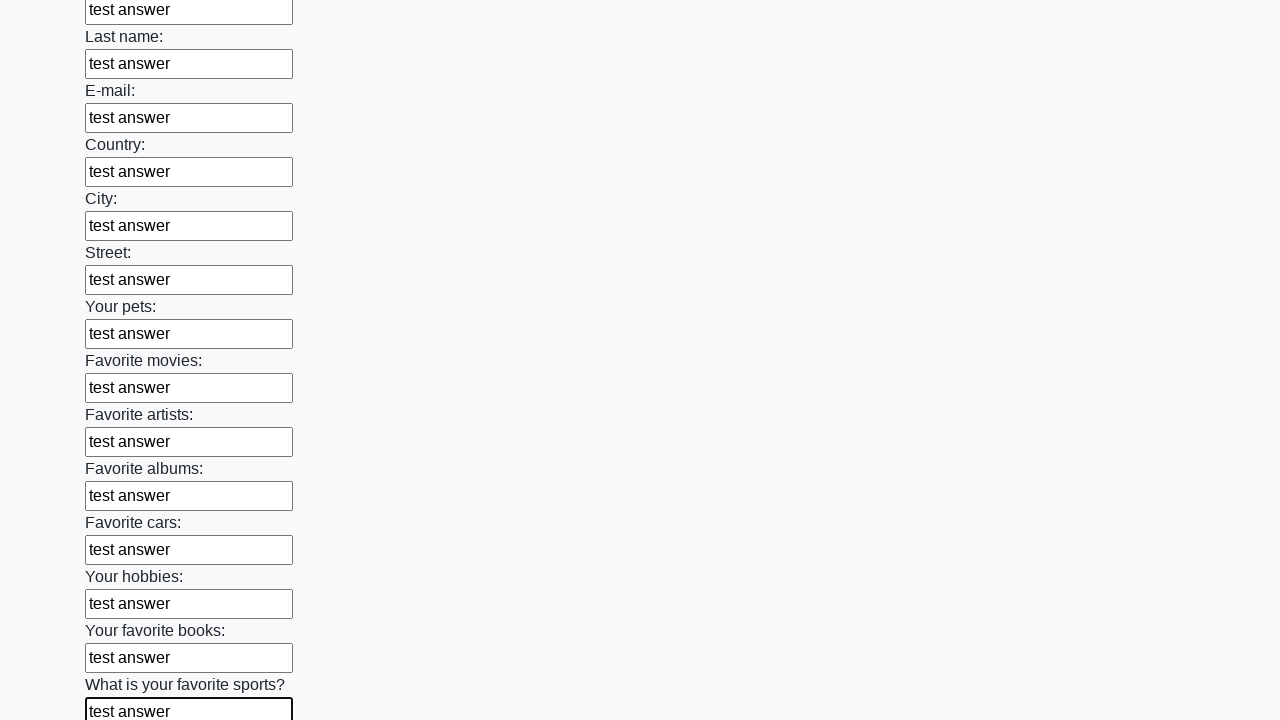

Filled an input field with 'test answer' on input >> nth=14
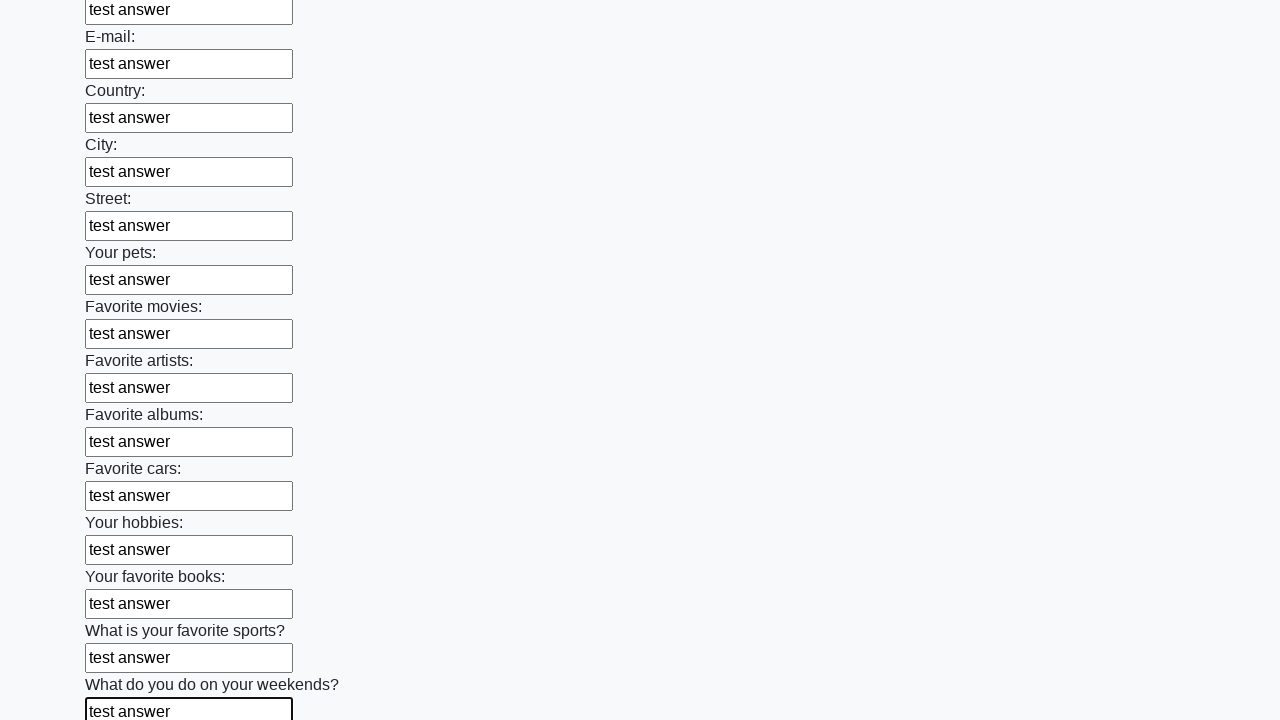

Filled an input field with 'test answer' on input >> nth=15
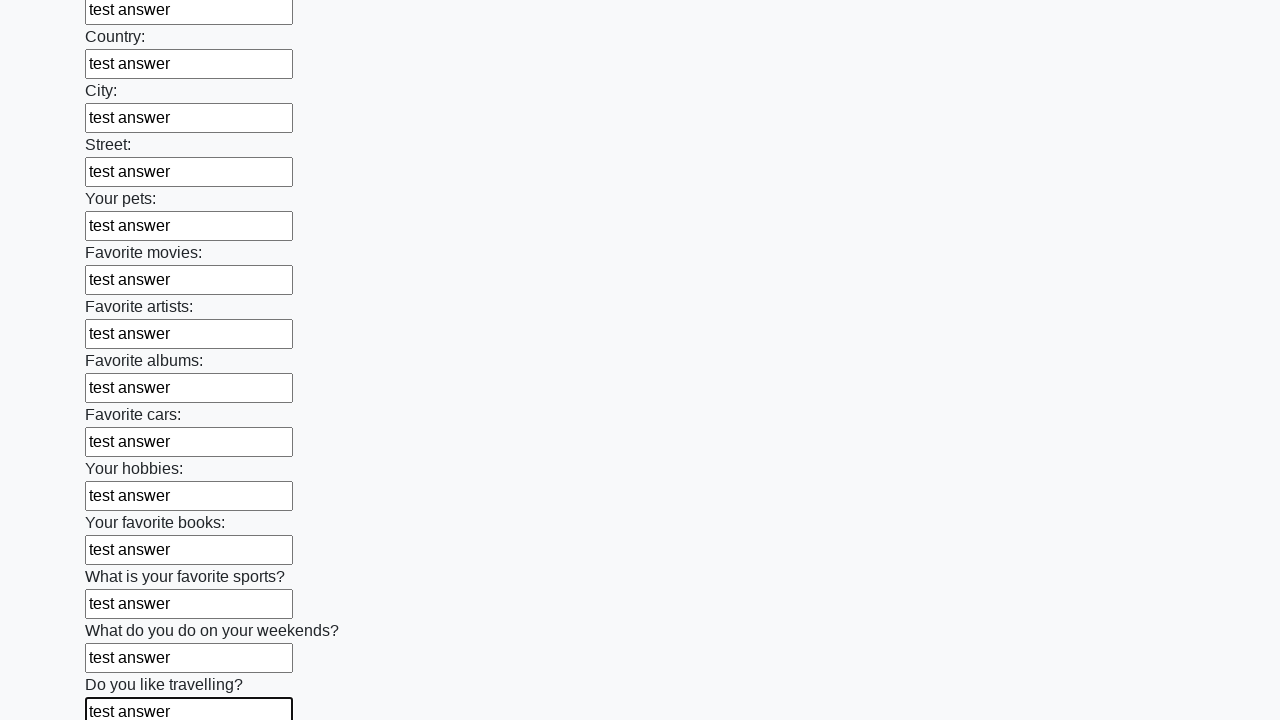

Filled an input field with 'test answer' on input >> nth=16
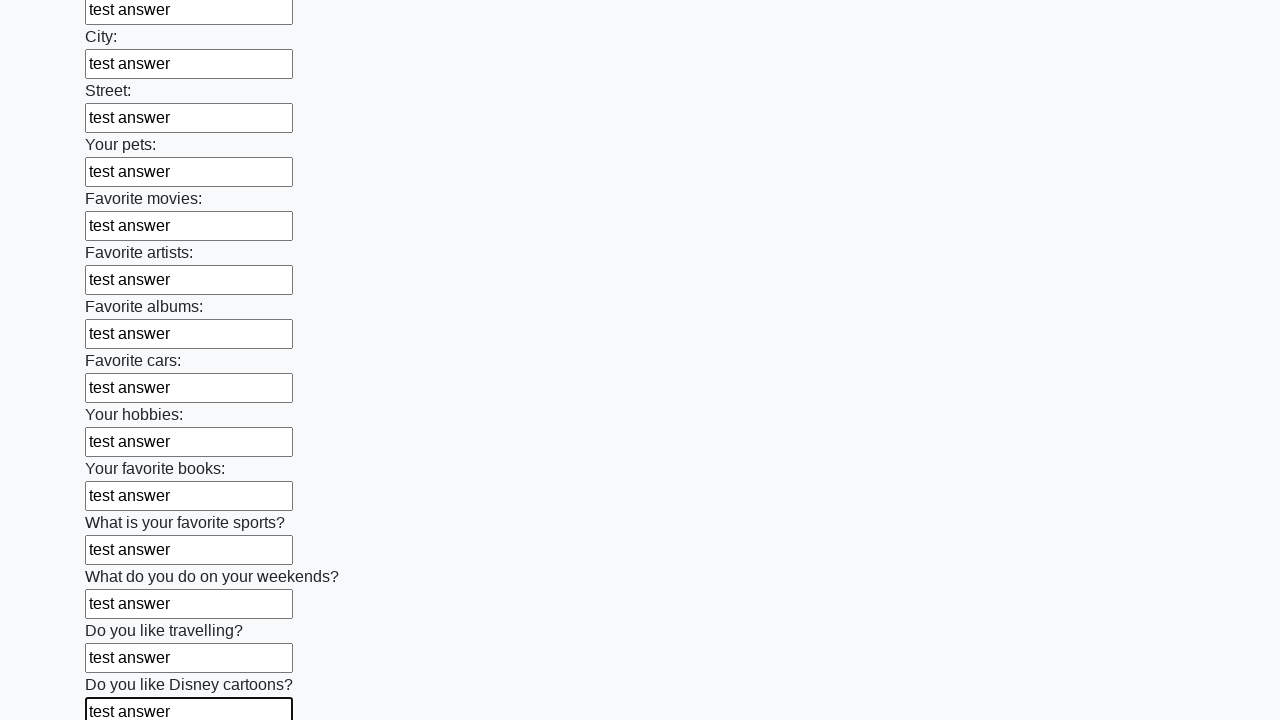

Filled an input field with 'test answer' on input >> nth=17
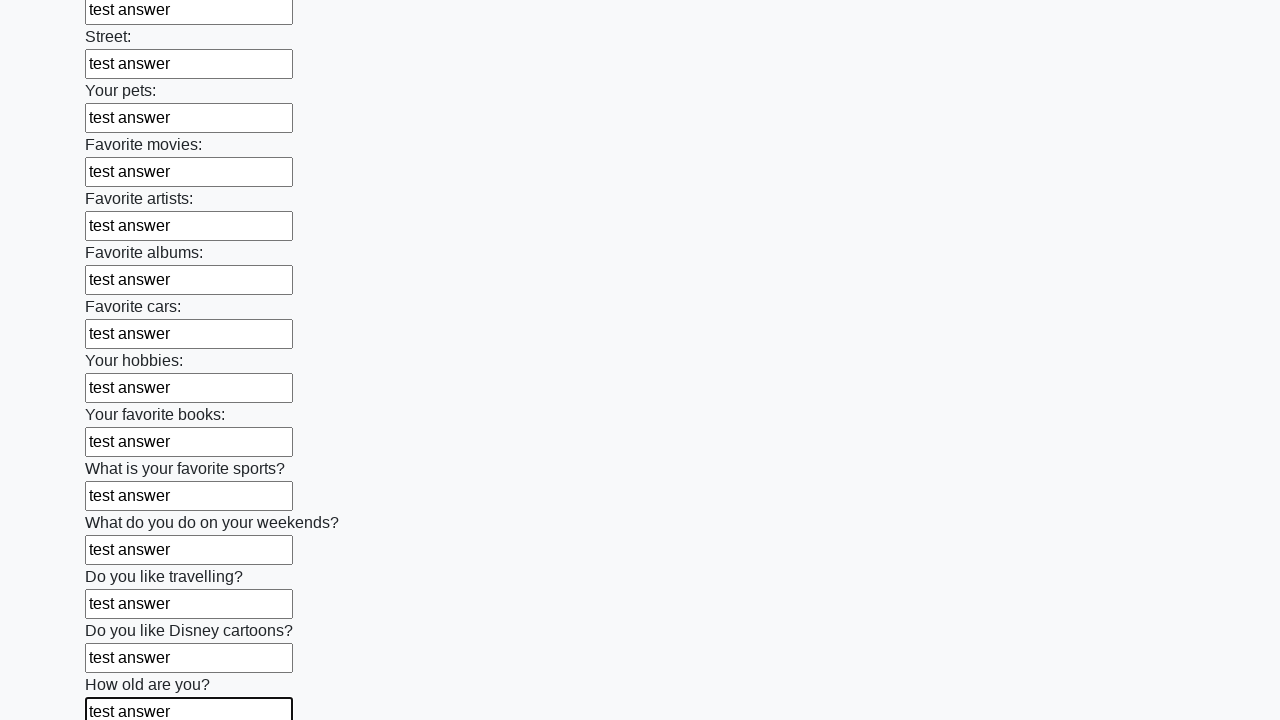

Filled an input field with 'test answer' on input >> nth=18
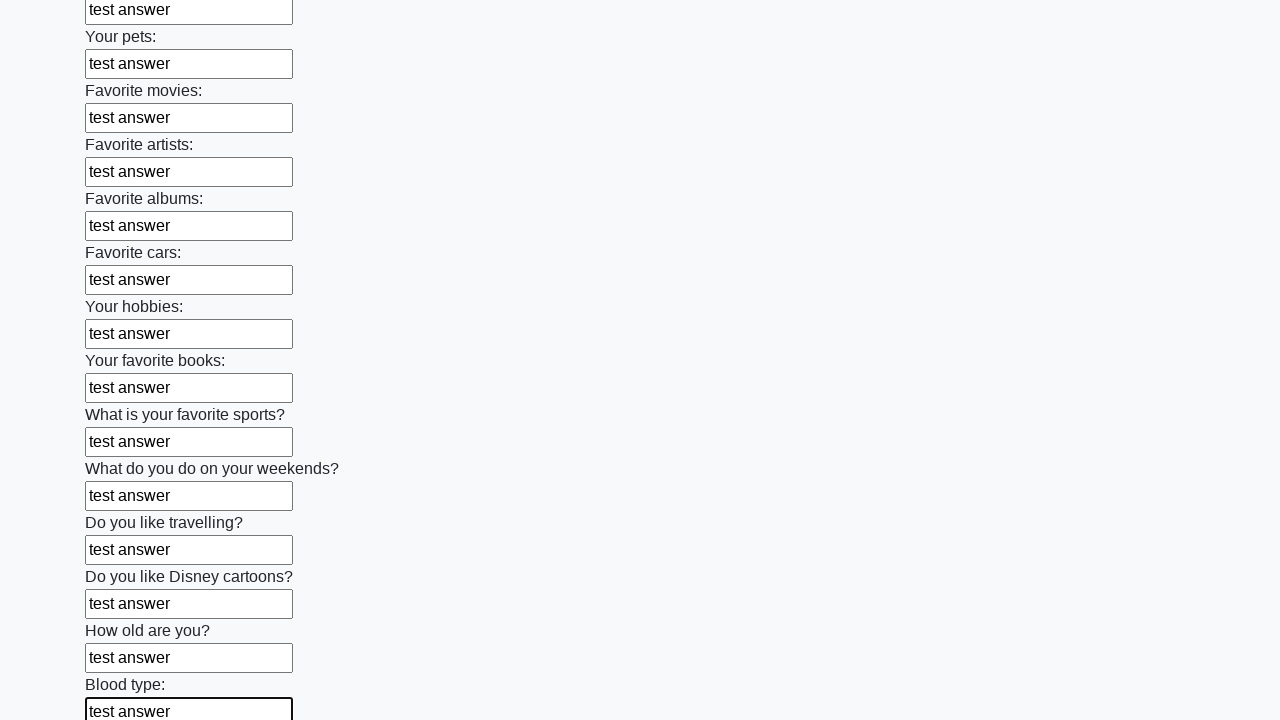

Filled an input field with 'test answer' on input >> nth=19
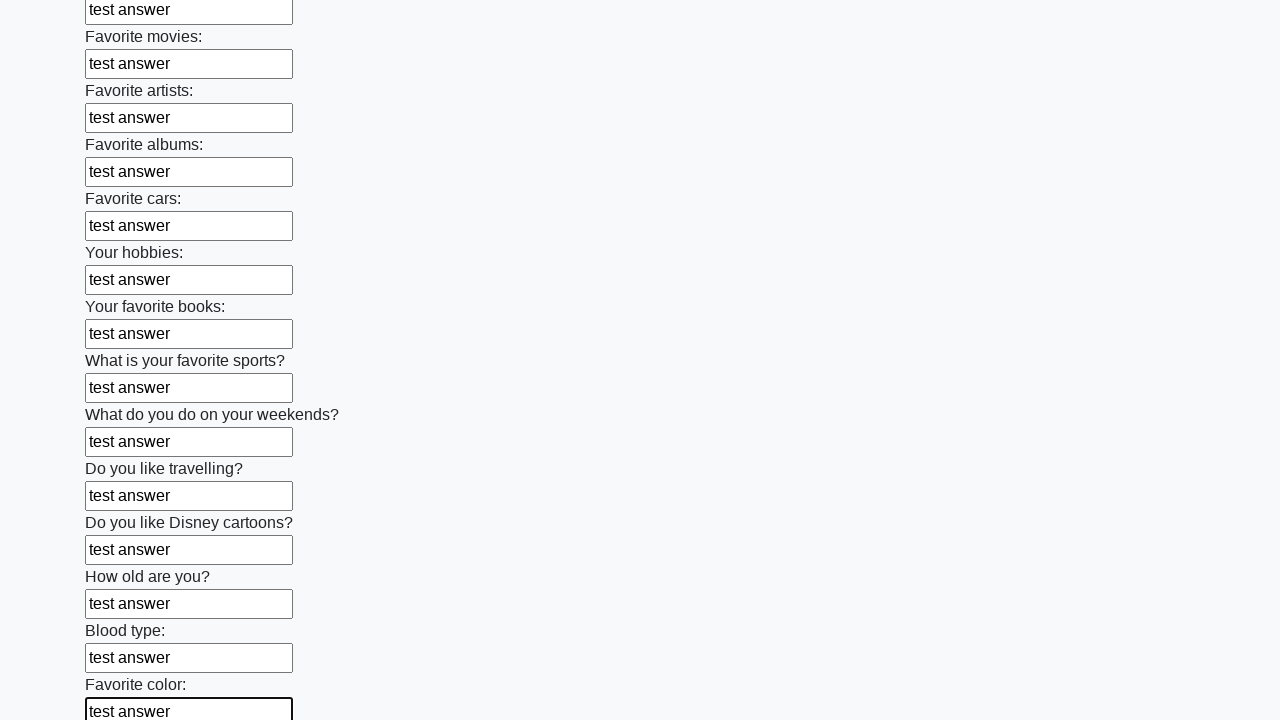

Filled an input field with 'test answer' on input >> nth=20
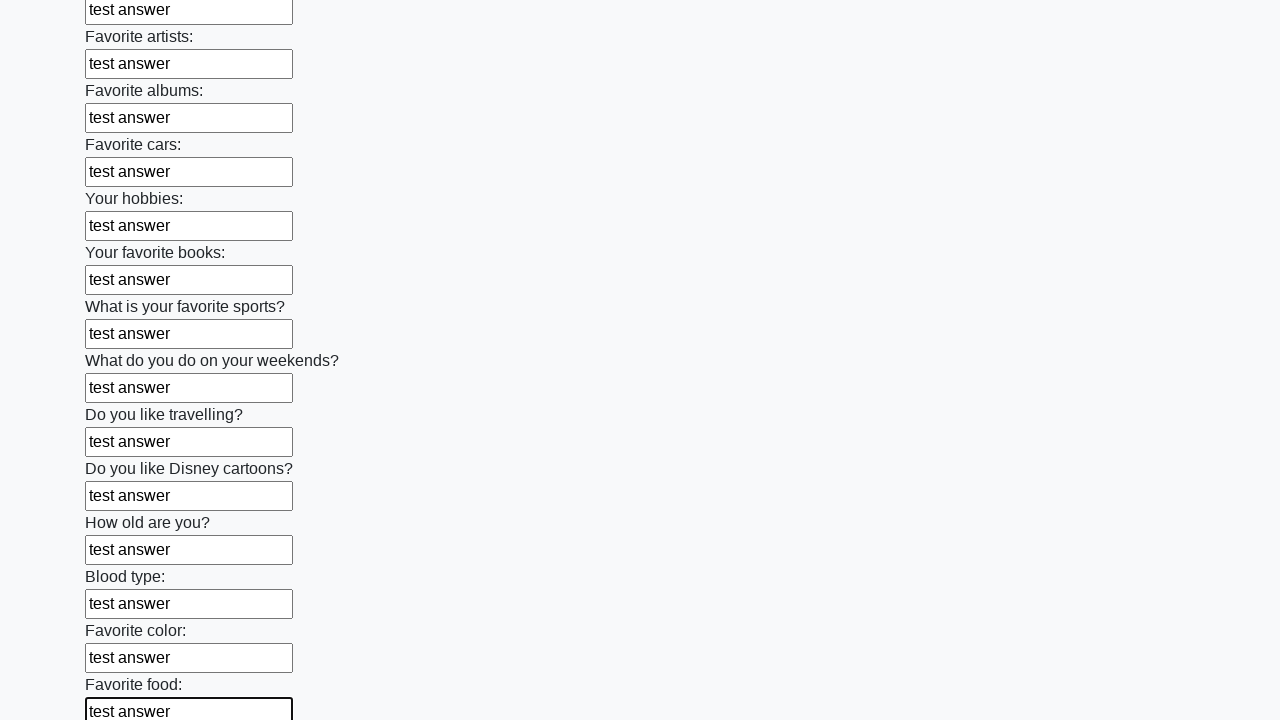

Filled an input field with 'test answer' on input >> nth=21
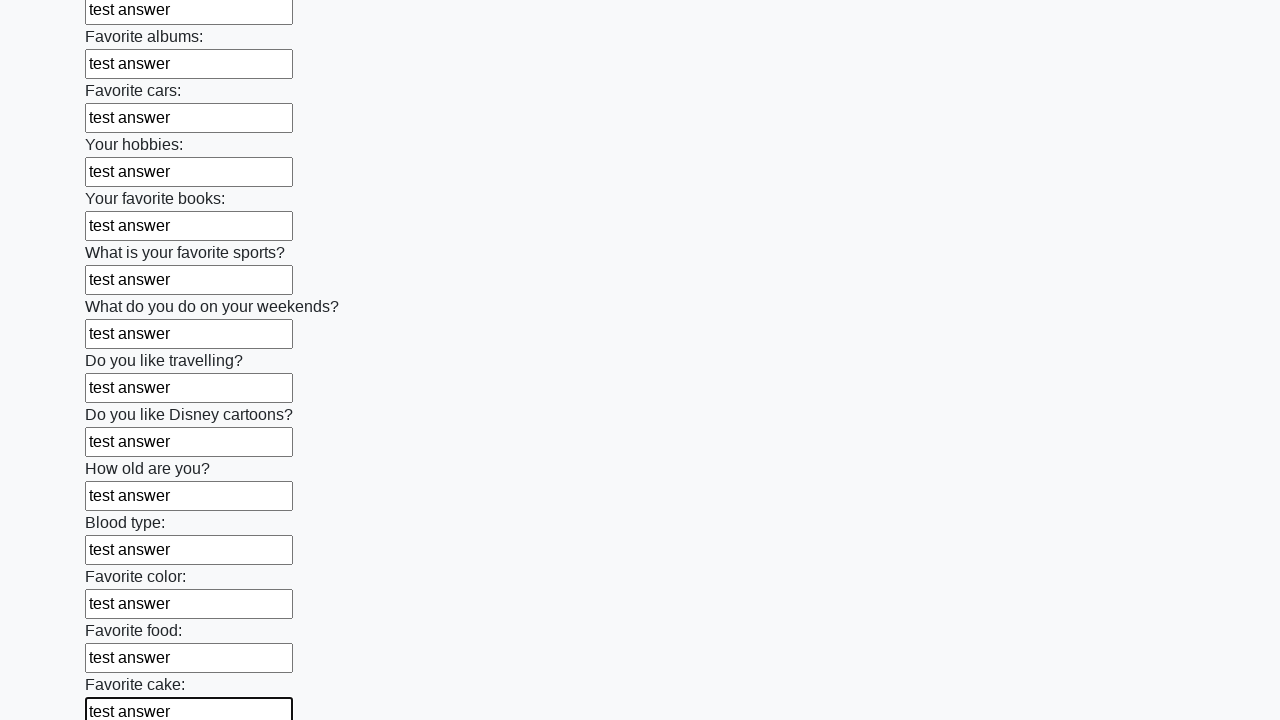

Filled an input field with 'test answer' on input >> nth=22
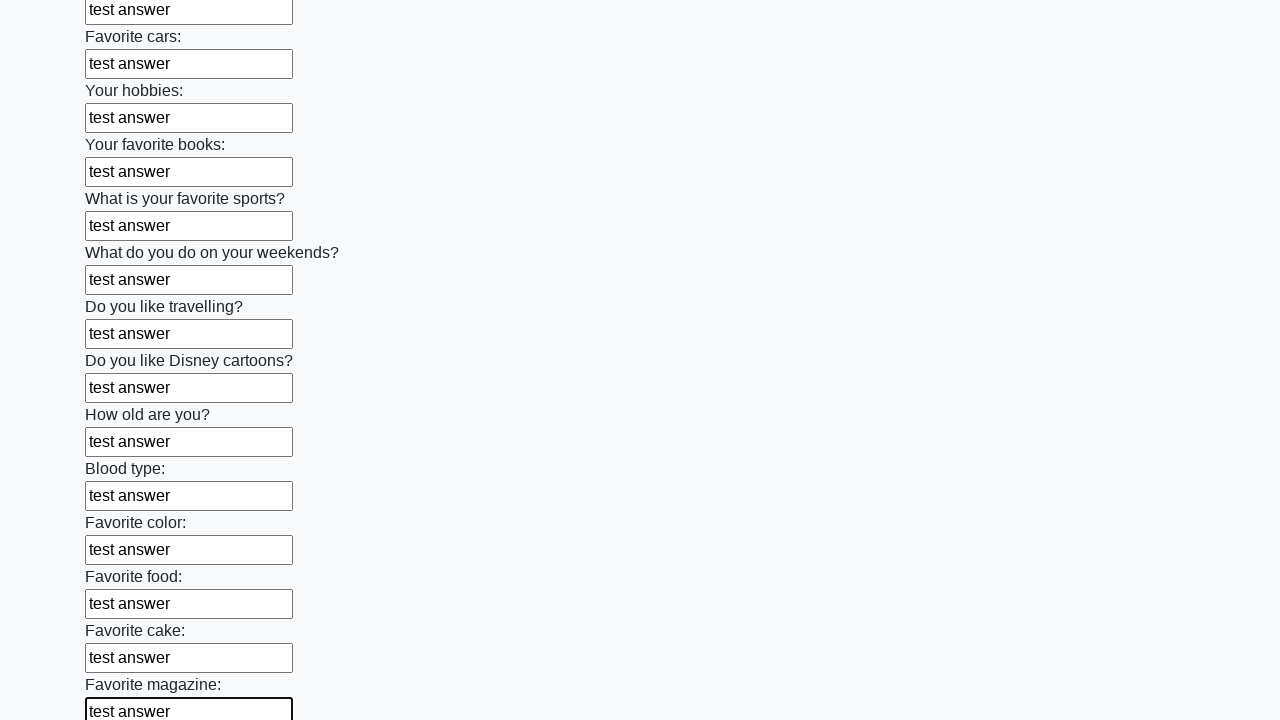

Filled an input field with 'test answer' on input >> nth=23
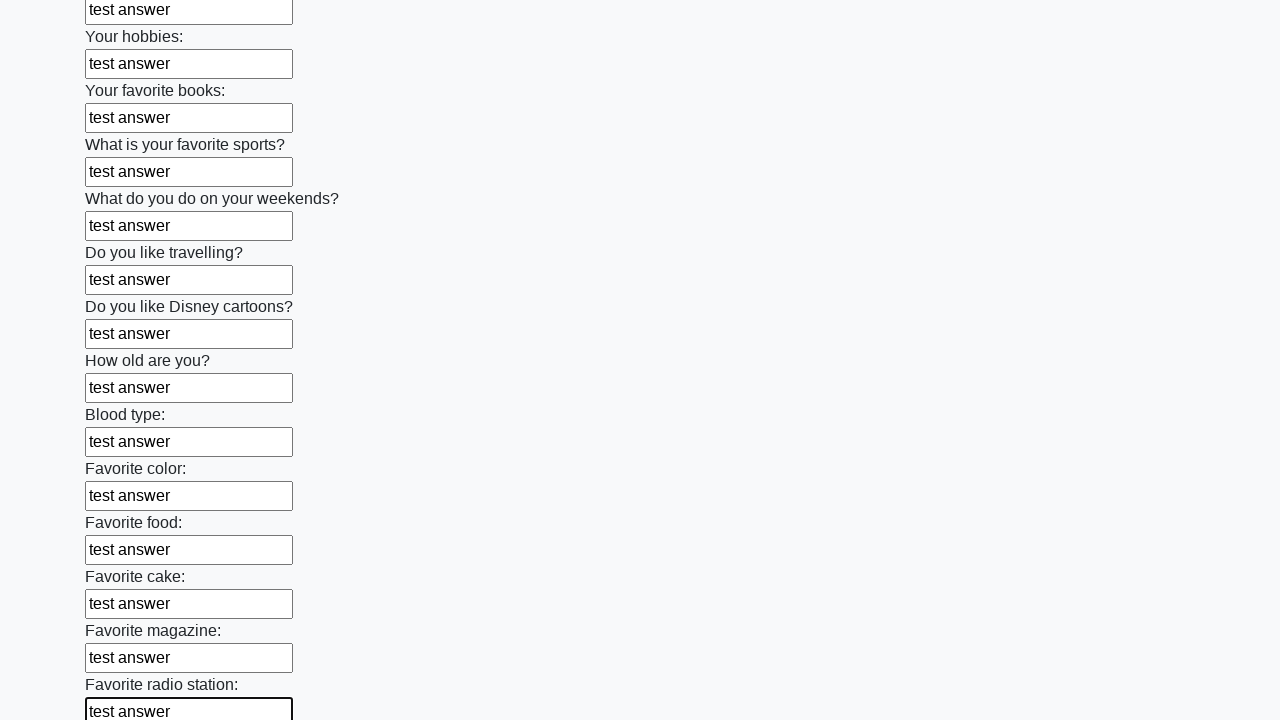

Filled an input field with 'test answer' on input >> nth=24
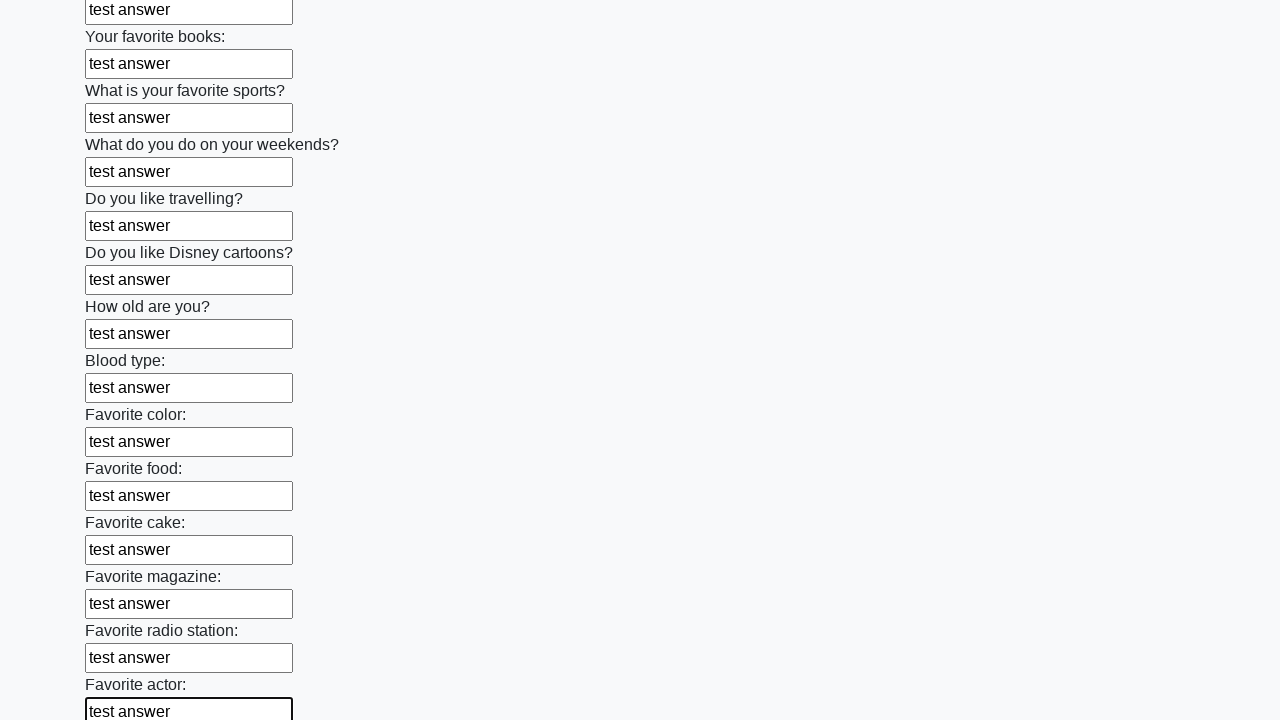

Filled an input field with 'test answer' on input >> nth=25
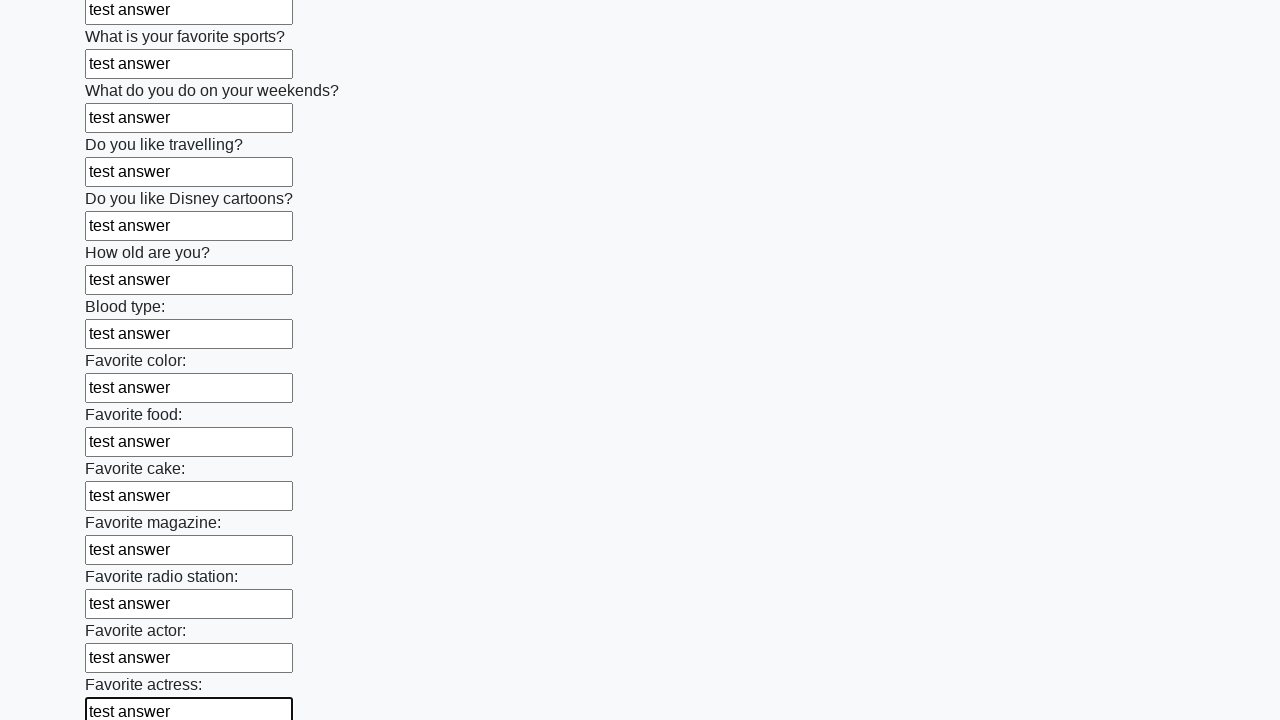

Filled an input field with 'test answer' on input >> nth=26
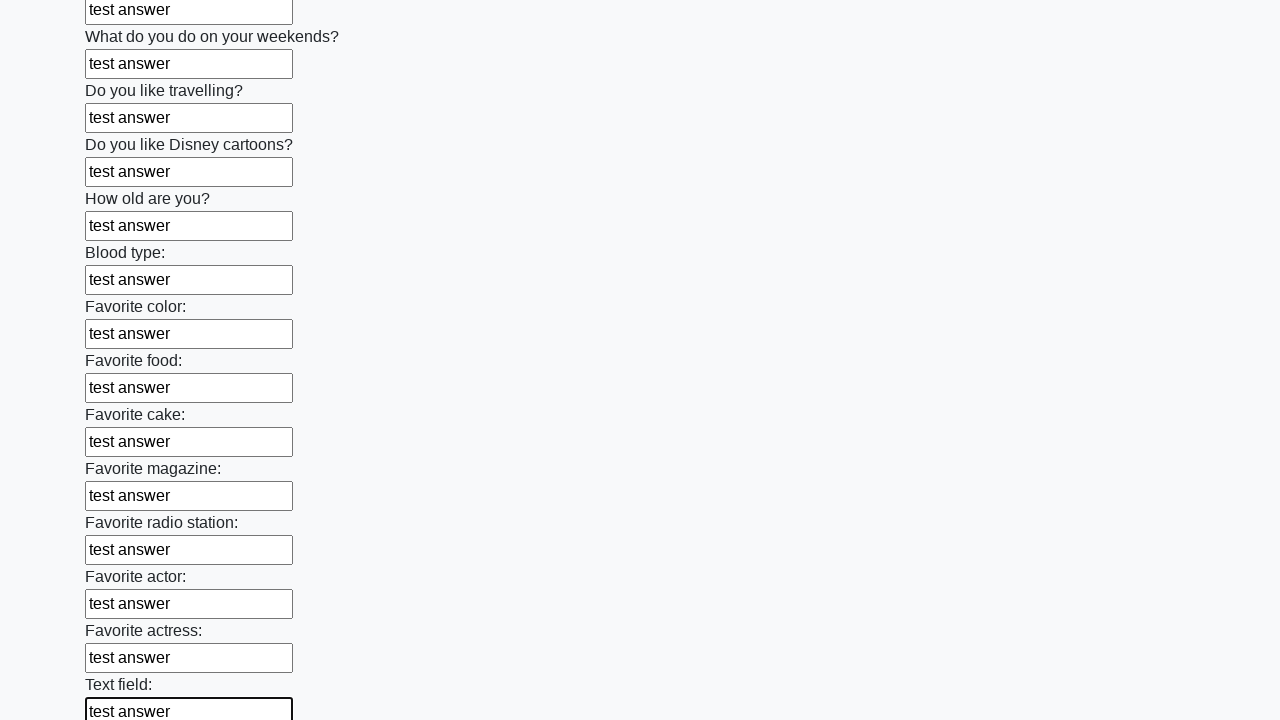

Filled an input field with 'test answer' on input >> nth=27
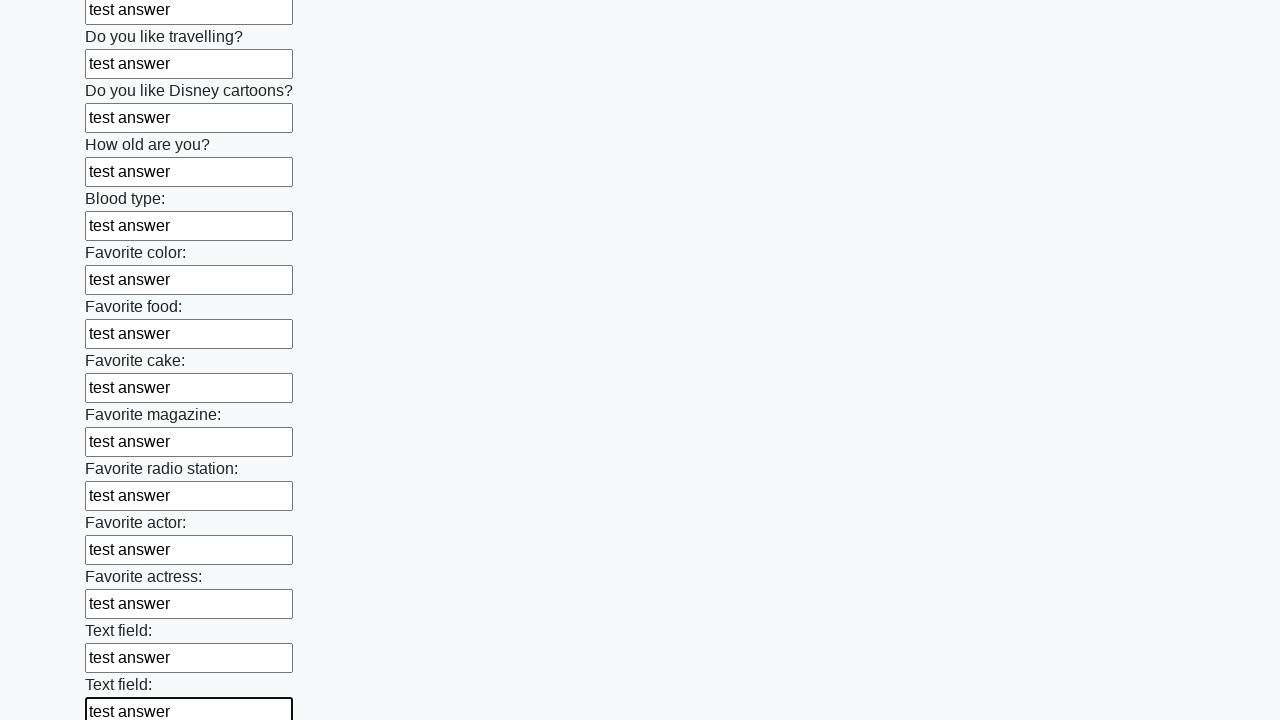

Filled an input field with 'test answer' on input >> nth=28
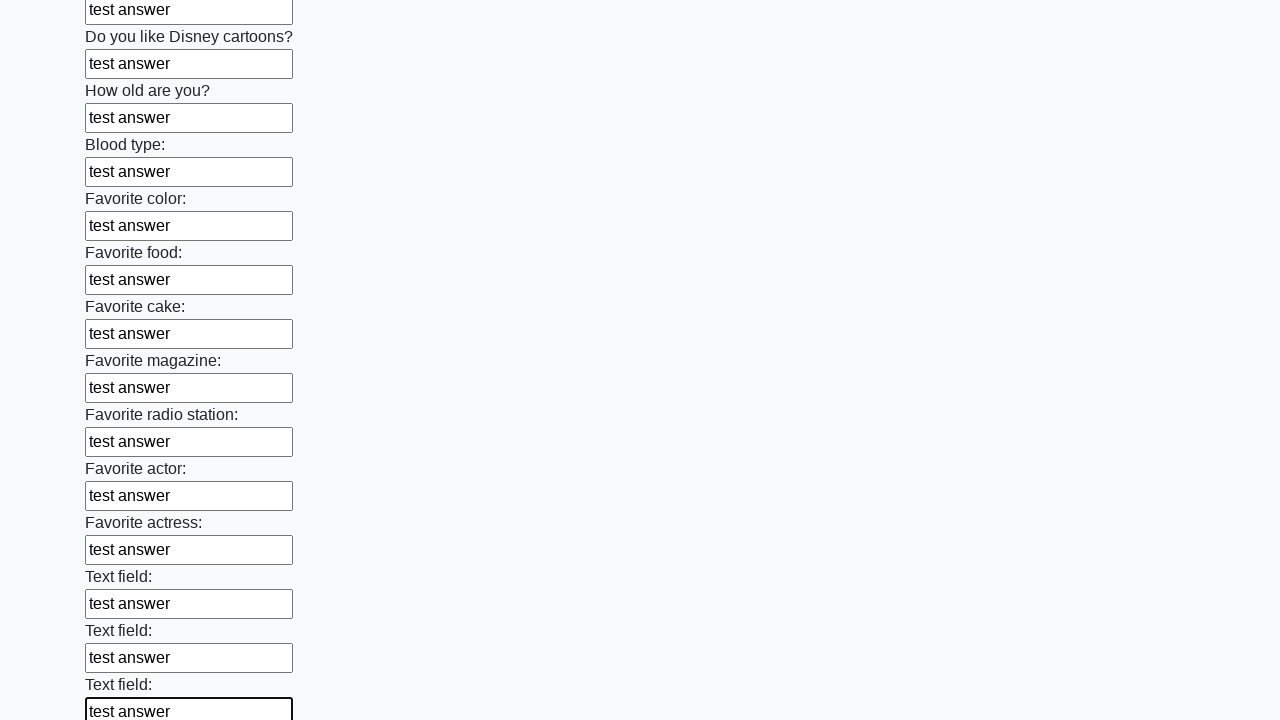

Filled an input field with 'test answer' on input >> nth=29
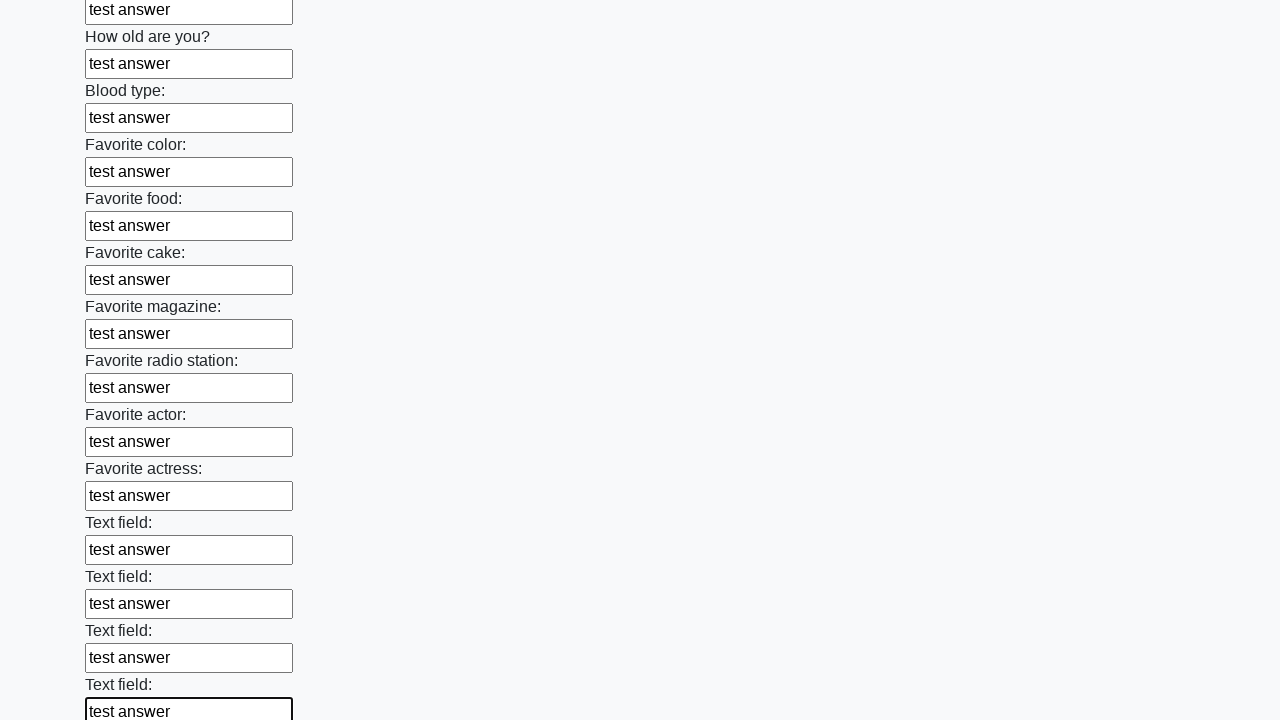

Filled an input field with 'test answer' on input >> nth=30
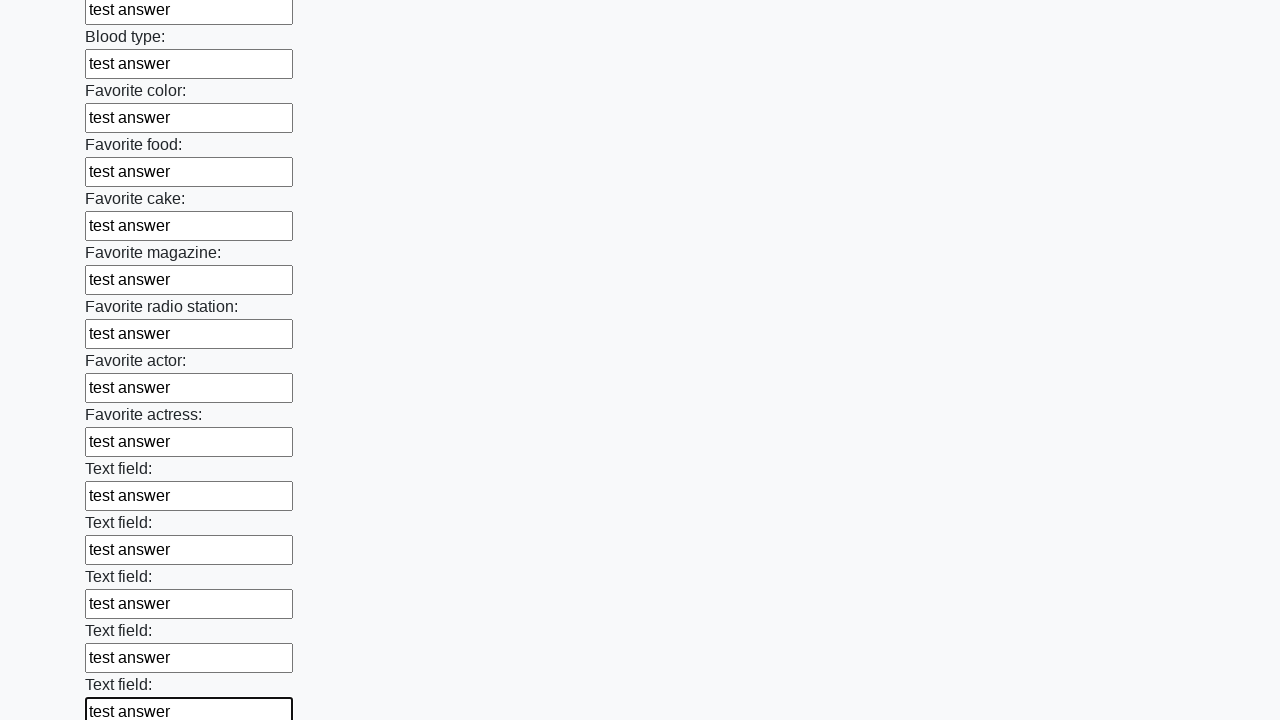

Filled an input field with 'test answer' on input >> nth=31
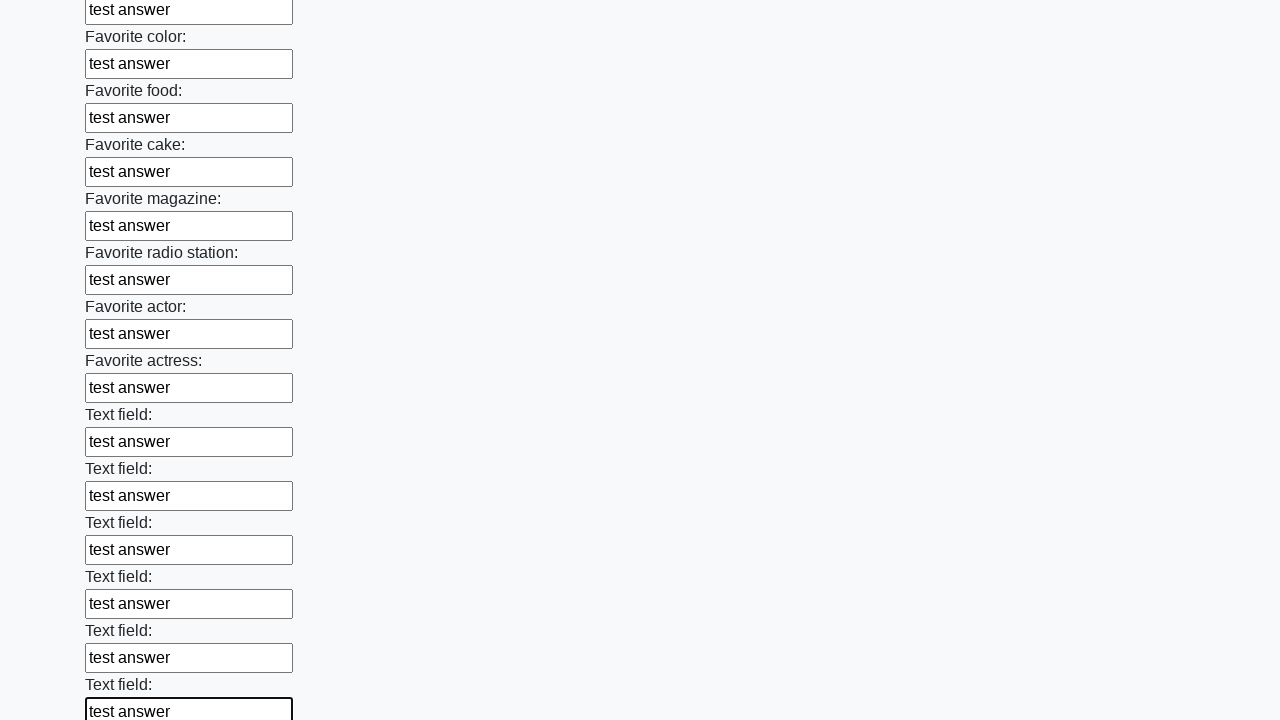

Filled an input field with 'test answer' on input >> nth=32
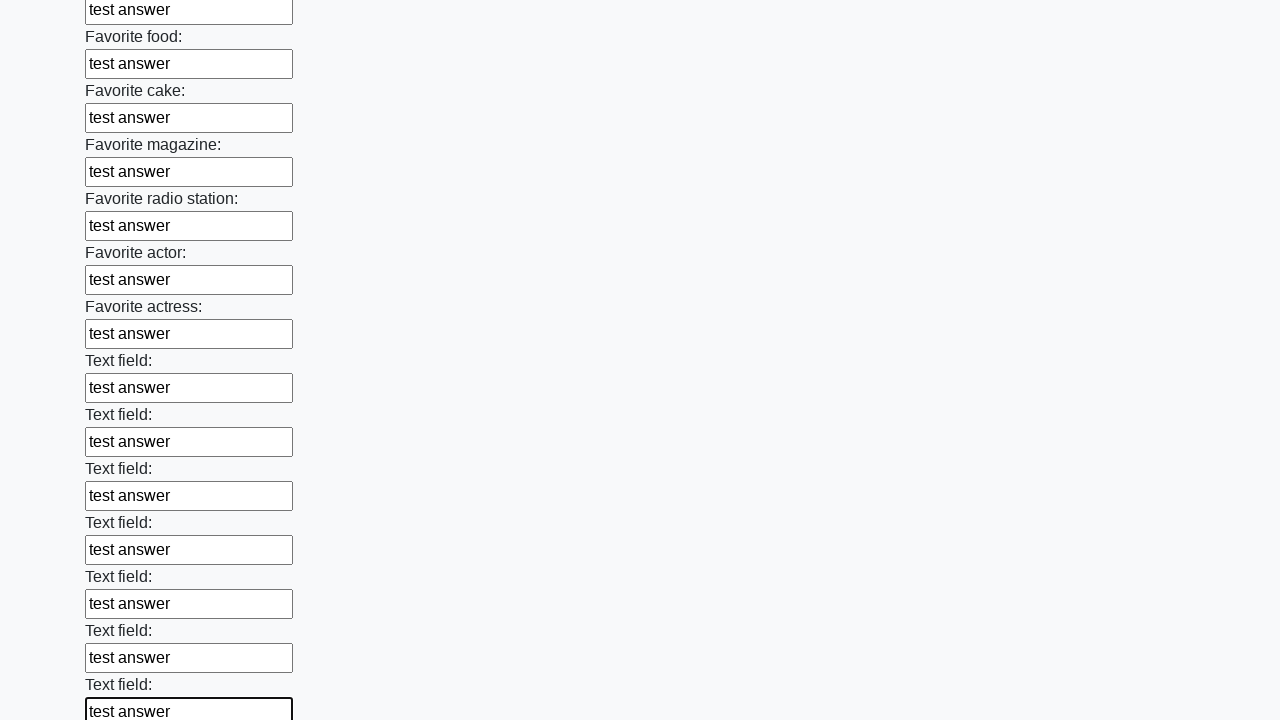

Filled an input field with 'test answer' on input >> nth=33
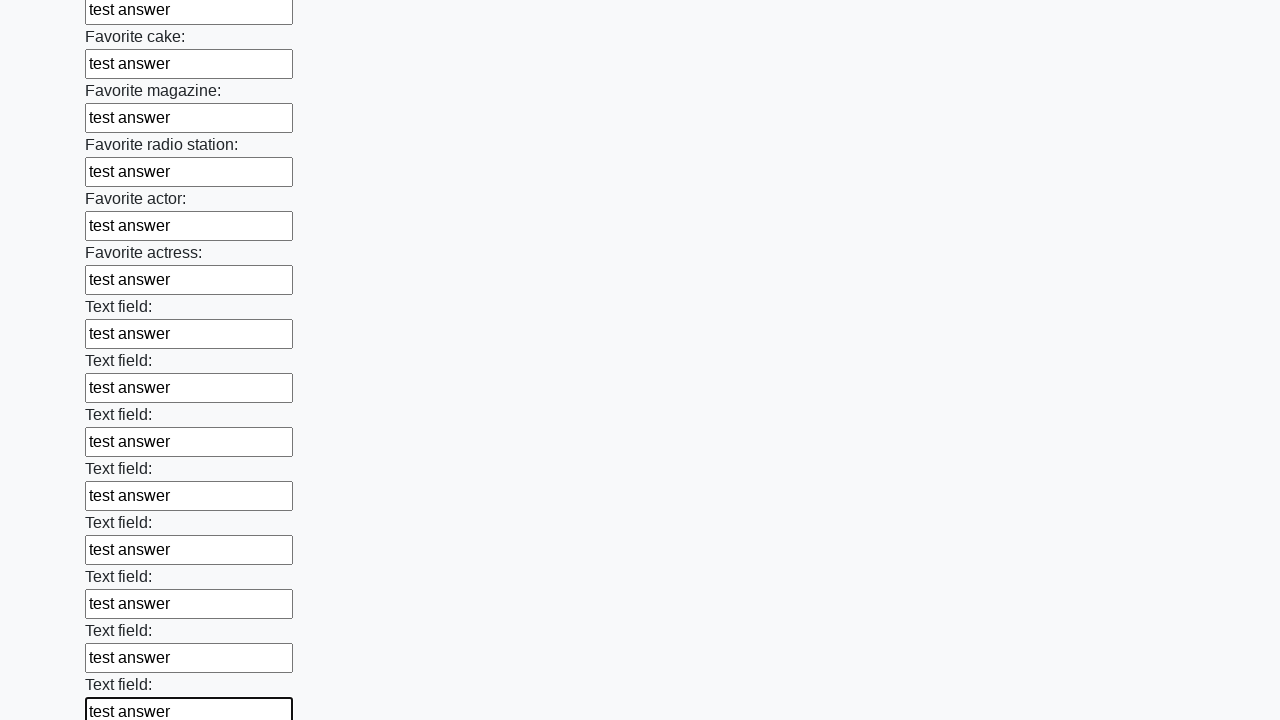

Filled an input field with 'test answer' on input >> nth=34
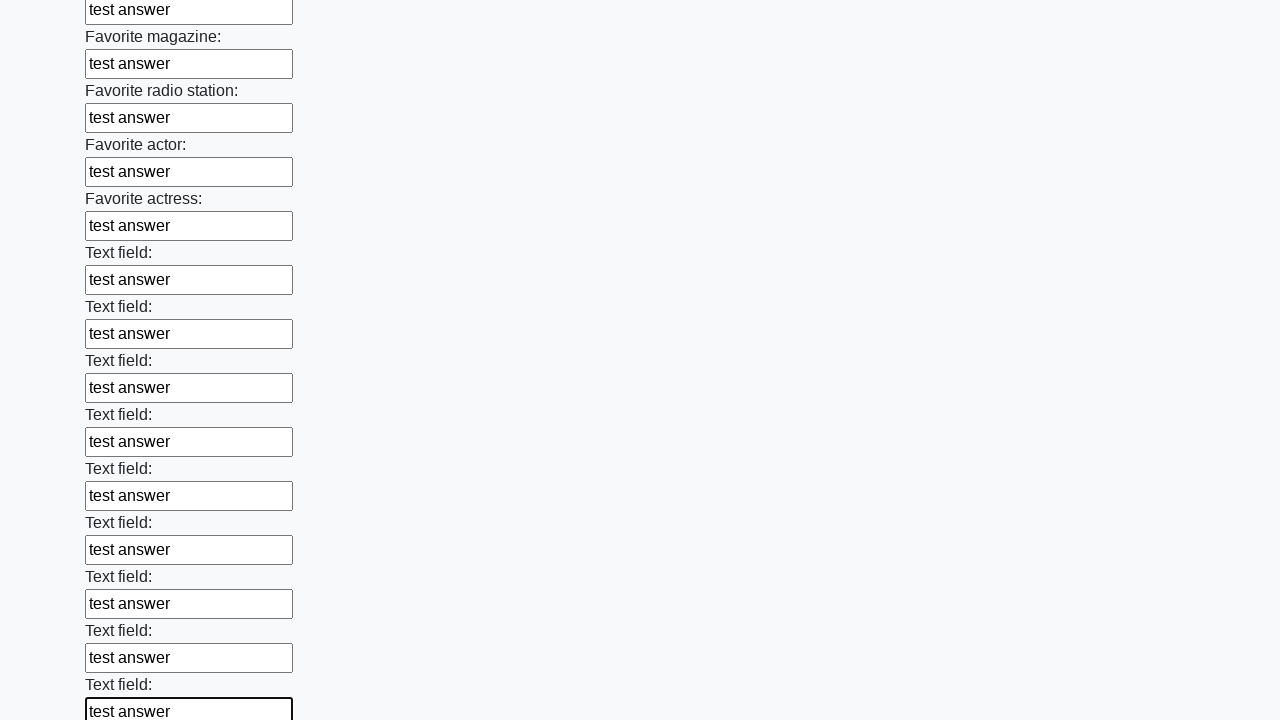

Filled an input field with 'test answer' on input >> nth=35
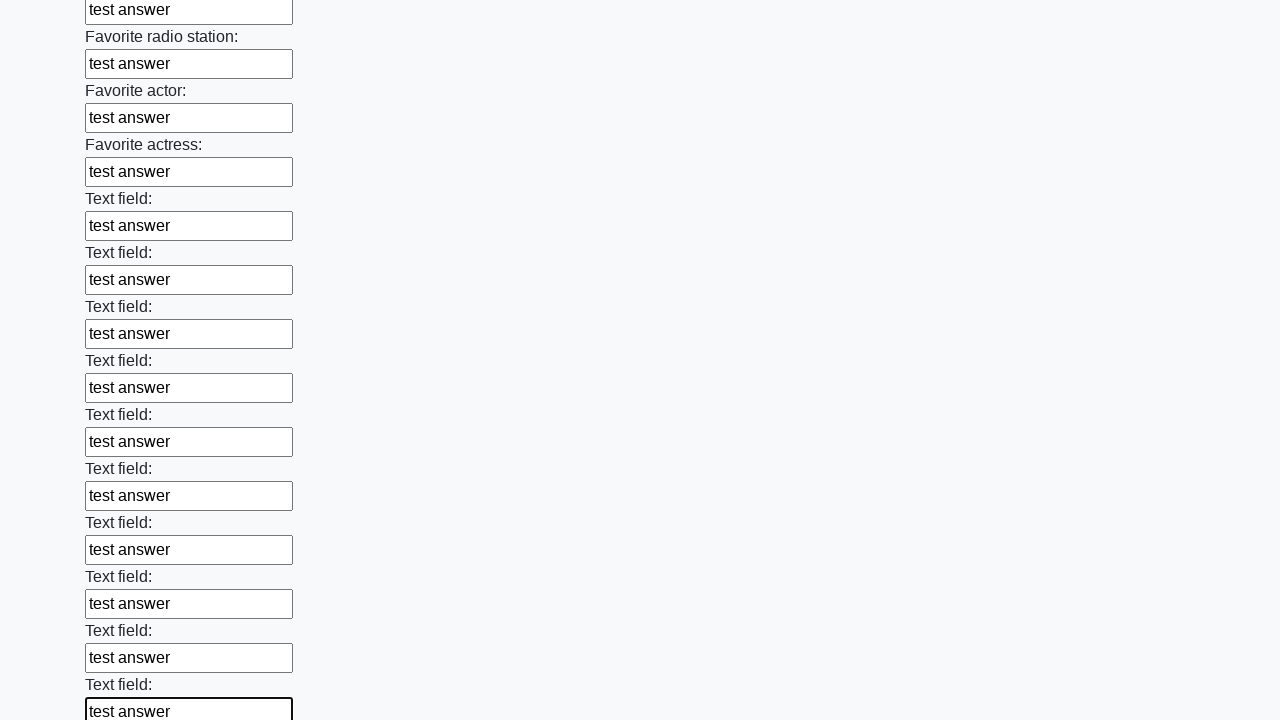

Filled an input field with 'test answer' on input >> nth=36
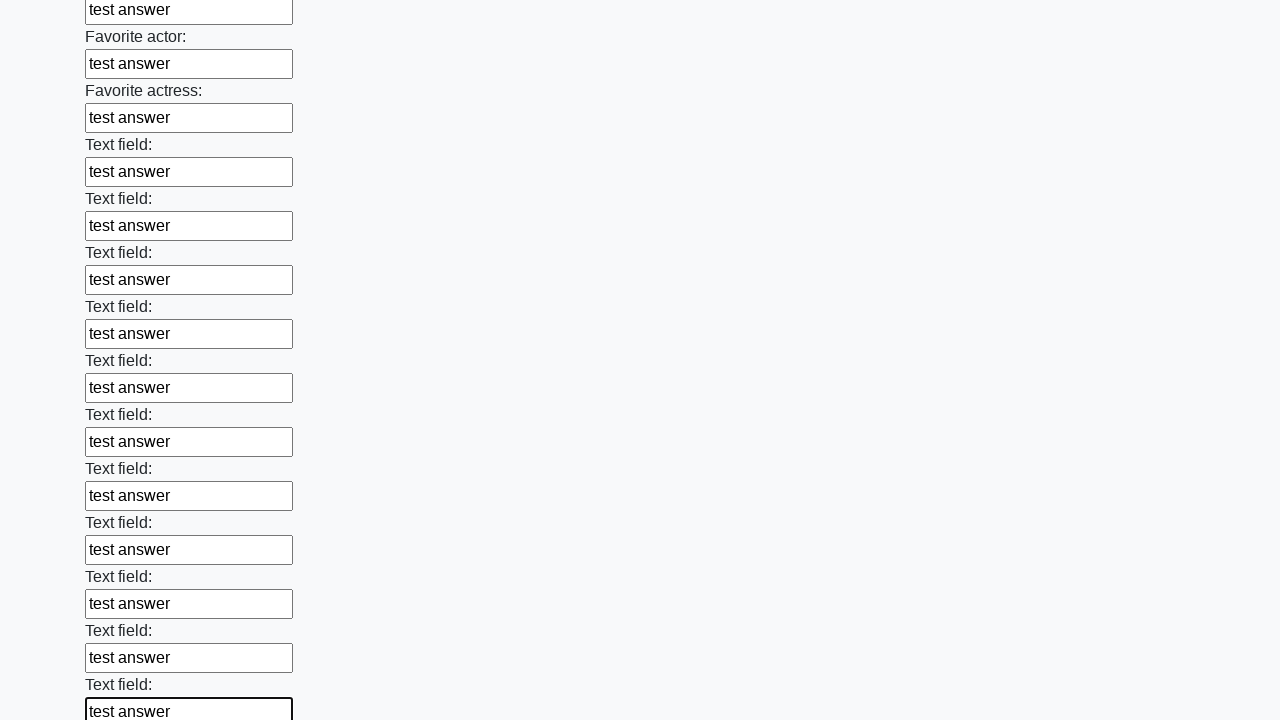

Filled an input field with 'test answer' on input >> nth=37
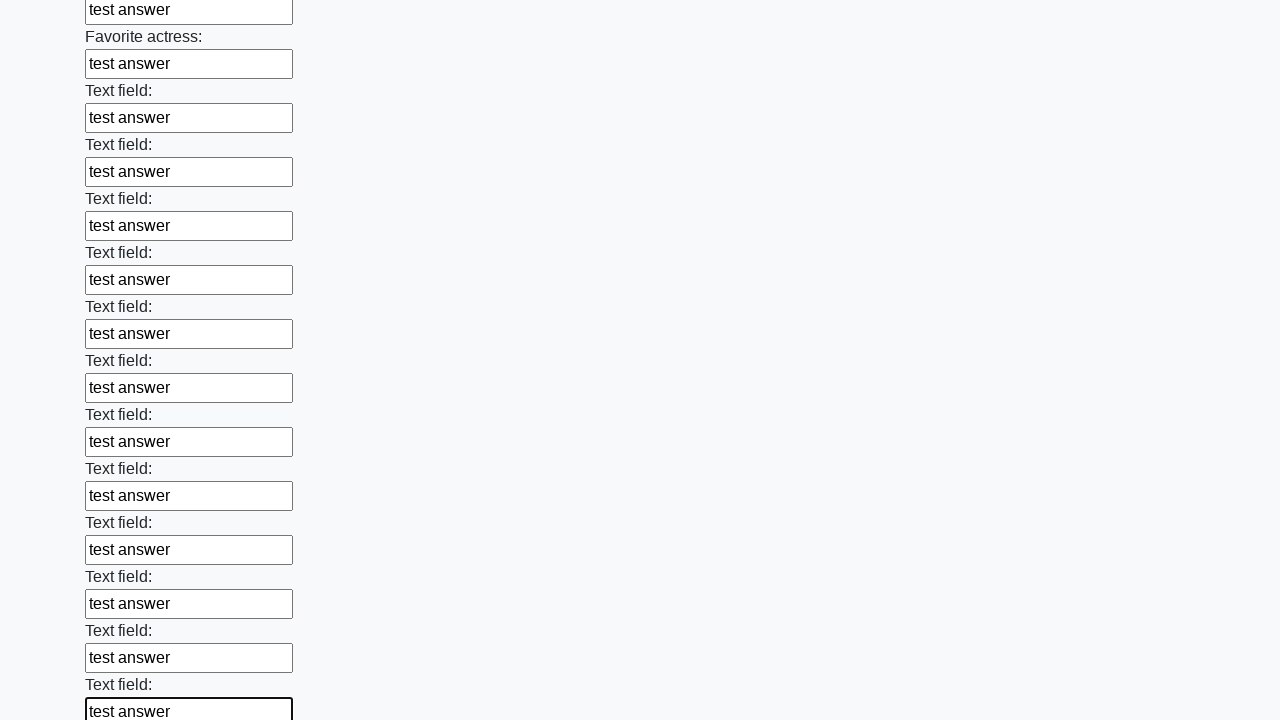

Filled an input field with 'test answer' on input >> nth=38
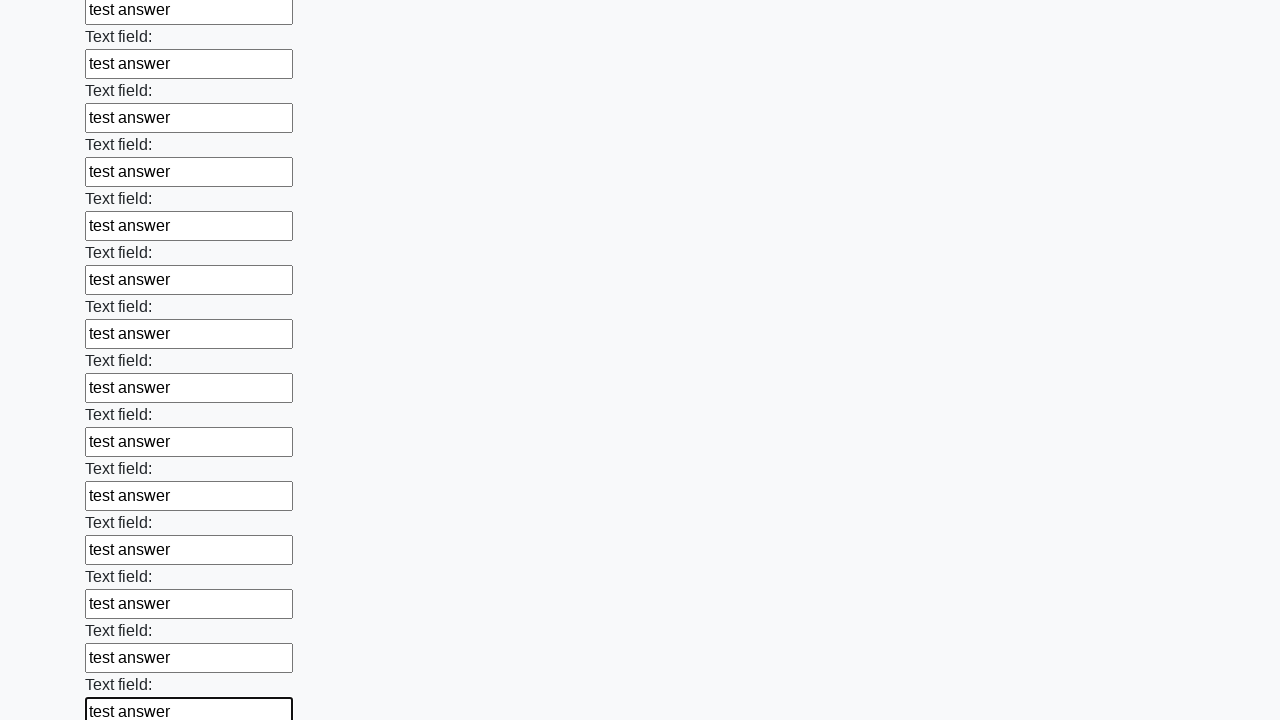

Filled an input field with 'test answer' on input >> nth=39
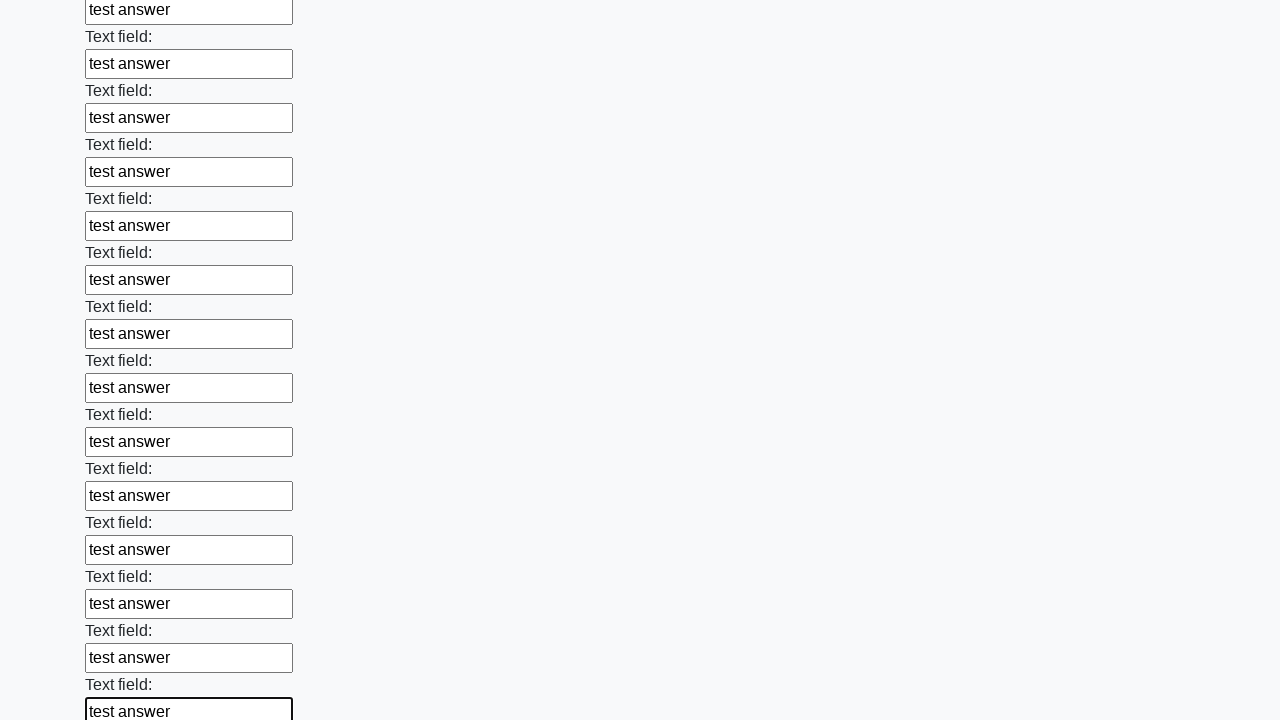

Filled an input field with 'test answer' on input >> nth=40
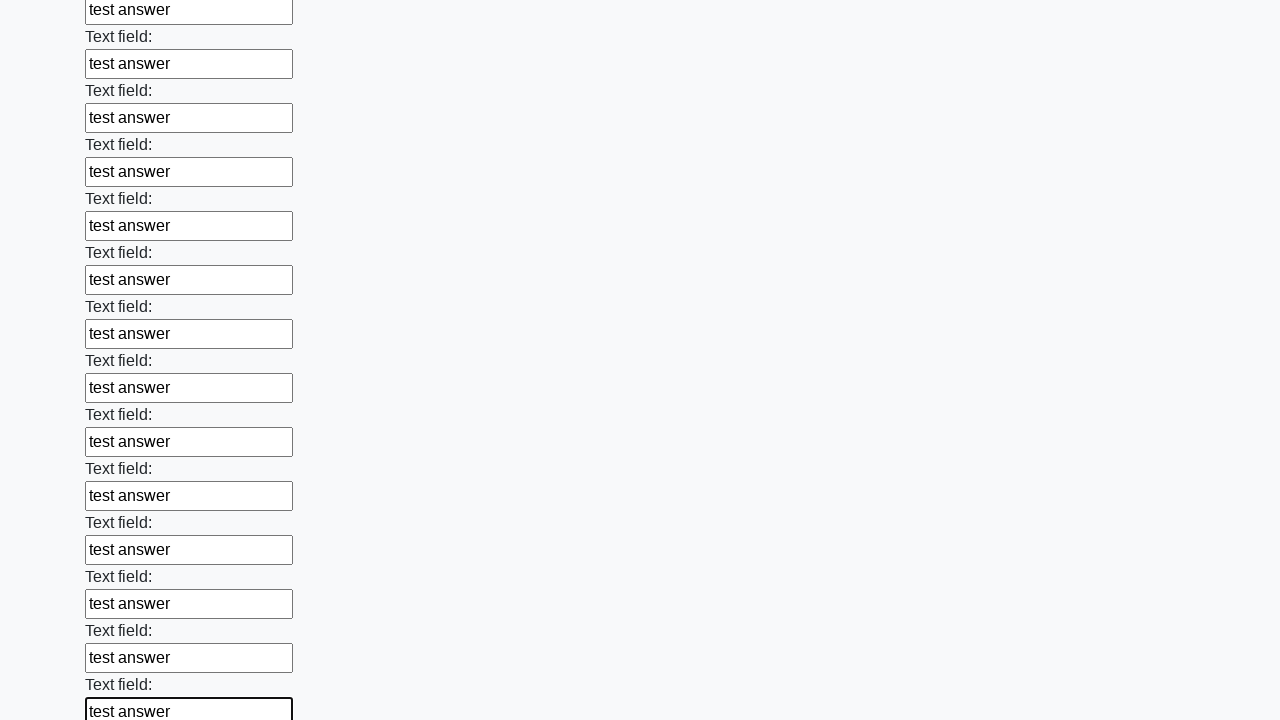

Filled an input field with 'test answer' on input >> nth=41
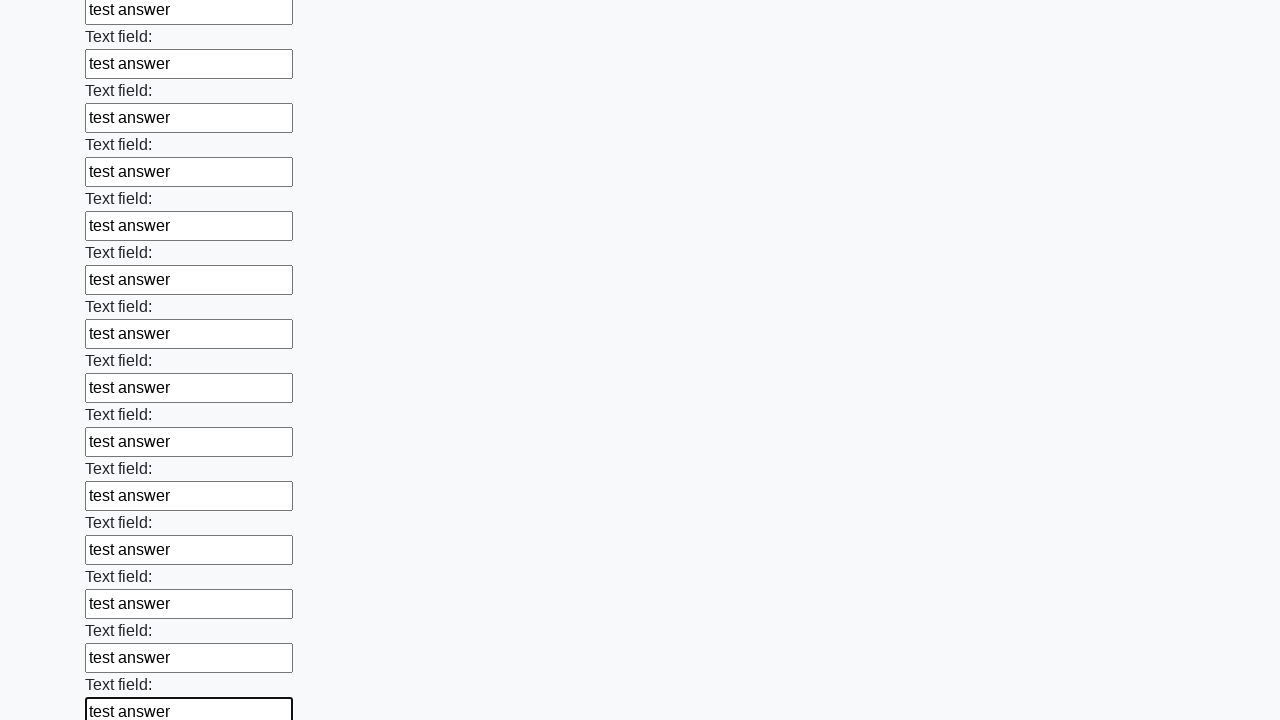

Filled an input field with 'test answer' on input >> nth=42
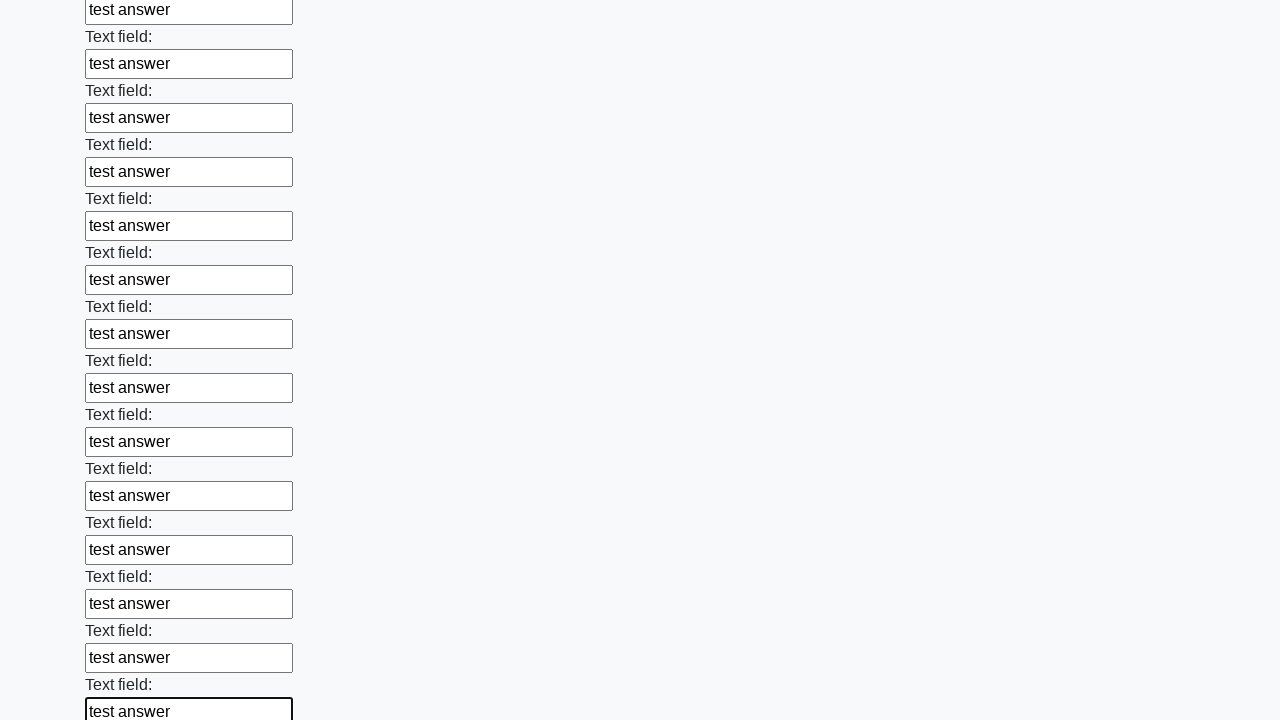

Filled an input field with 'test answer' on input >> nth=43
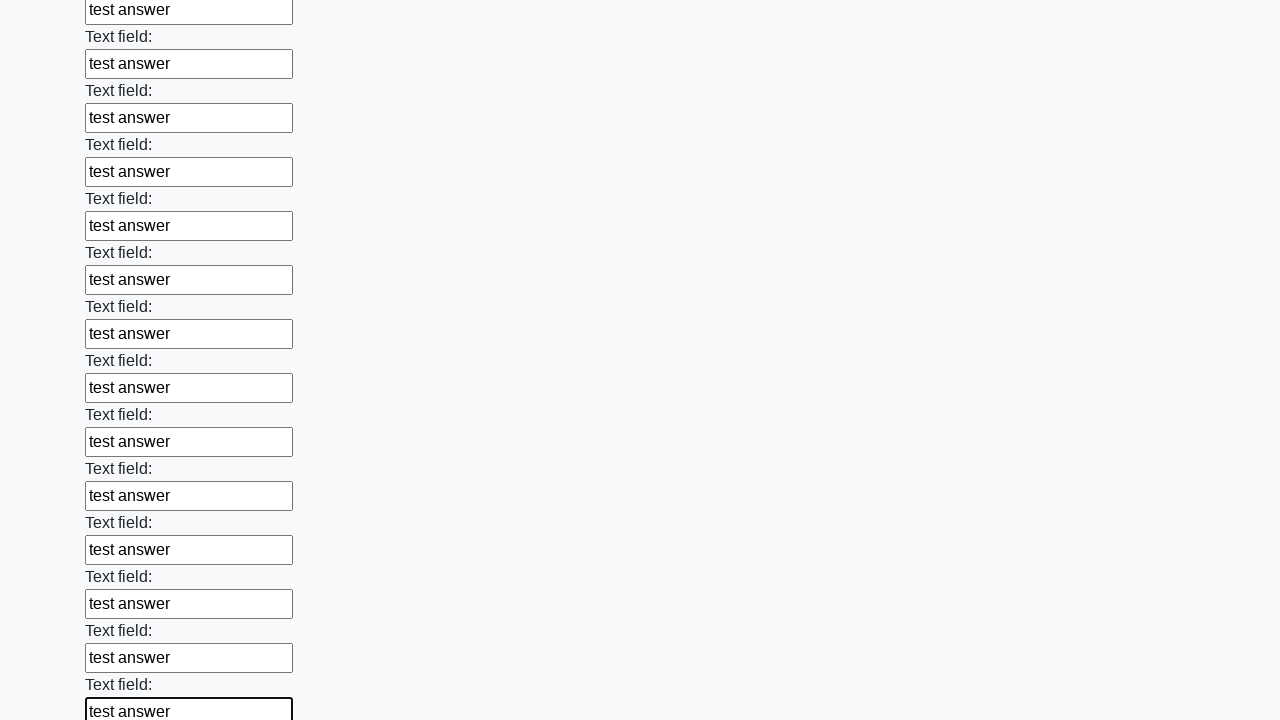

Filled an input field with 'test answer' on input >> nth=44
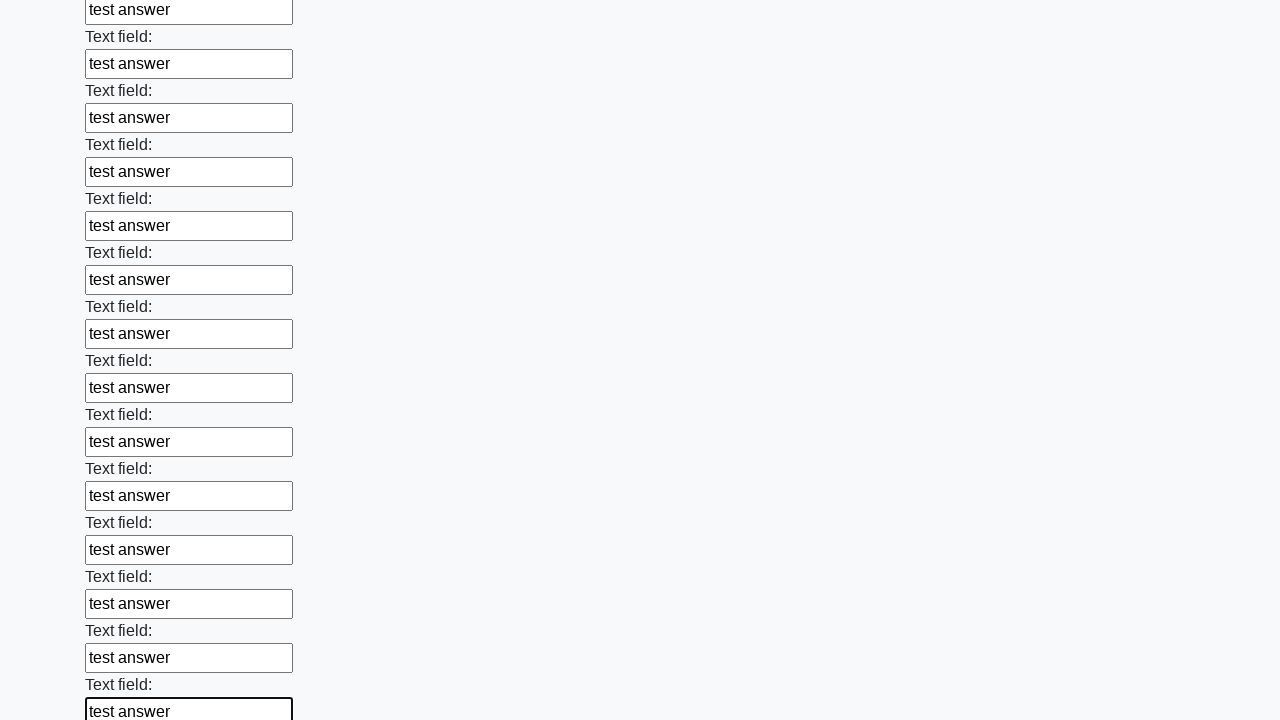

Filled an input field with 'test answer' on input >> nth=45
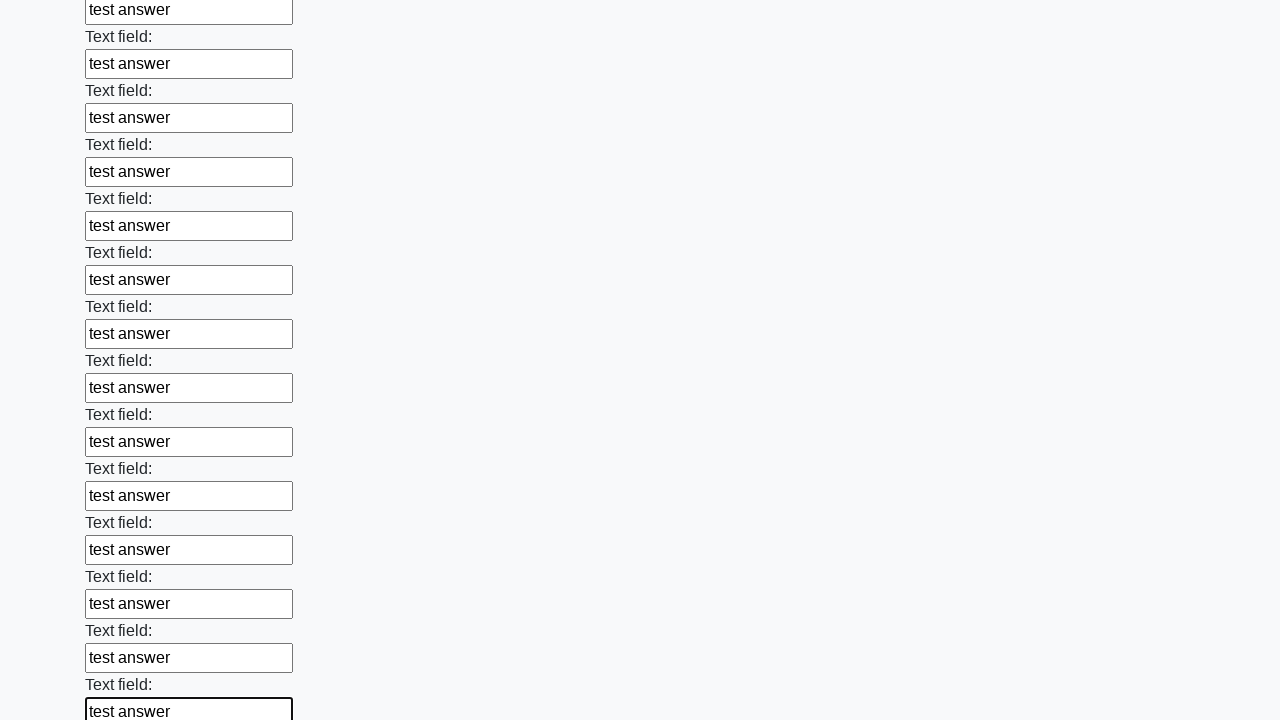

Filled an input field with 'test answer' on input >> nth=46
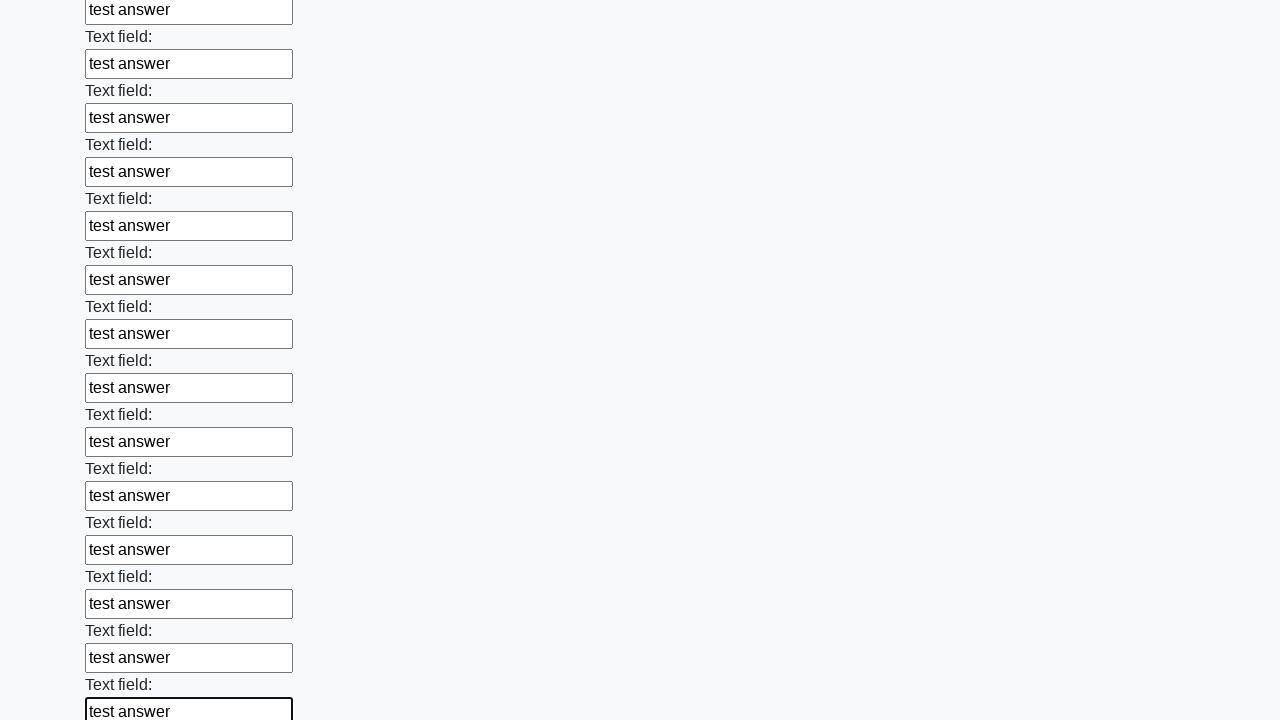

Filled an input field with 'test answer' on input >> nth=47
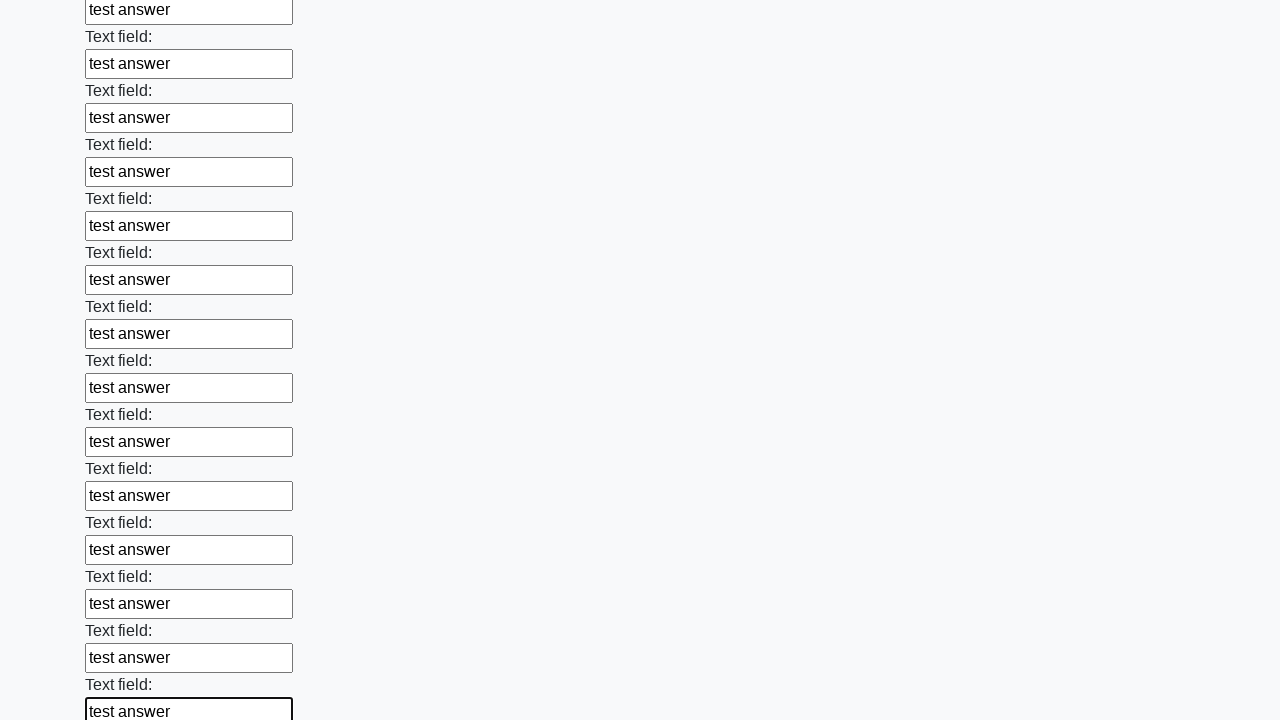

Filled an input field with 'test answer' on input >> nth=48
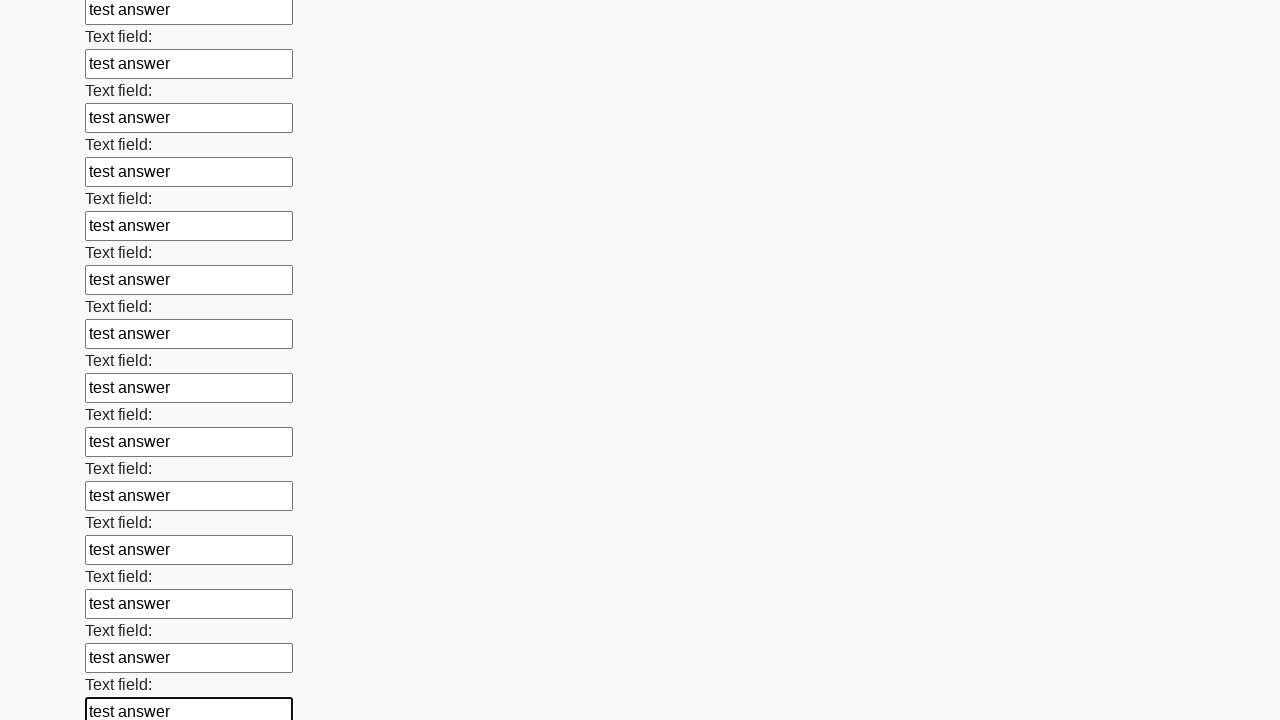

Filled an input field with 'test answer' on input >> nth=49
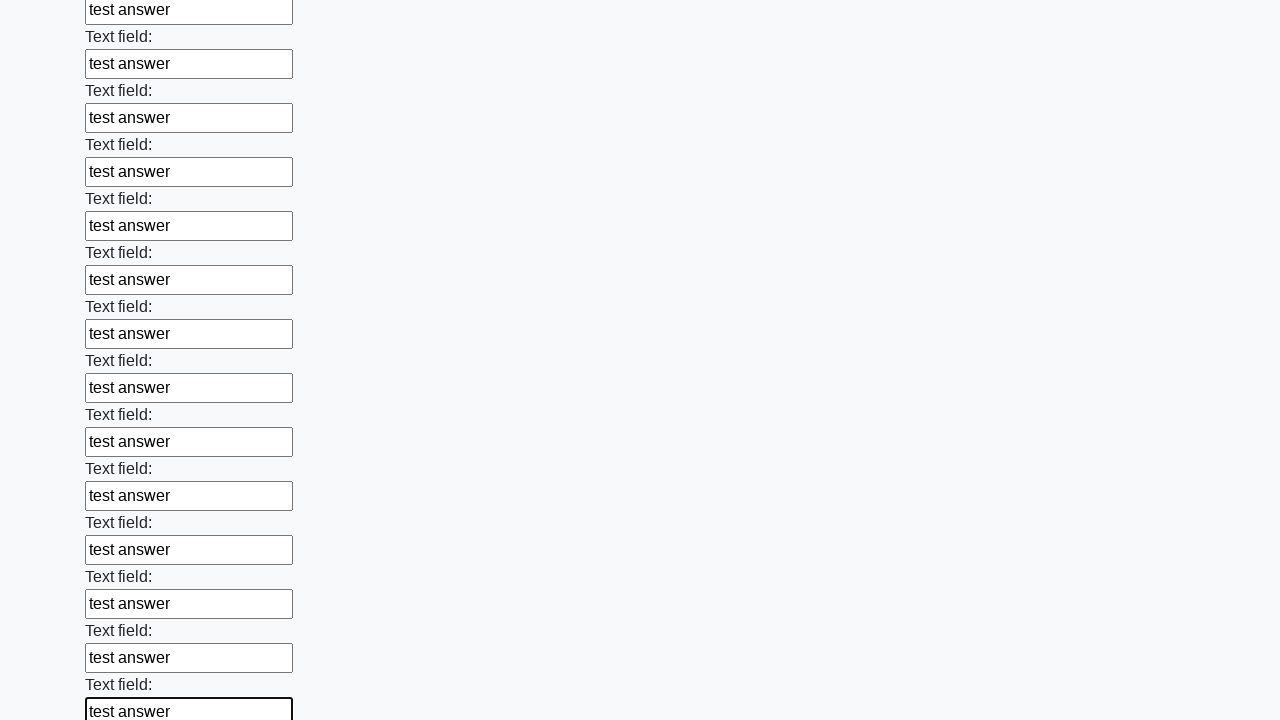

Filled an input field with 'test answer' on input >> nth=50
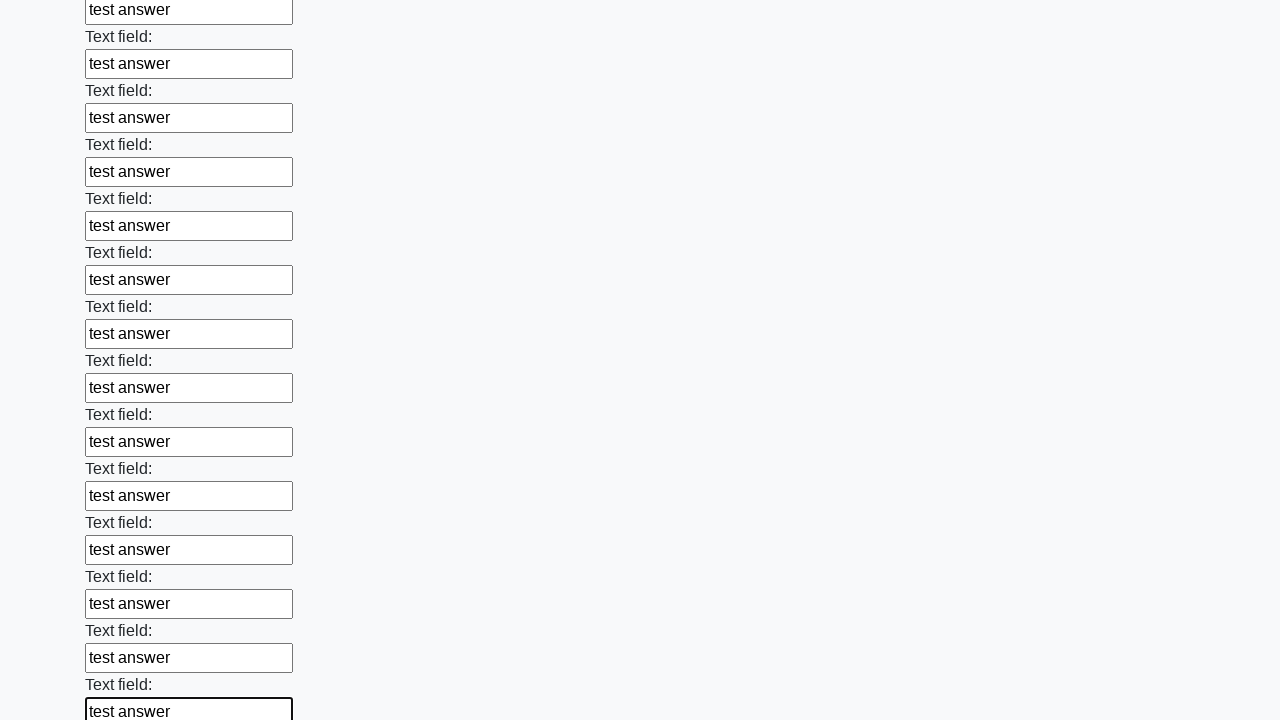

Filled an input field with 'test answer' on input >> nth=51
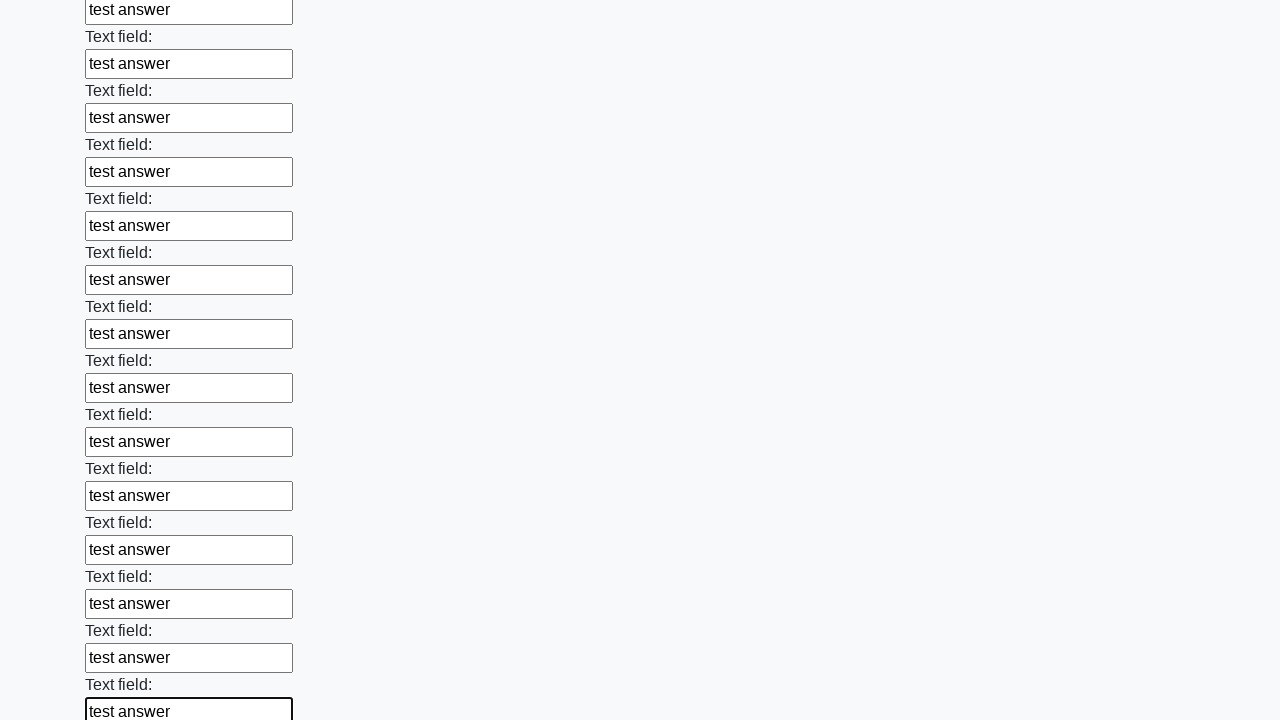

Filled an input field with 'test answer' on input >> nth=52
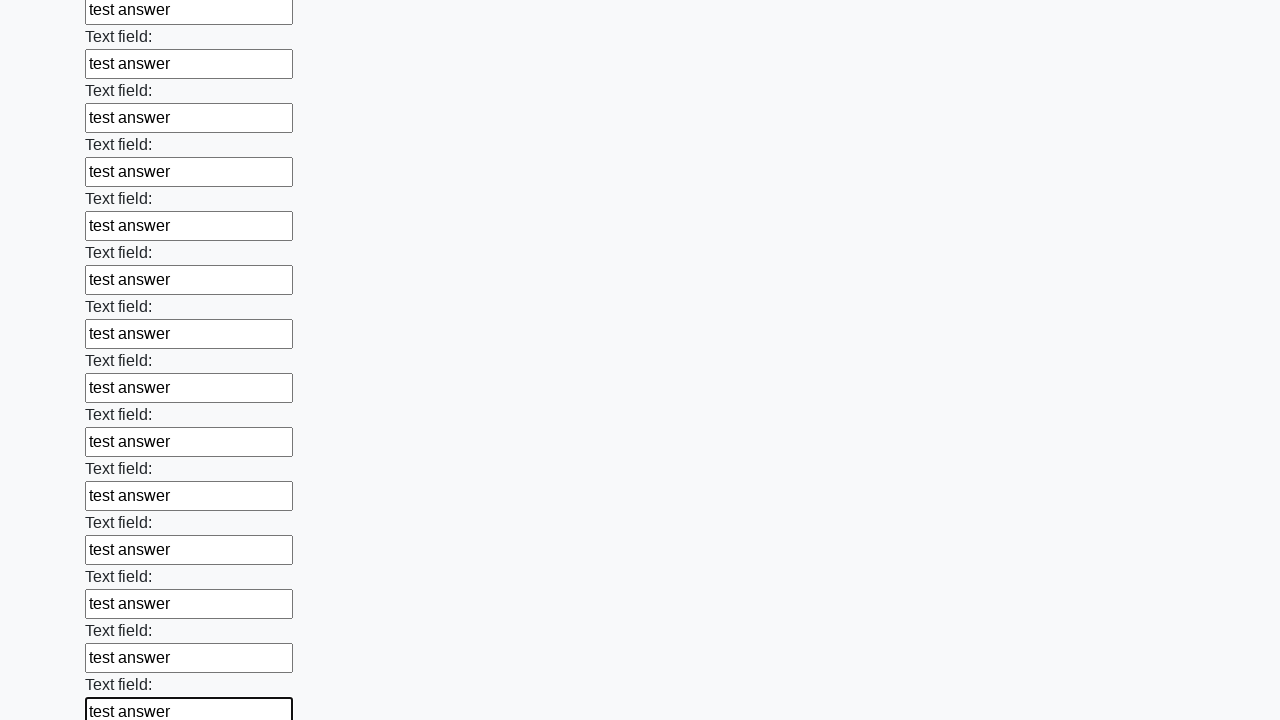

Filled an input field with 'test answer' on input >> nth=53
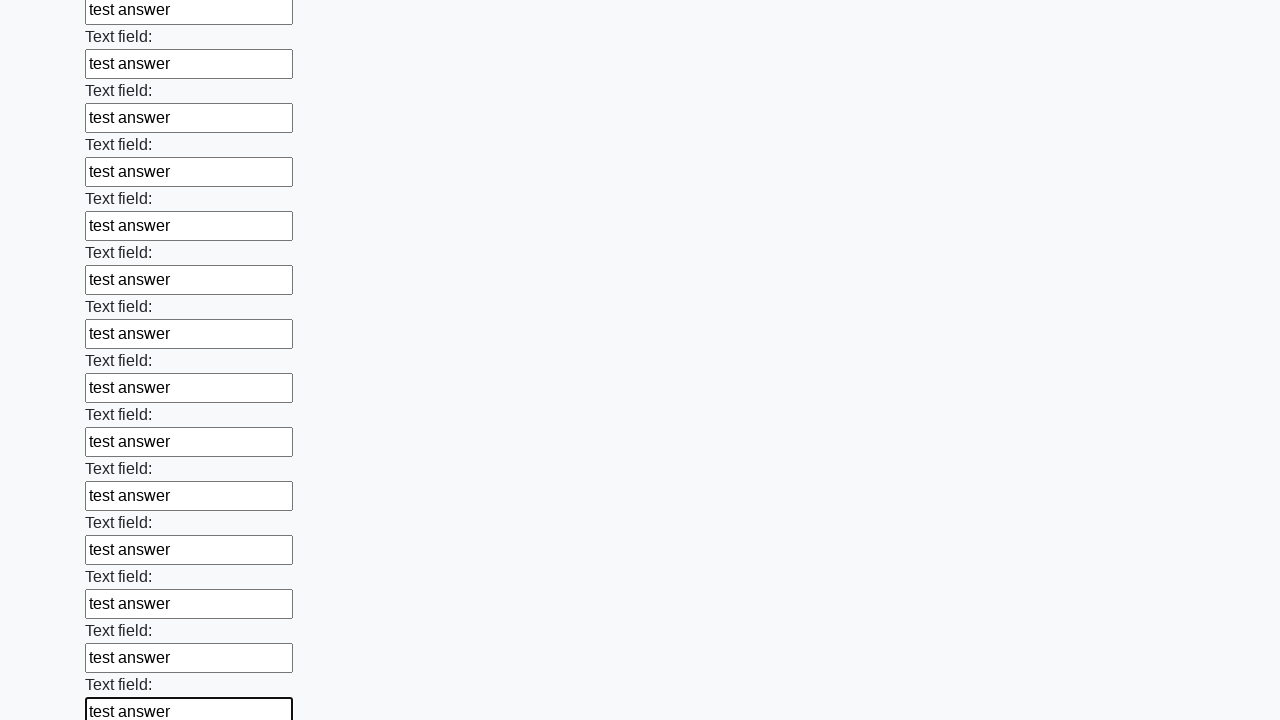

Filled an input field with 'test answer' on input >> nth=54
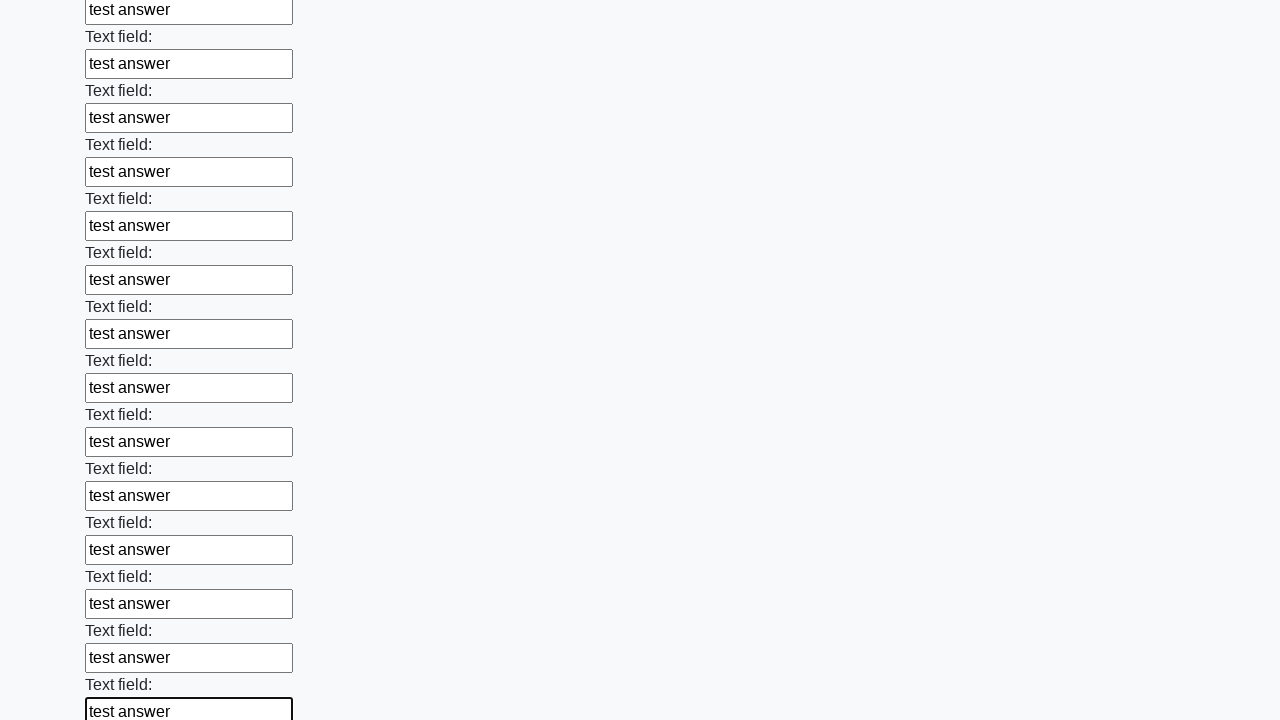

Filled an input field with 'test answer' on input >> nth=55
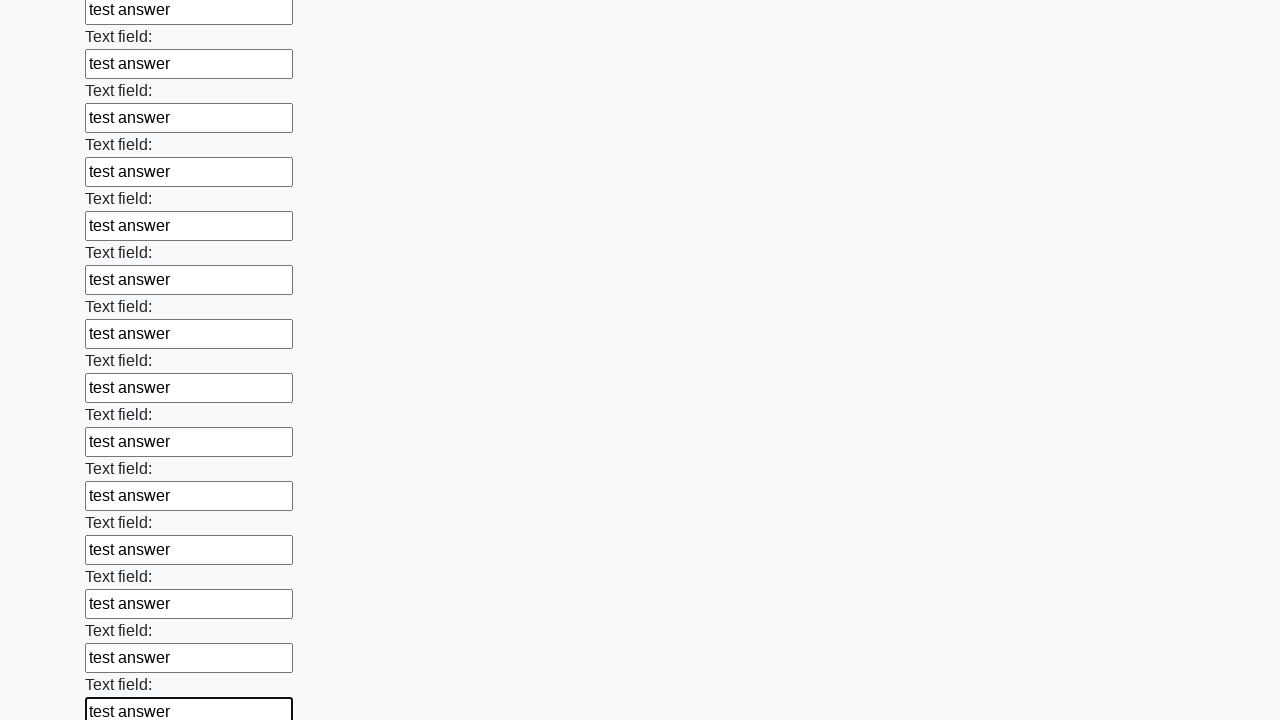

Filled an input field with 'test answer' on input >> nth=56
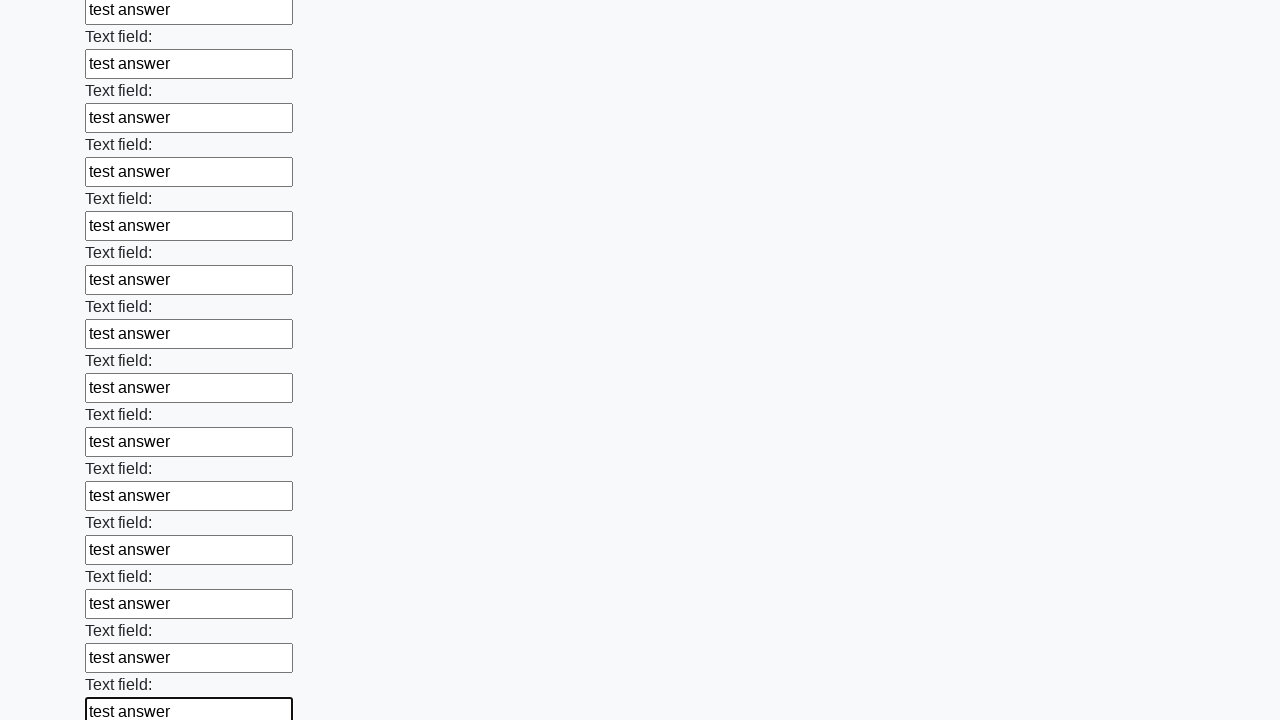

Filled an input field with 'test answer' on input >> nth=57
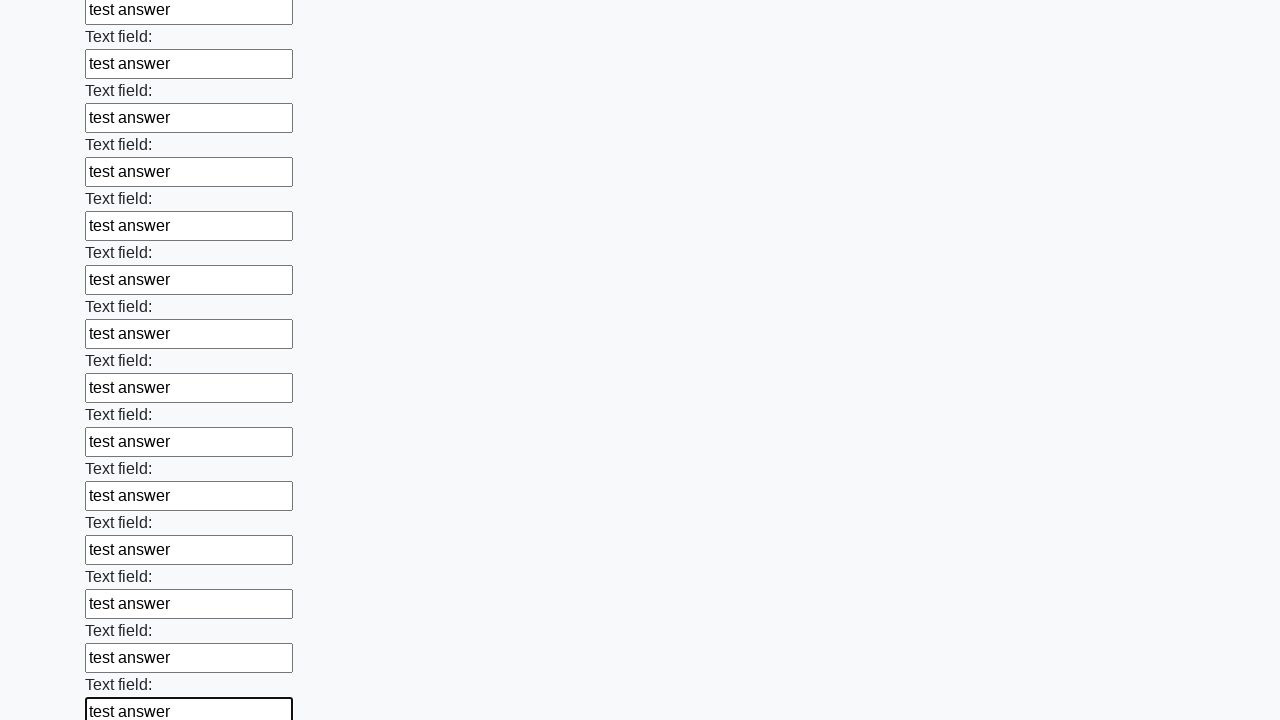

Filled an input field with 'test answer' on input >> nth=58
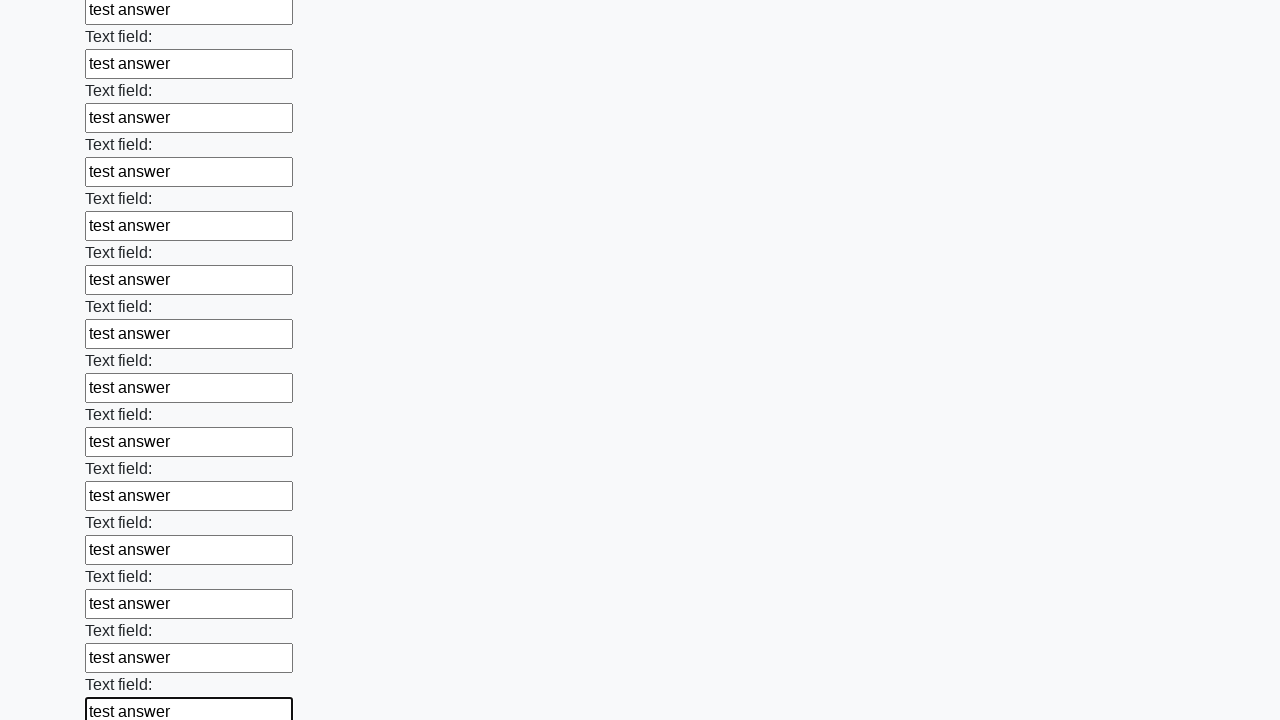

Filled an input field with 'test answer' on input >> nth=59
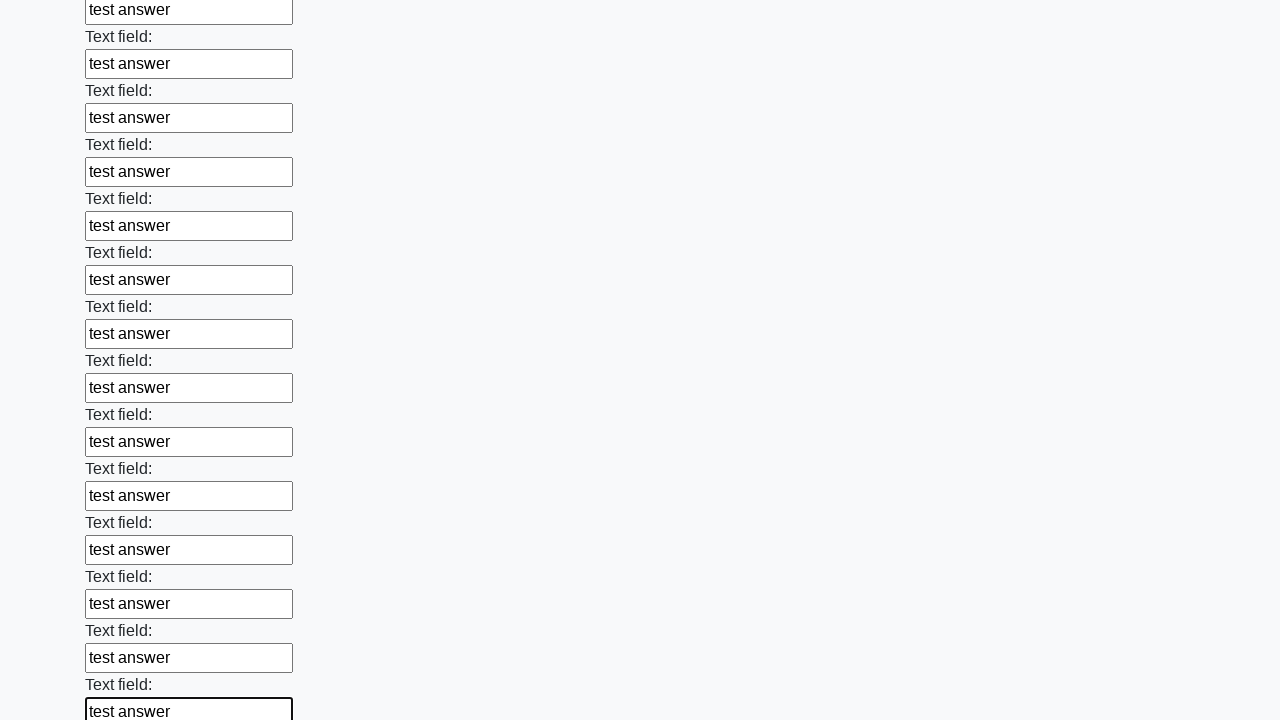

Filled an input field with 'test answer' on input >> nth=60
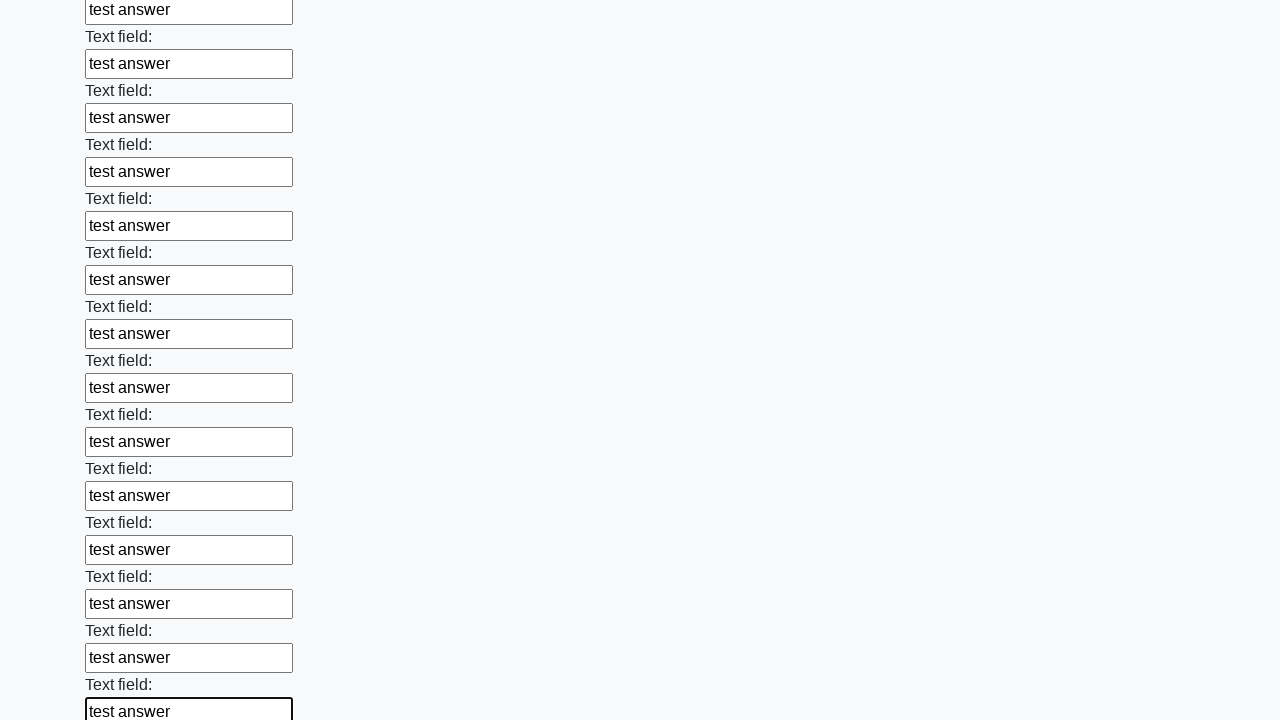

Filled an input field with 'test answer' on input >> nth=61
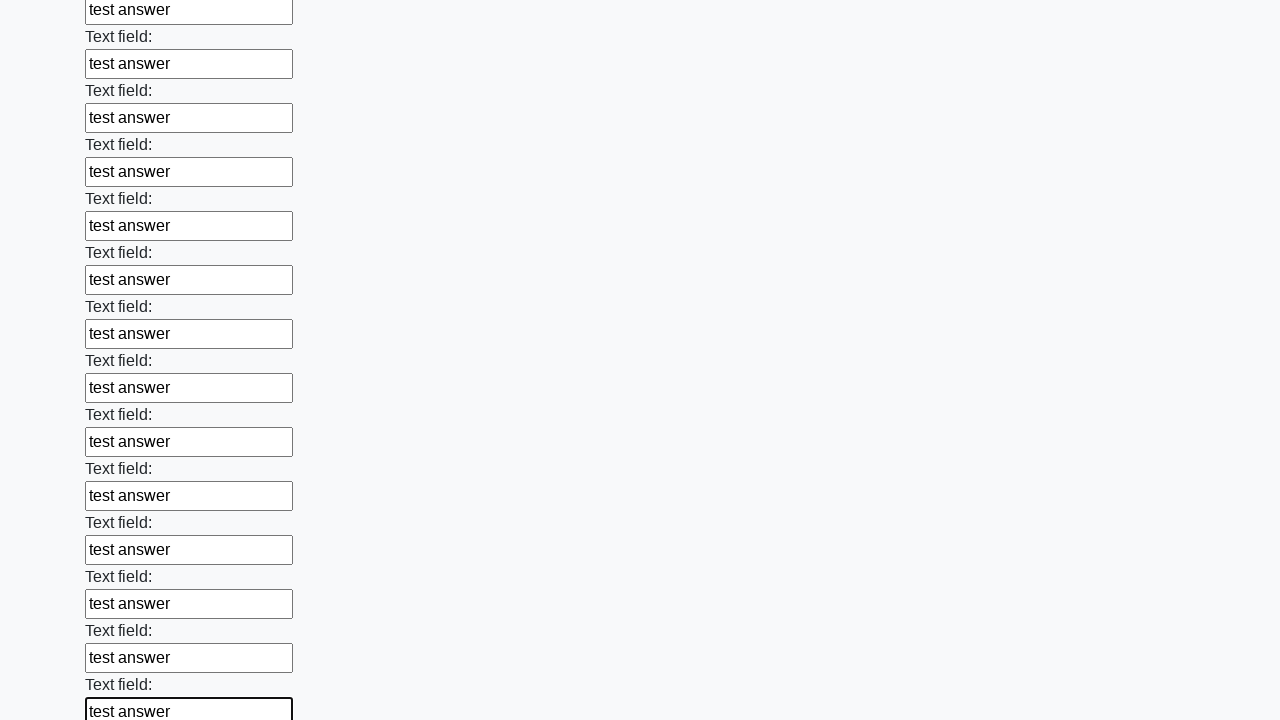

Filled an input field with 'test answer' on input >> nth=62
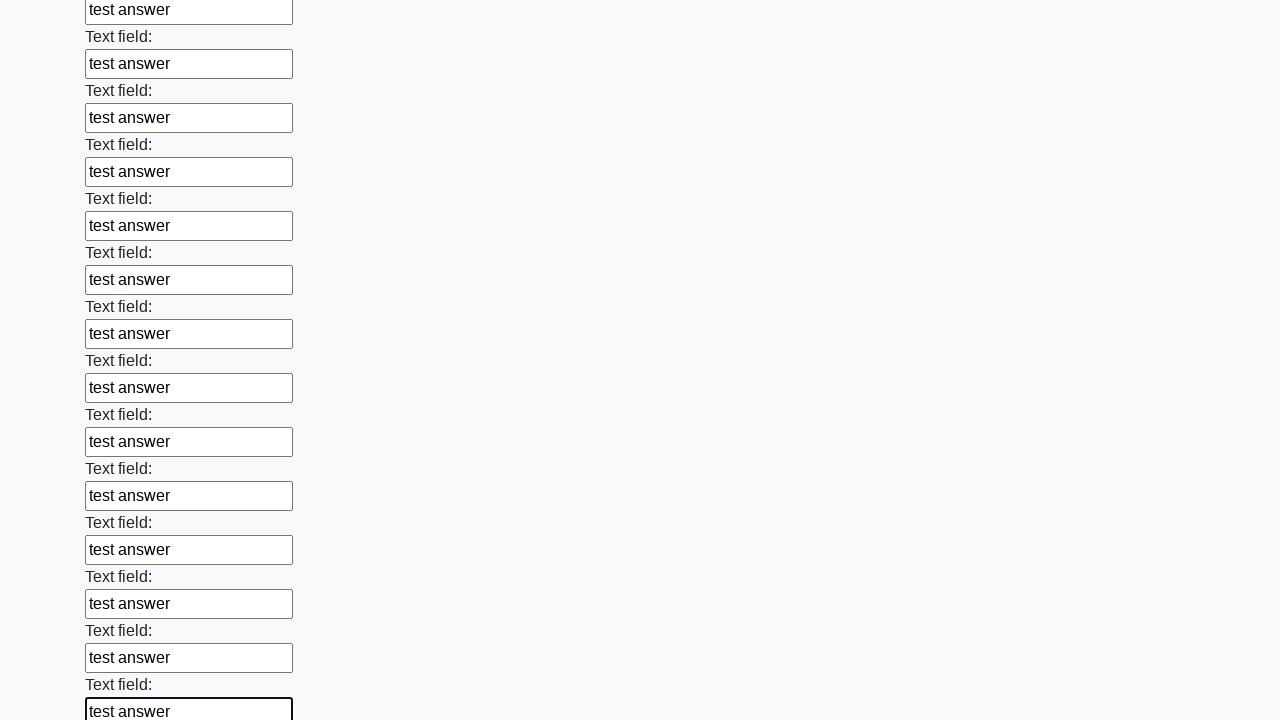

Filled an input field with 'test answer' on input >> nth=63
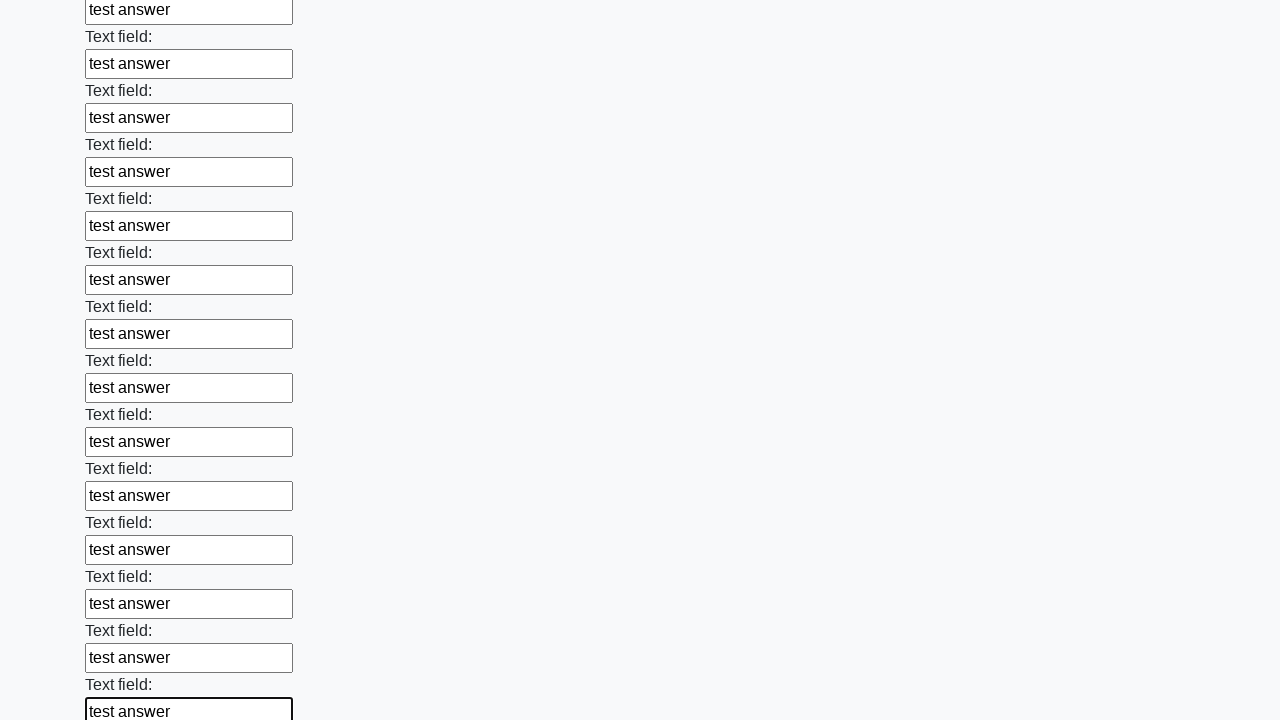

Filled an input field with 'test answer' on input >> nth=64
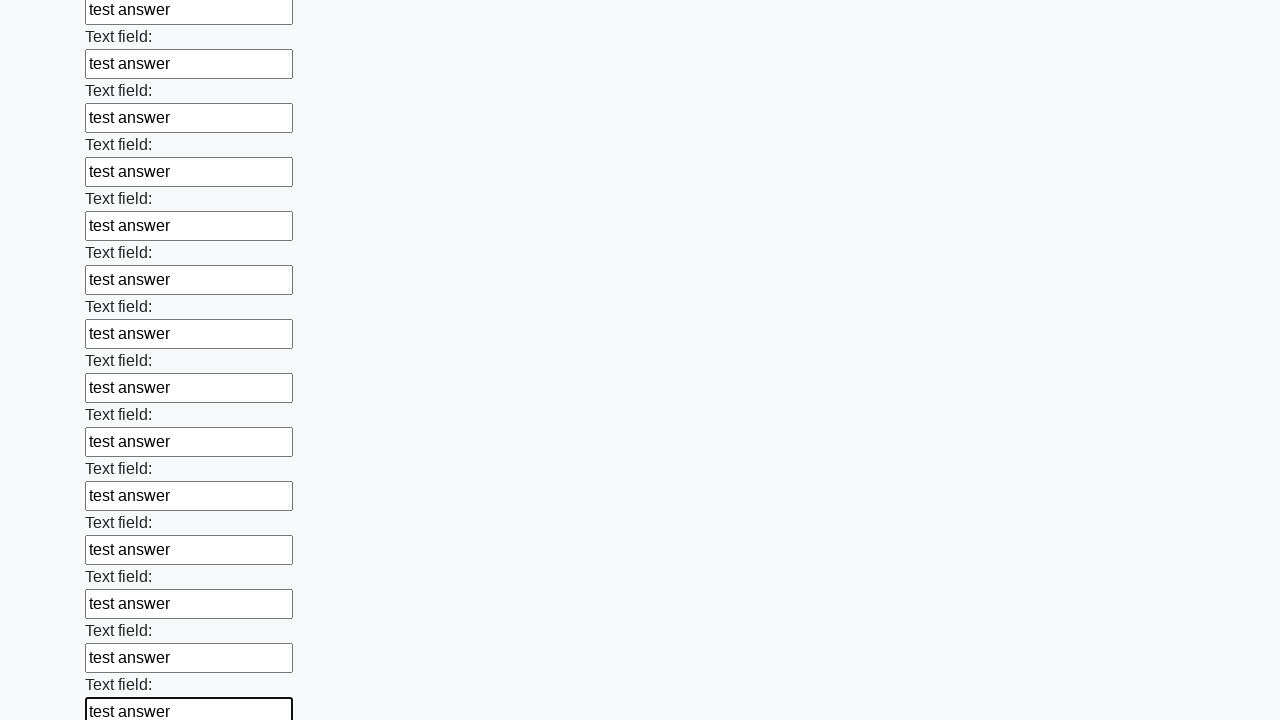

Filled an input field with 'test answer' on input >> nth=65
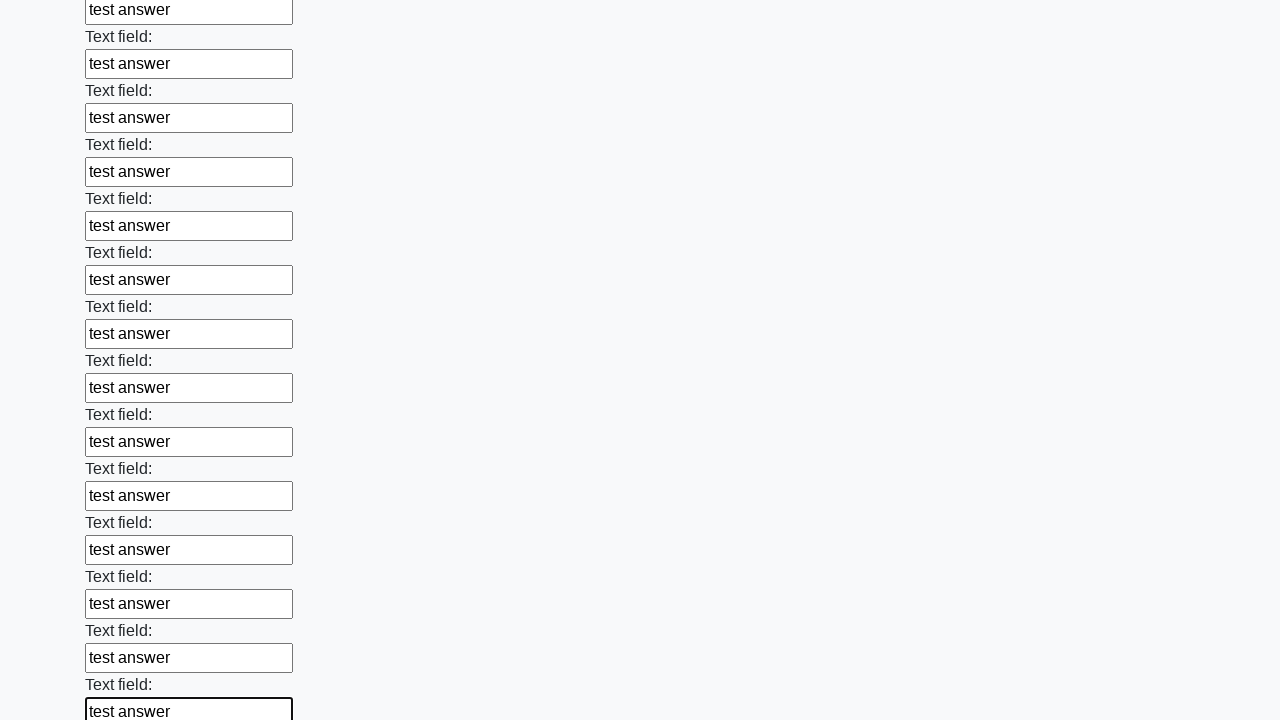

Filled an input field with 'test answer' on input >> nth=66
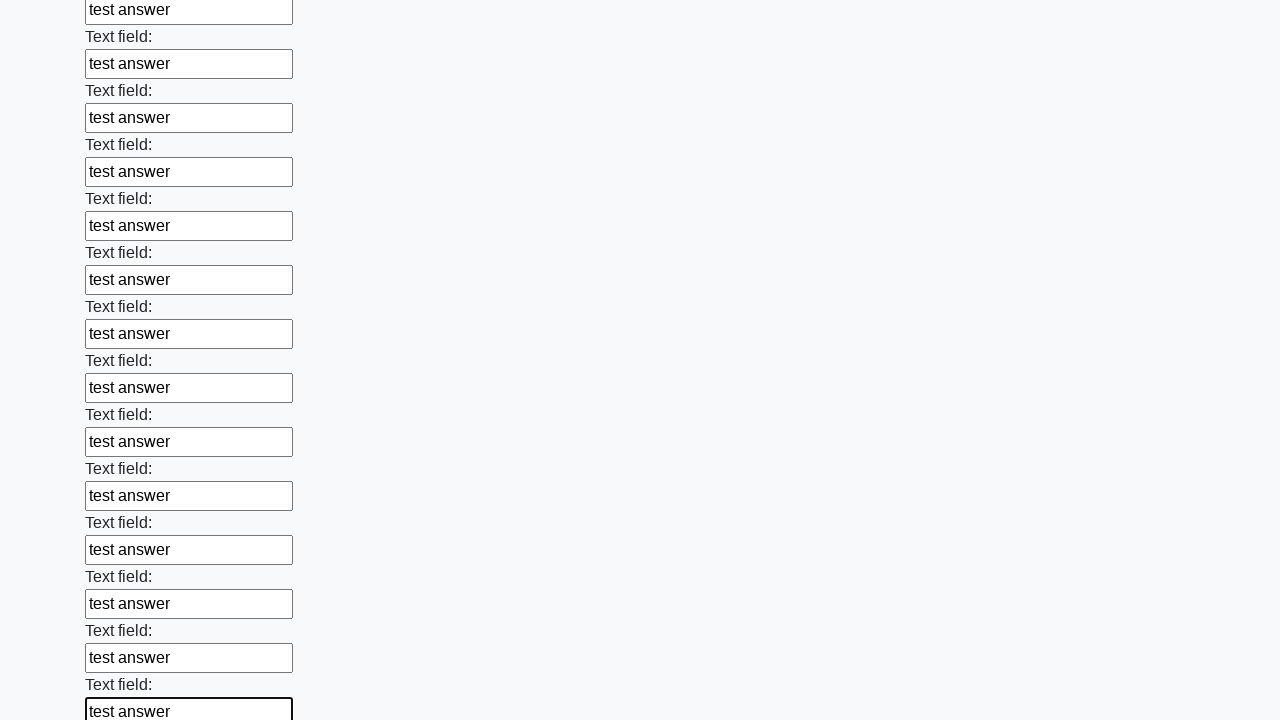

Filled an input field with 'test answer' on input >> nth=67
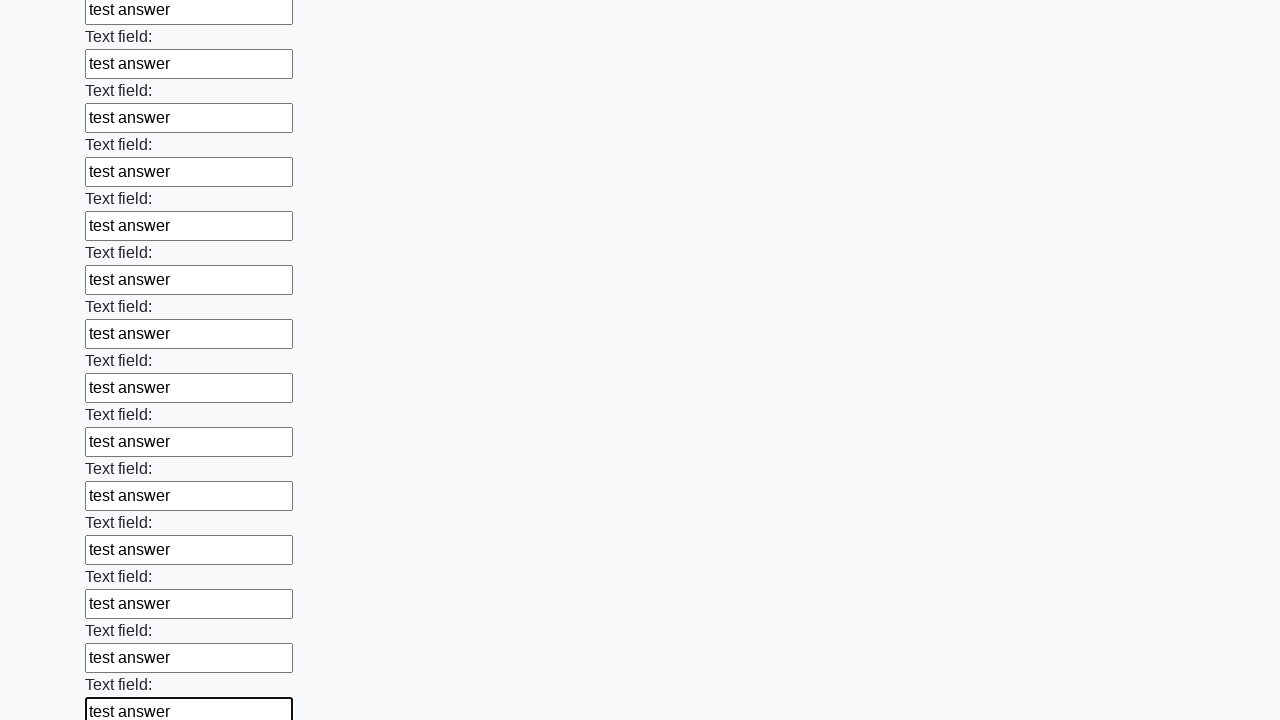

Filled an input field with 'test answer' on input >> nth=68
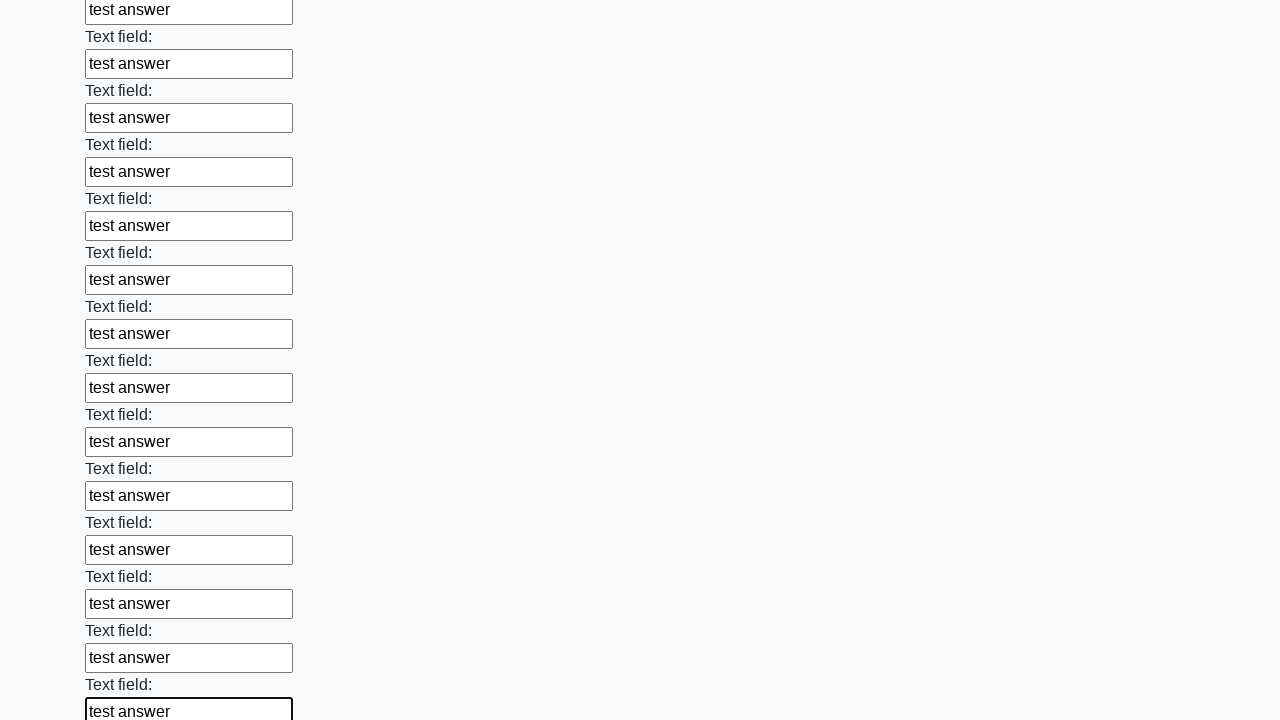

Filled an input field with 'test answer' on input >> nth=69
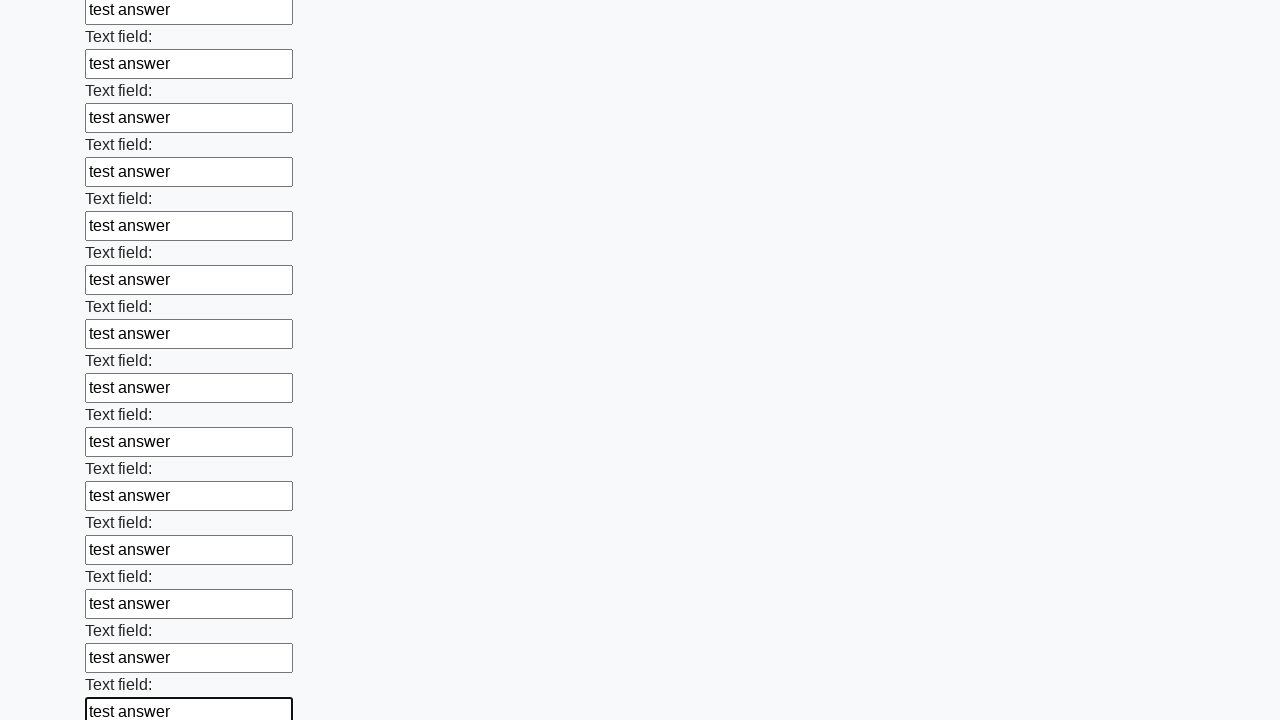

Filled an input field with 'test answer' on input >> nth=70
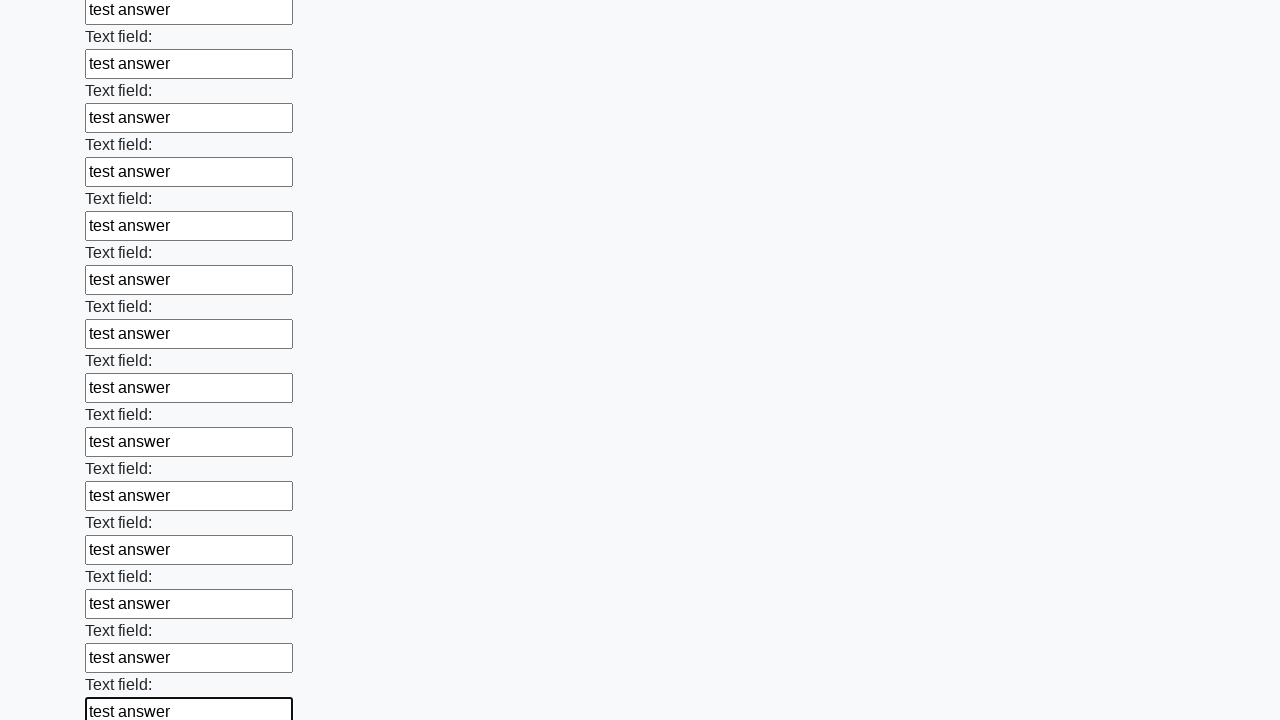

Filled an input field with 'test answer' on input >> nth=71
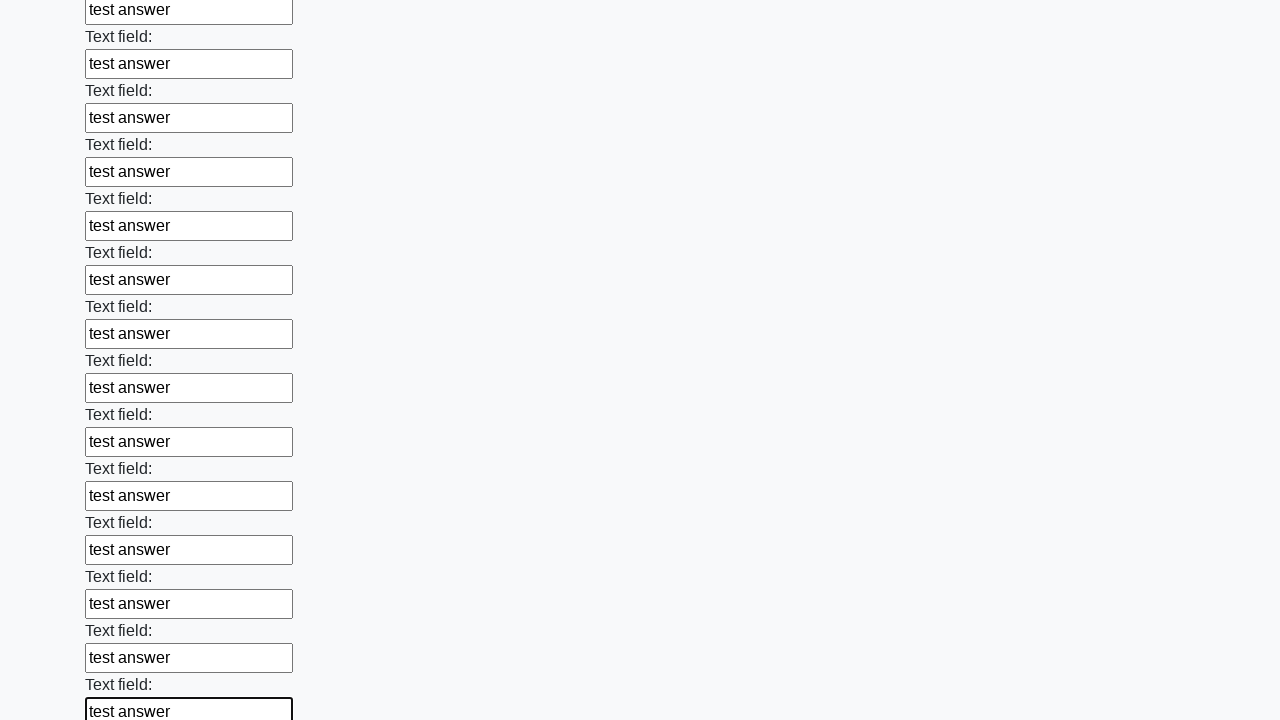

Filled an input field with 'test answer' on input >> nth=72
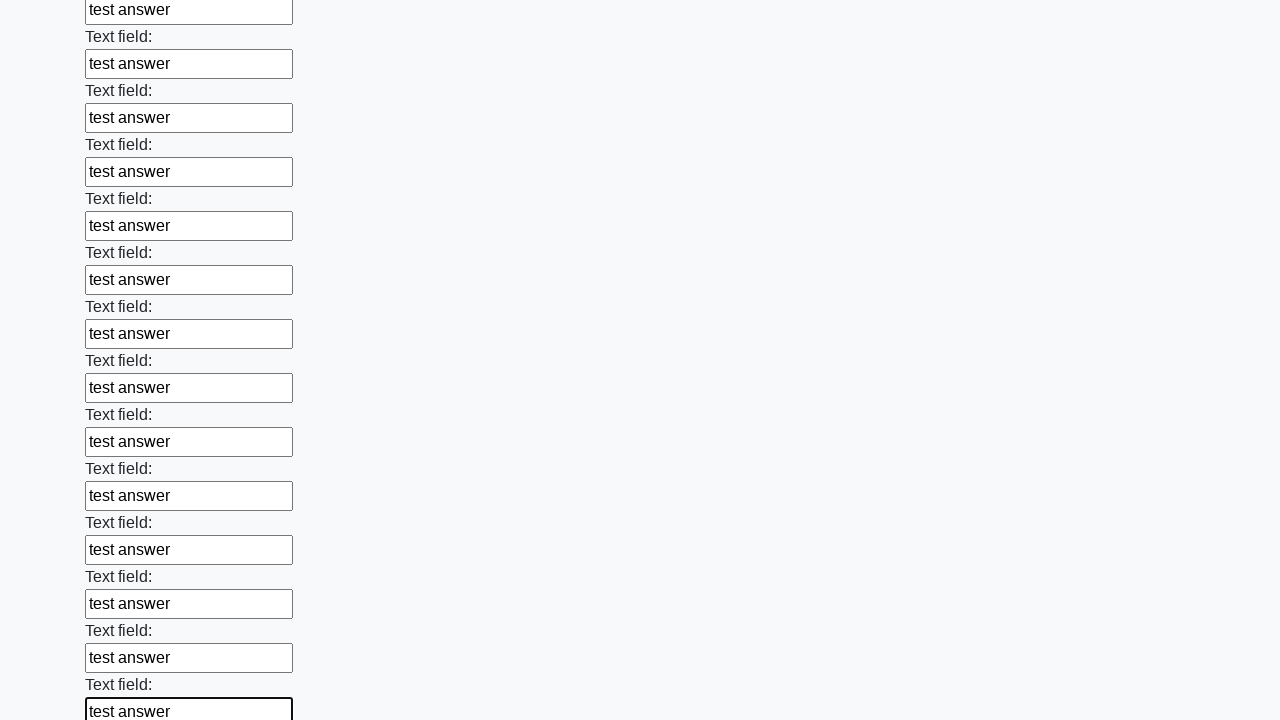

Filled an input field with 'test answer' on input >> nth=73
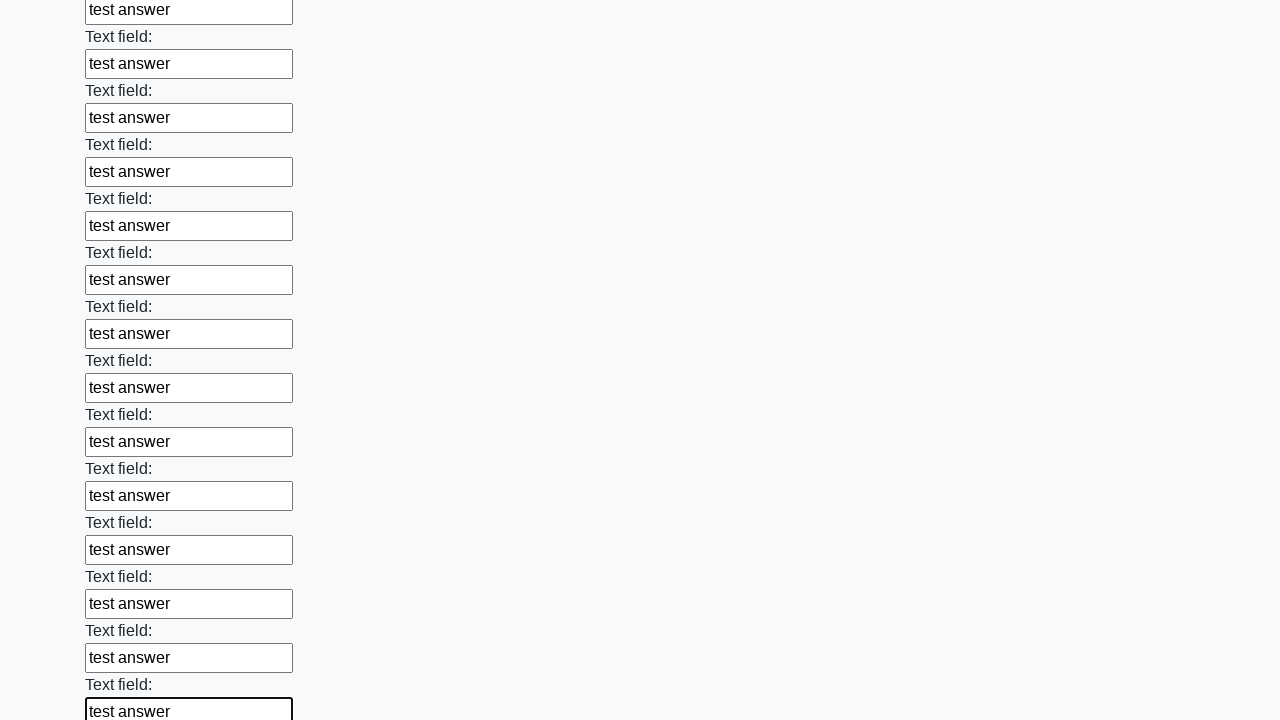

Filled an input field with 'test answer' on input >> nth=74
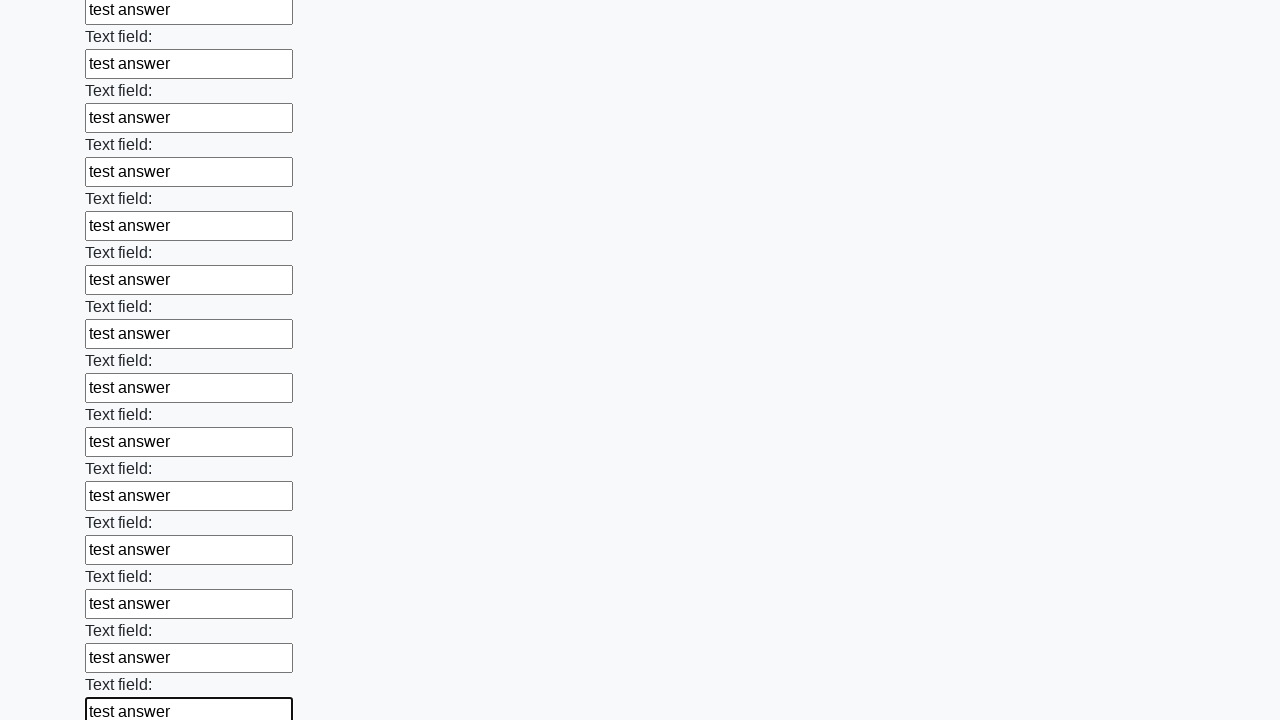

Filled an input field with 'test answer' on input >> nth=75
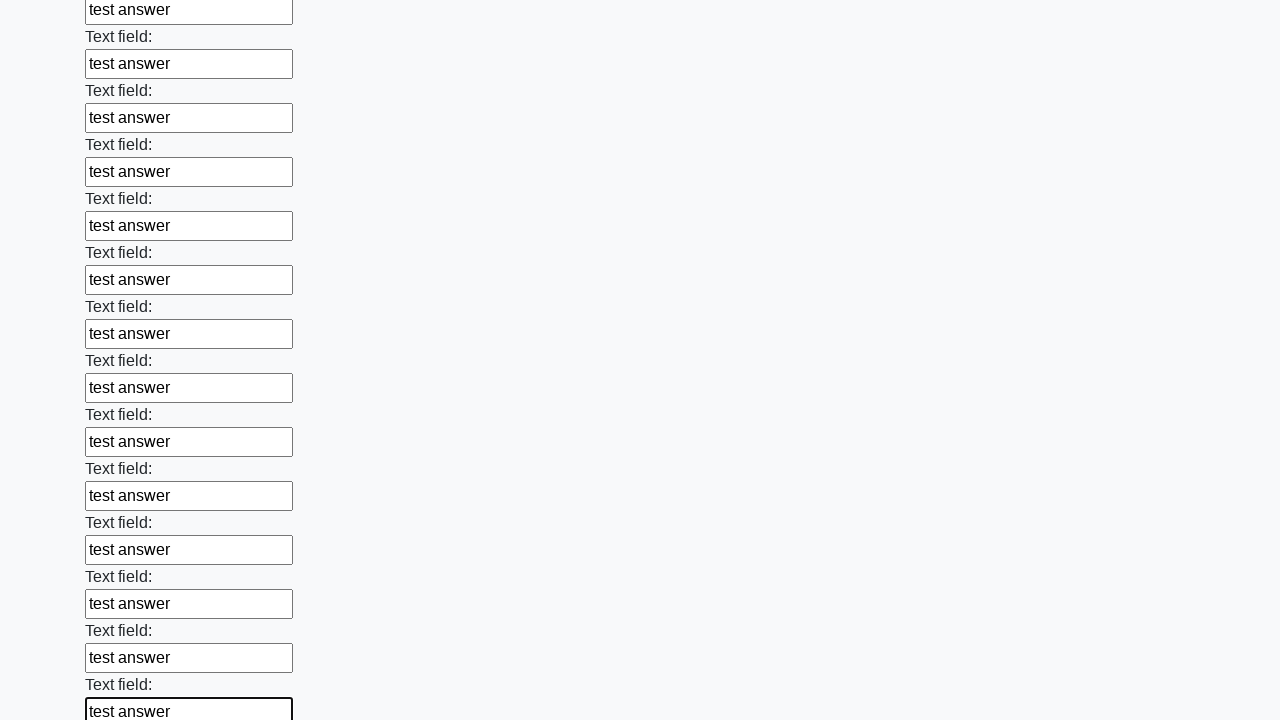

Filled an input field with 'test answer' on input >> nth=76
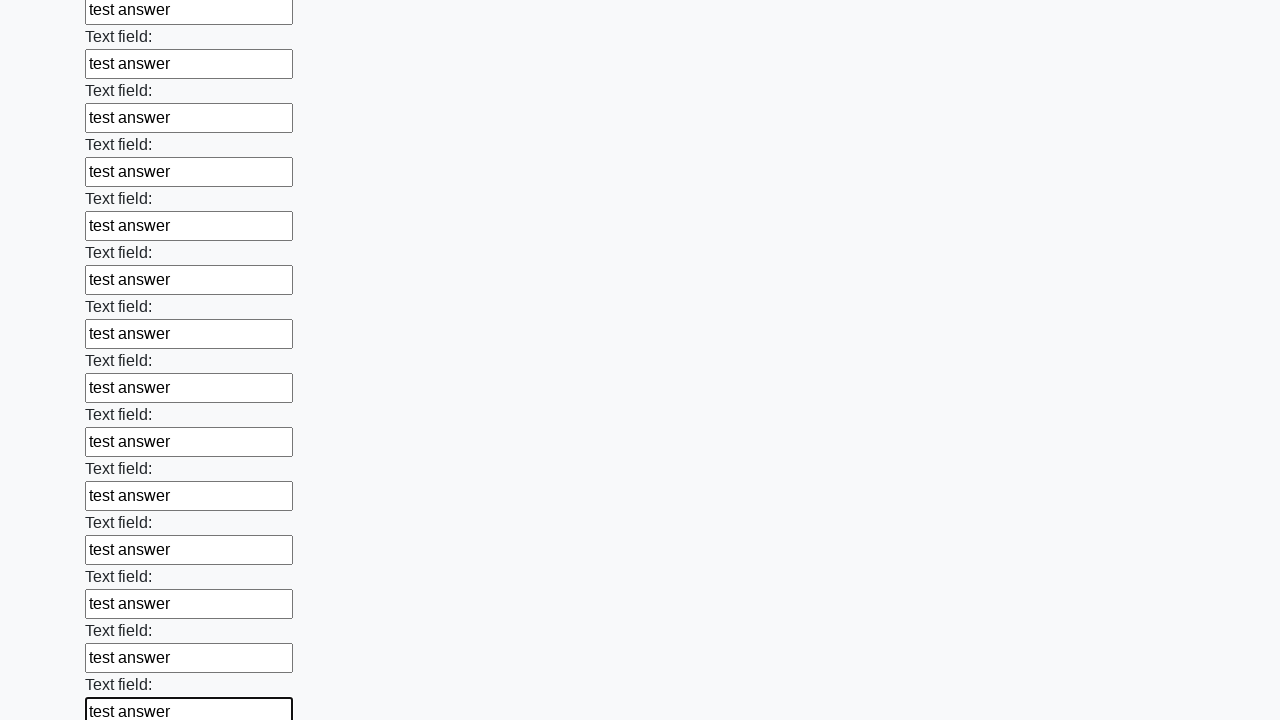

Filled an input field with 'test answer' on input >> nth=77
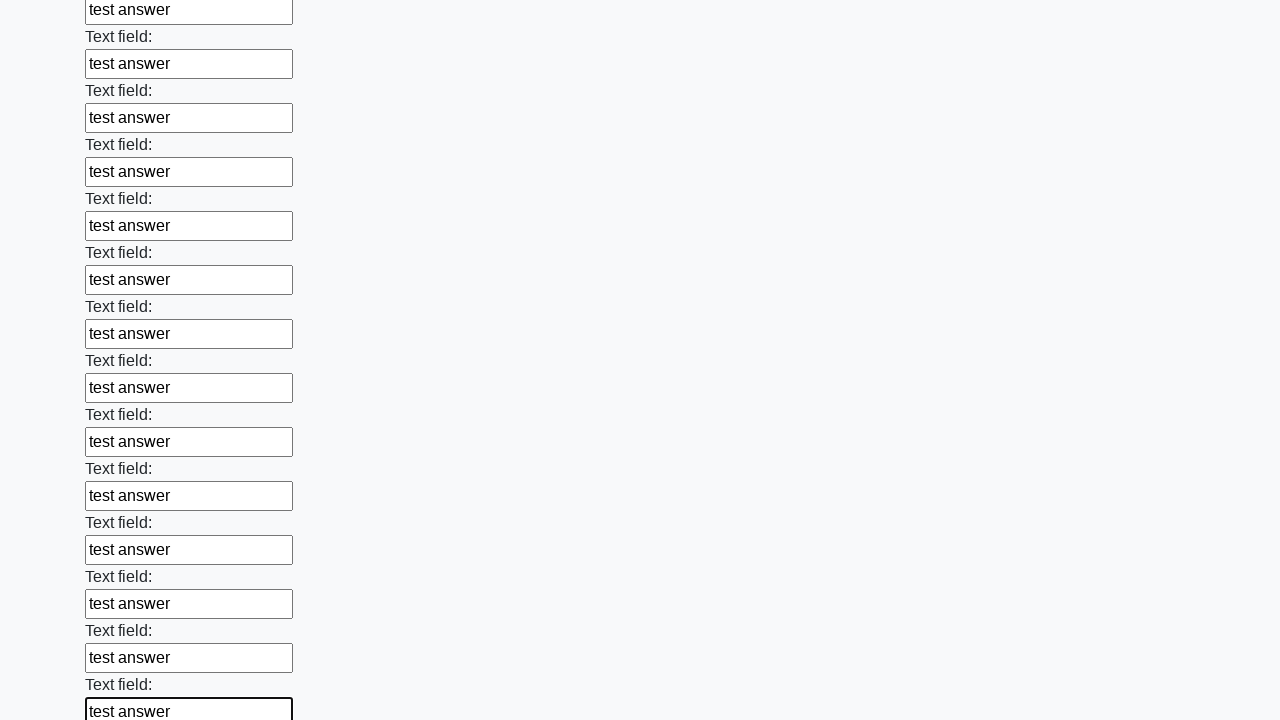

Filled an input field with 'test answer' on input >> nth=78
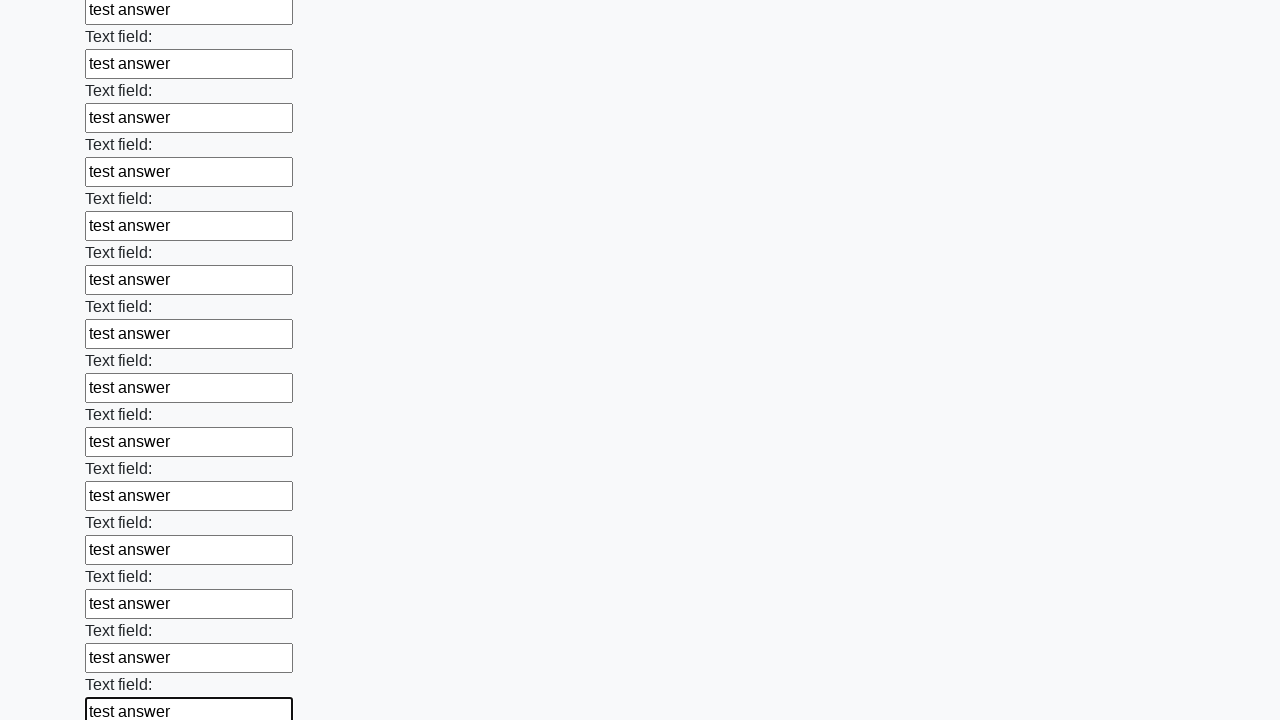

Filled an input field with 'test answer' on input >> nth=79
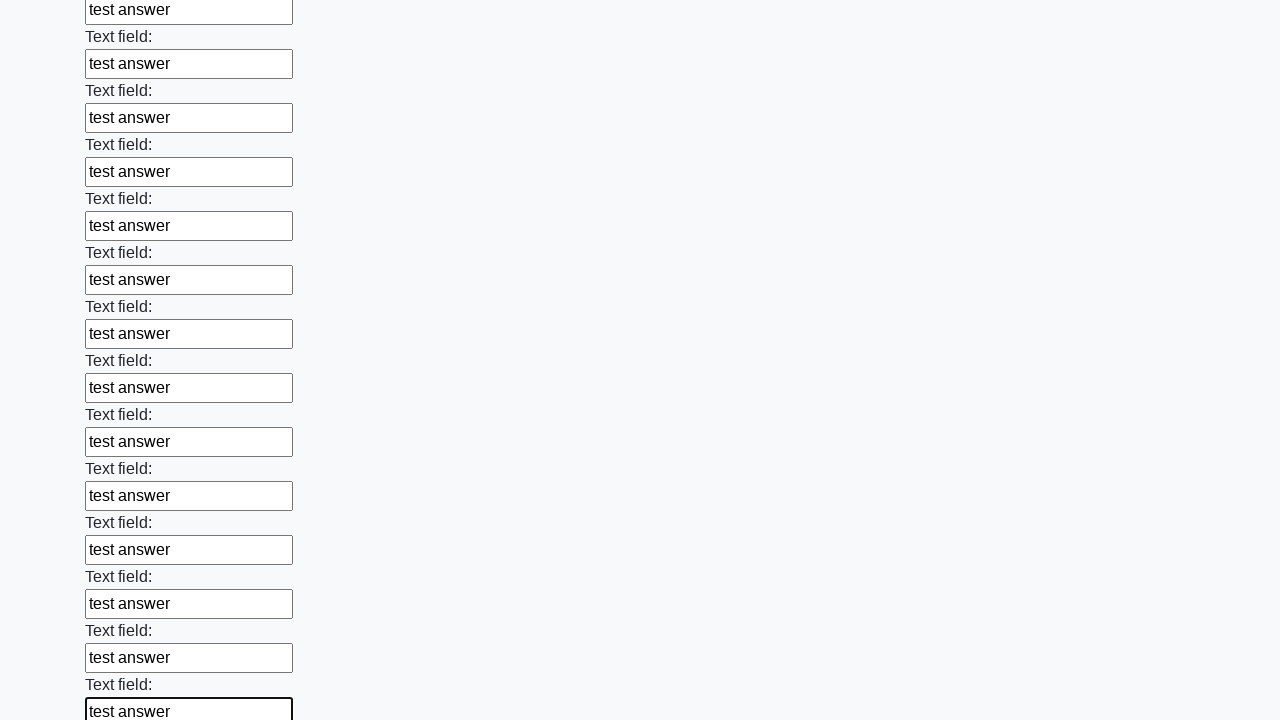

Filled an input field with 'test answer' on input >> nth=80
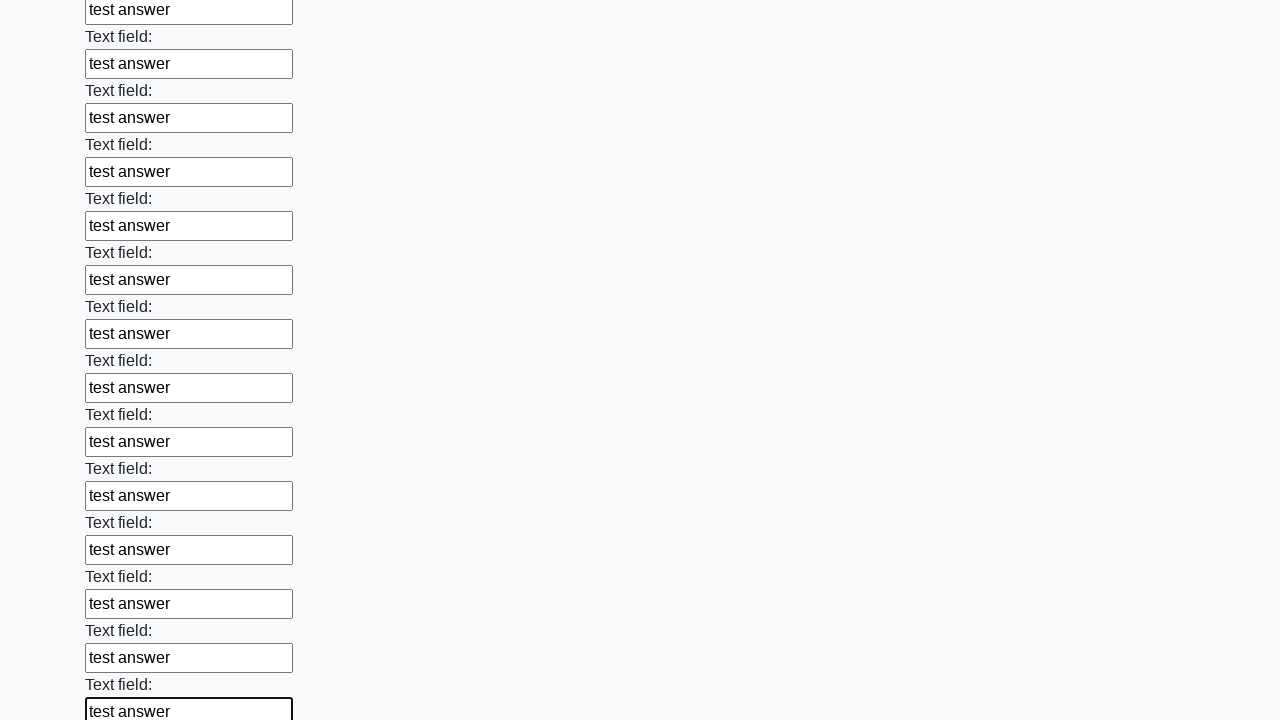

Filled an input field with 'test answer' on input >> nth=81
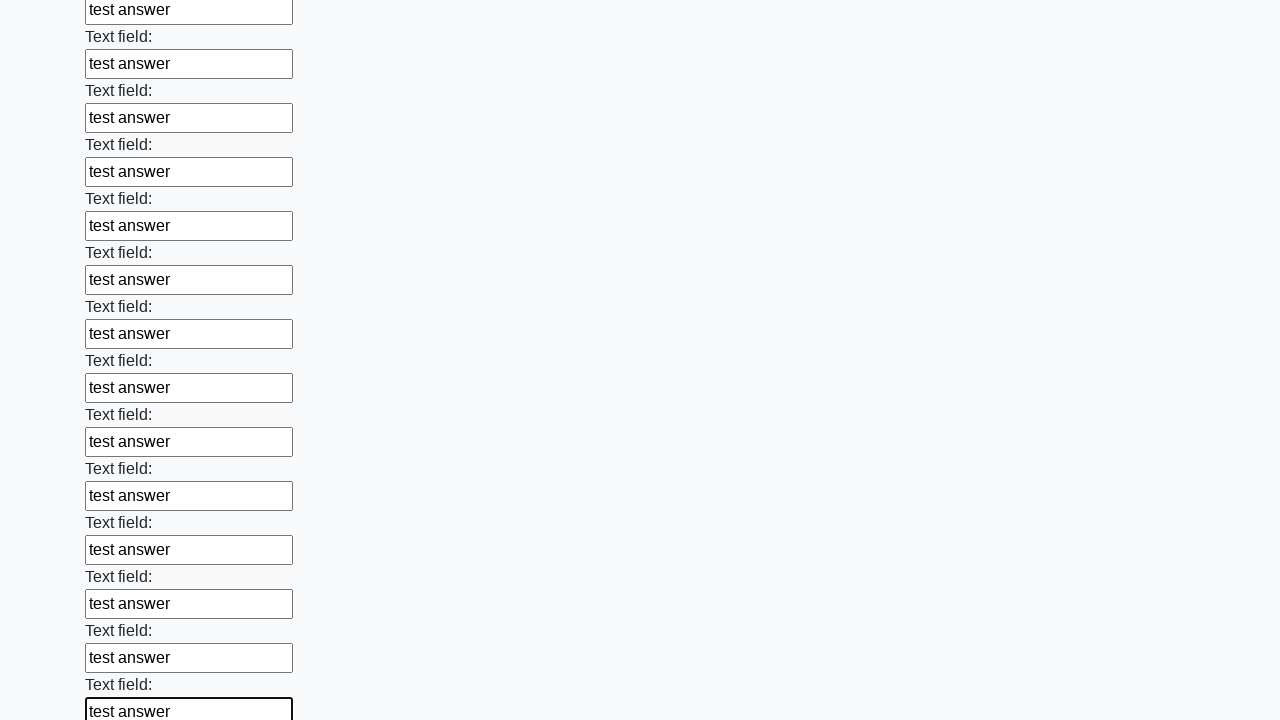

Filled an input field with 'test answer' on input >> nth=82
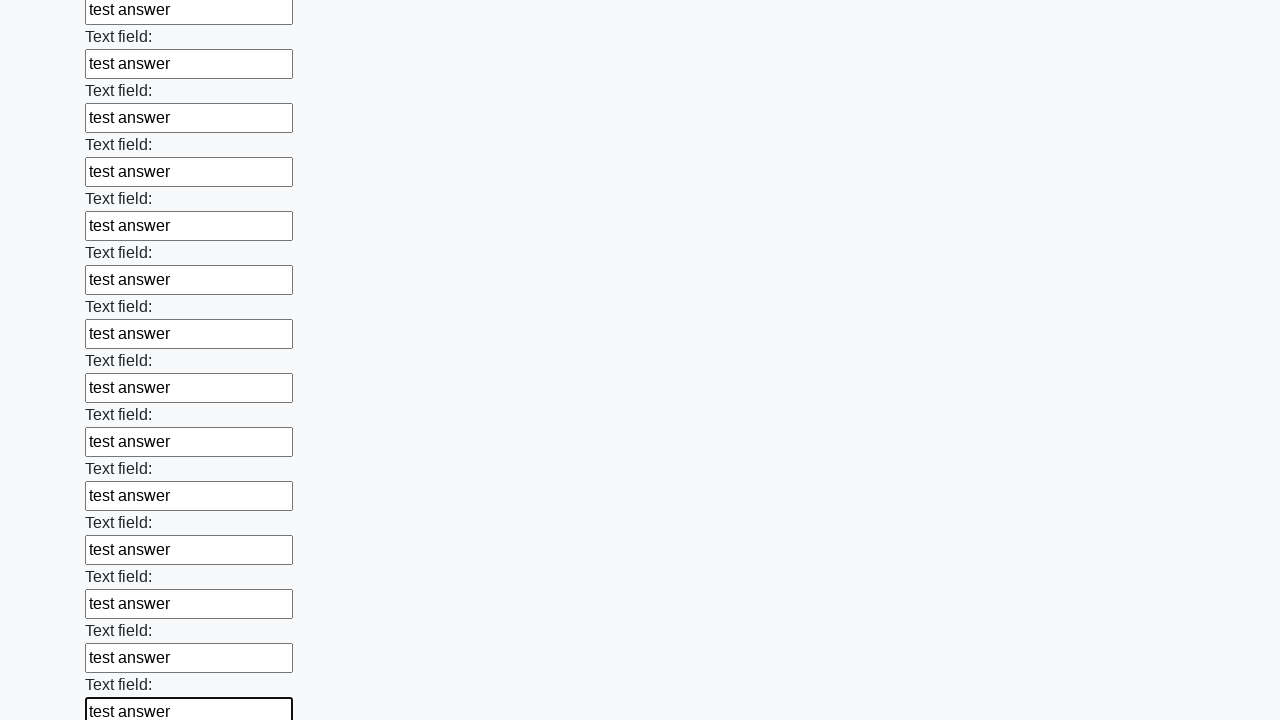

Filled an input field with 'test answer' on input >> nth=83
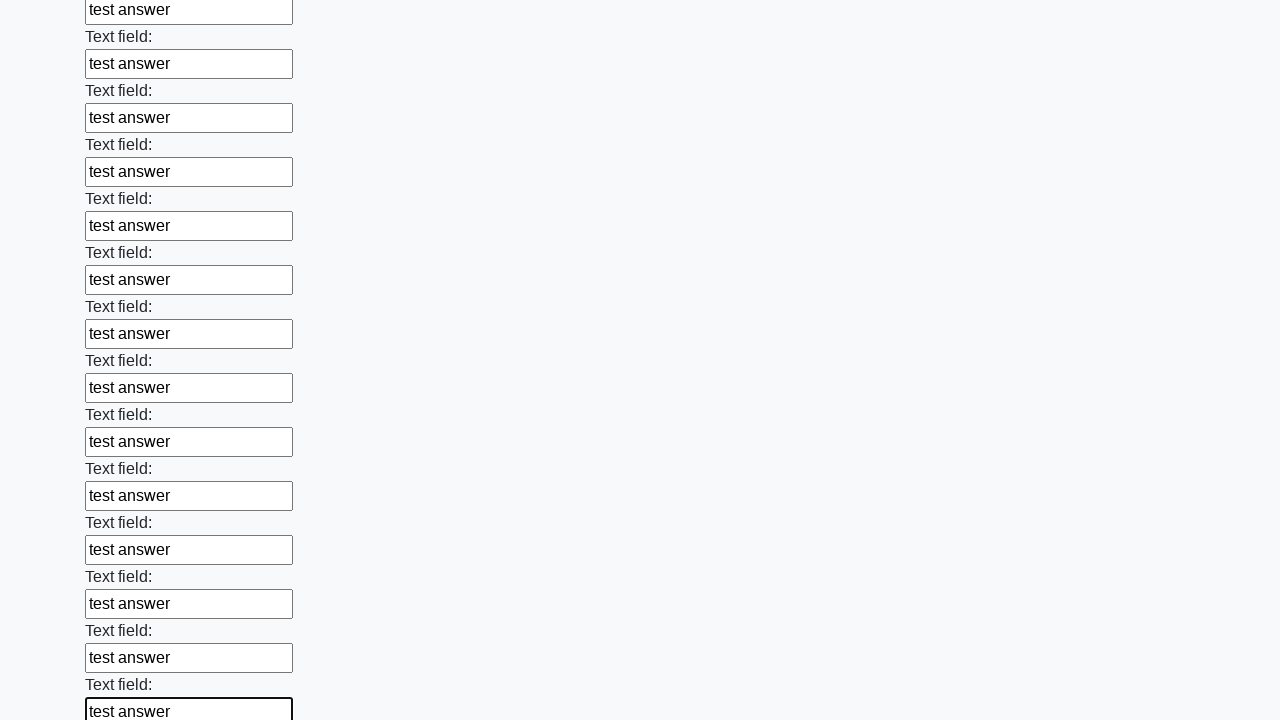

Filled an input field with 'test answer' on input >> nth=84
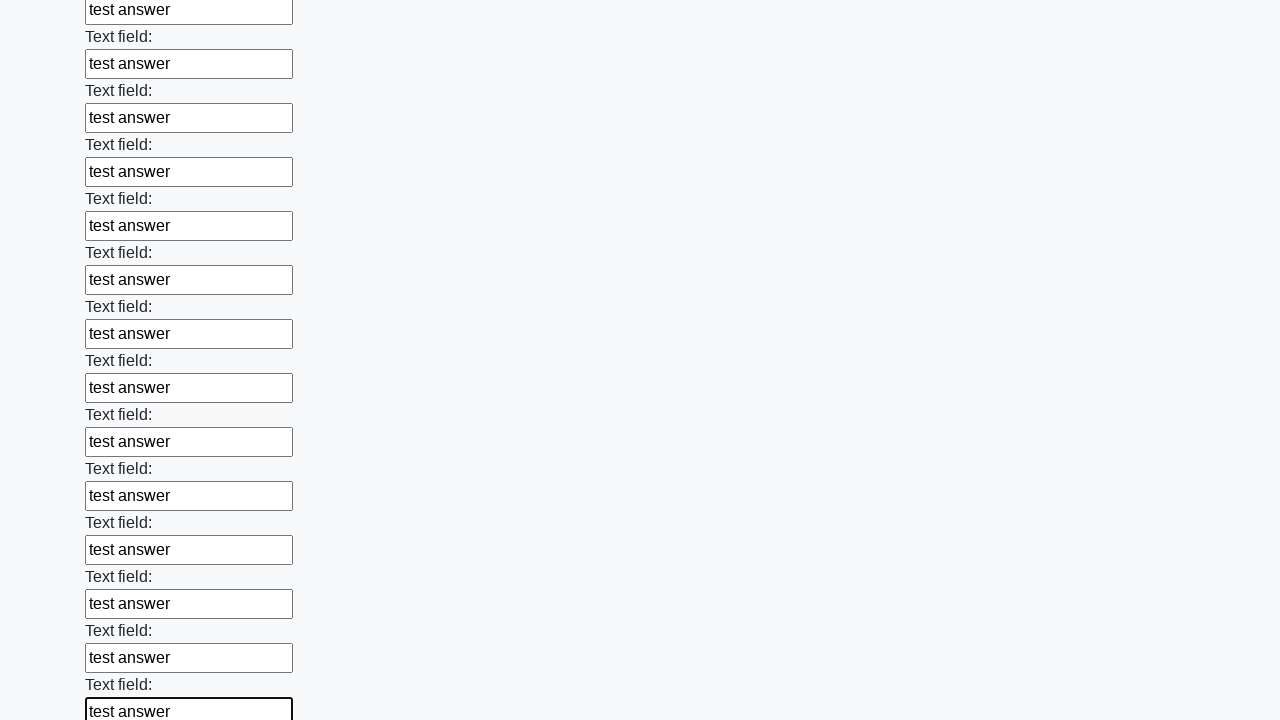

Filled an input field with 'test answer' on input >> nth=85
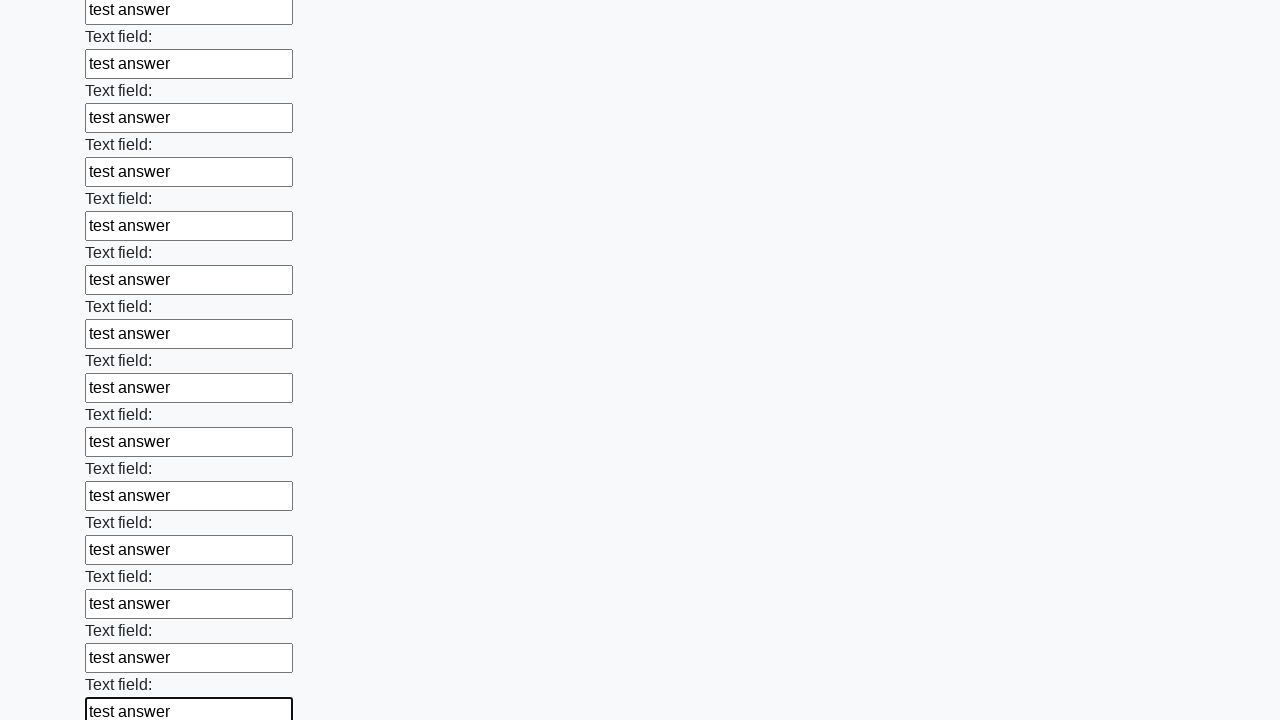

Filled an input field with 'test answer' on input >> nth=86
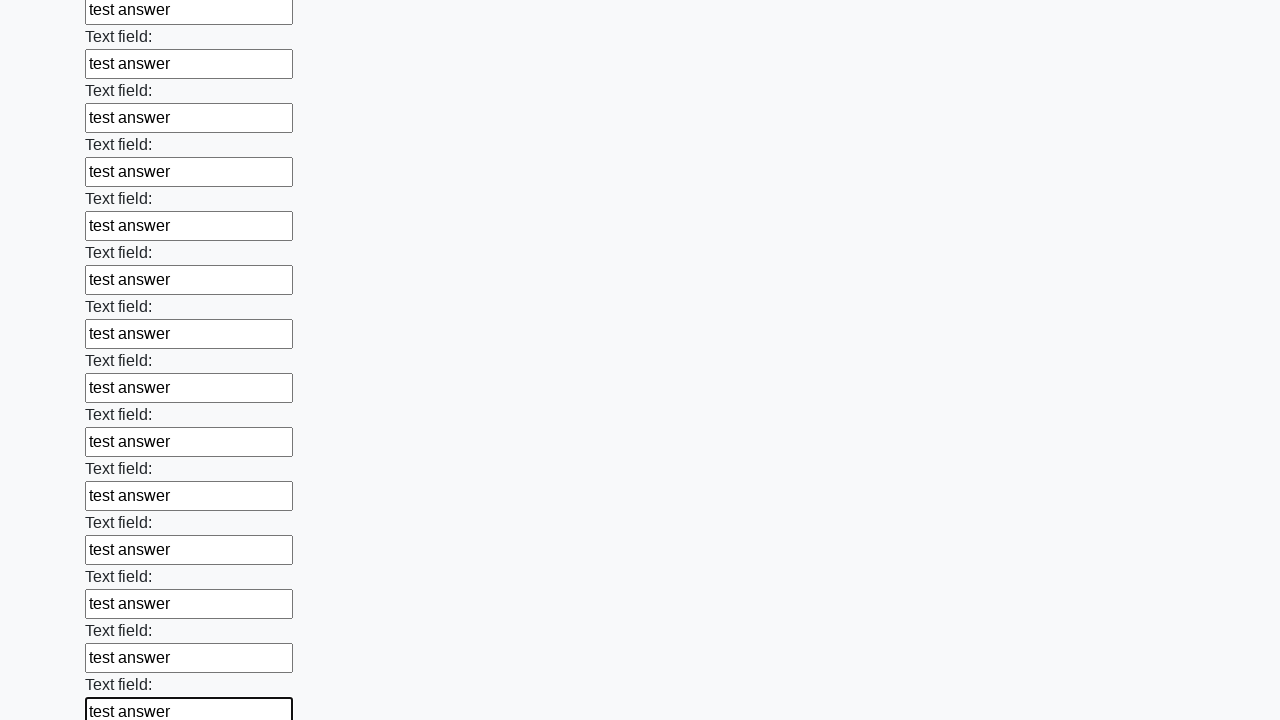

Filled an input field with 'test answer' on input >> nth=87
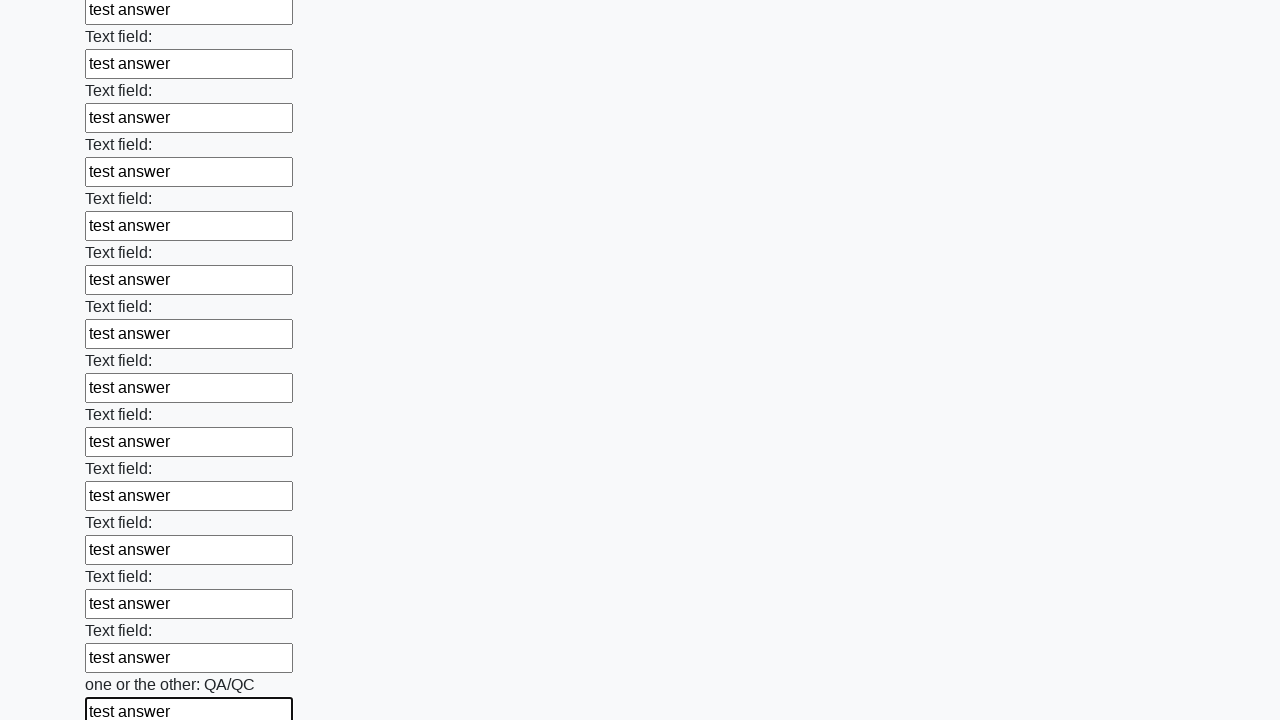

Filled an input field with 'test answer' on input >> nth=88
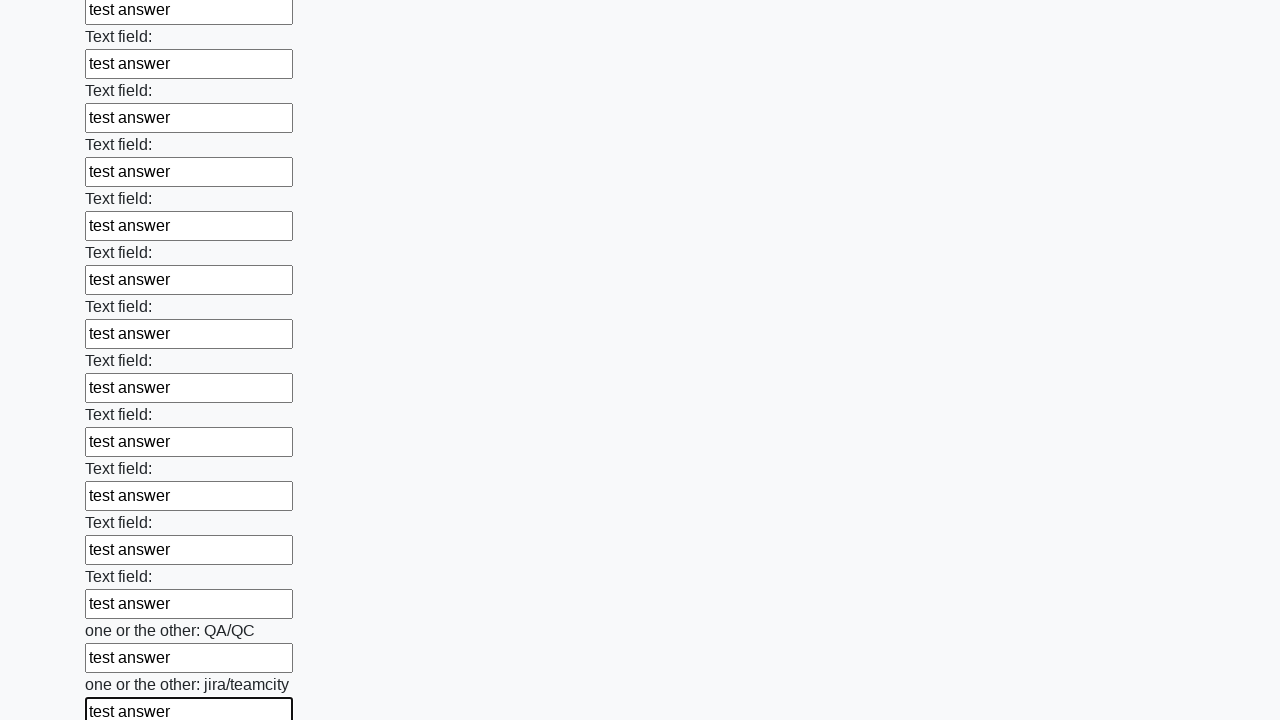

Filled an input field with 'test answer' on input >> nth=89
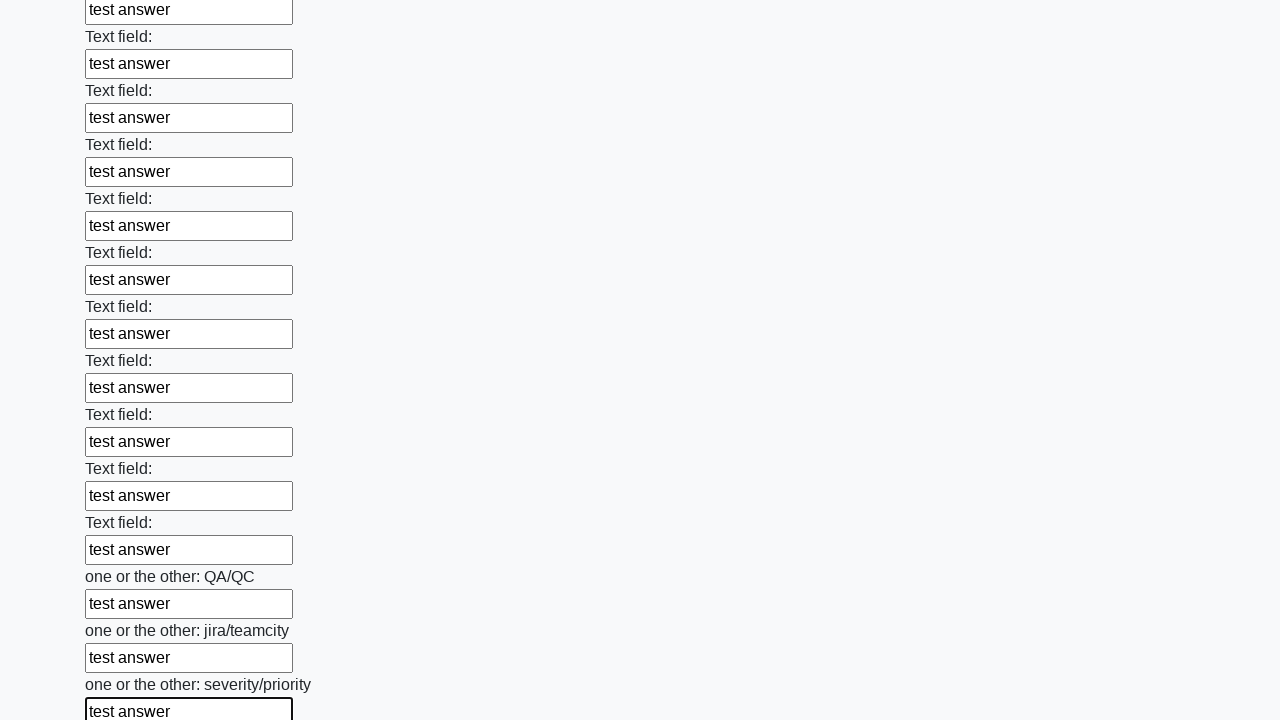

Filled an input field with 'test answer' on input >> nth=90
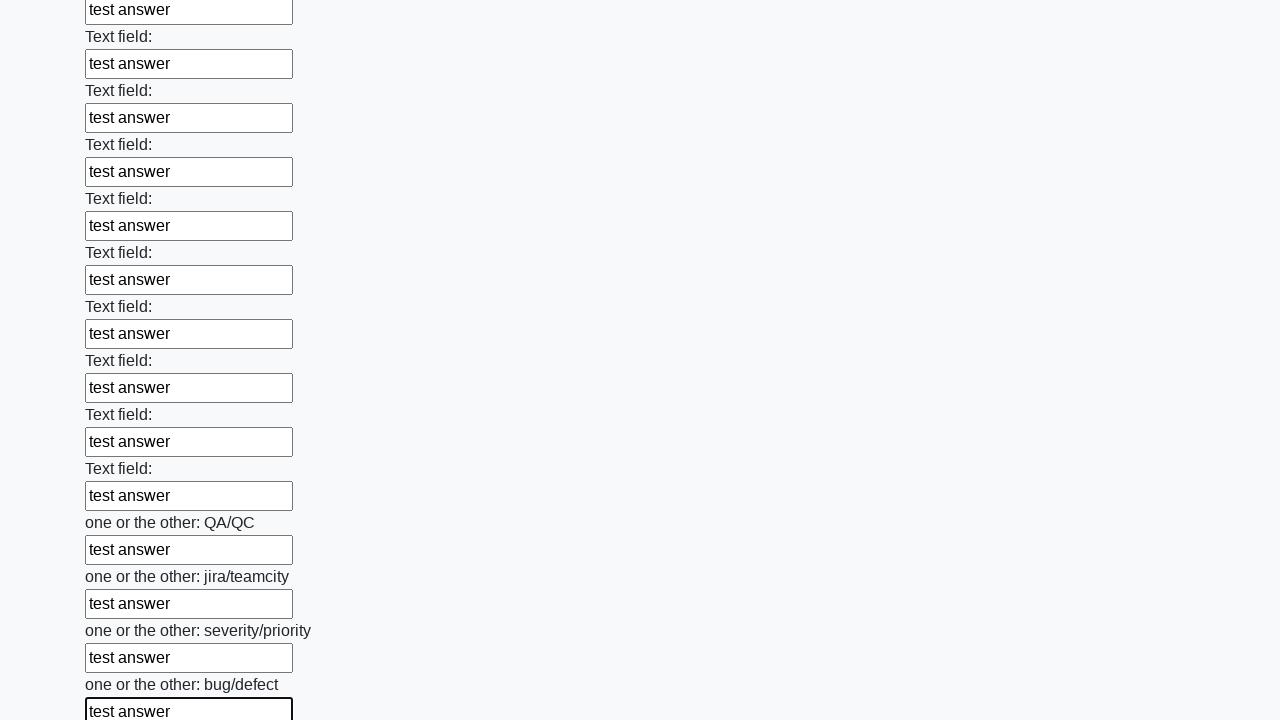

Filled an input field with 'test answer' on input >> nth=91
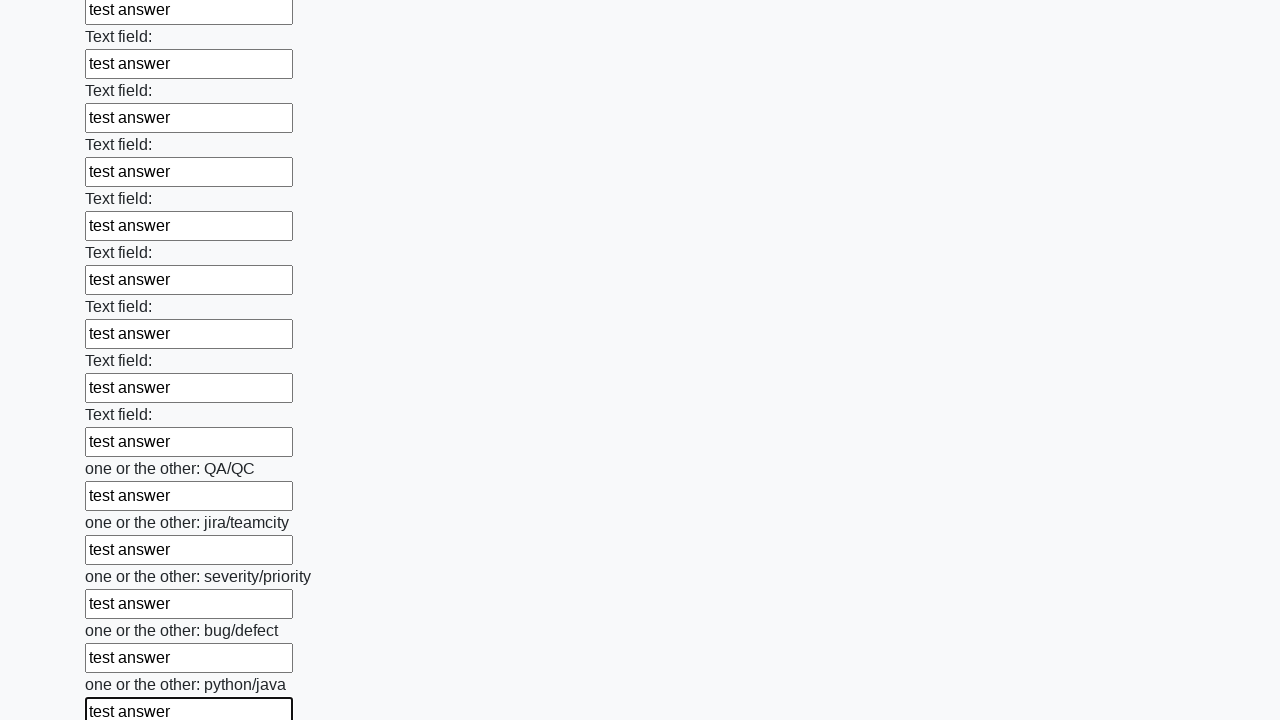

Filled an input field with 'test answer' on input >> nth=92
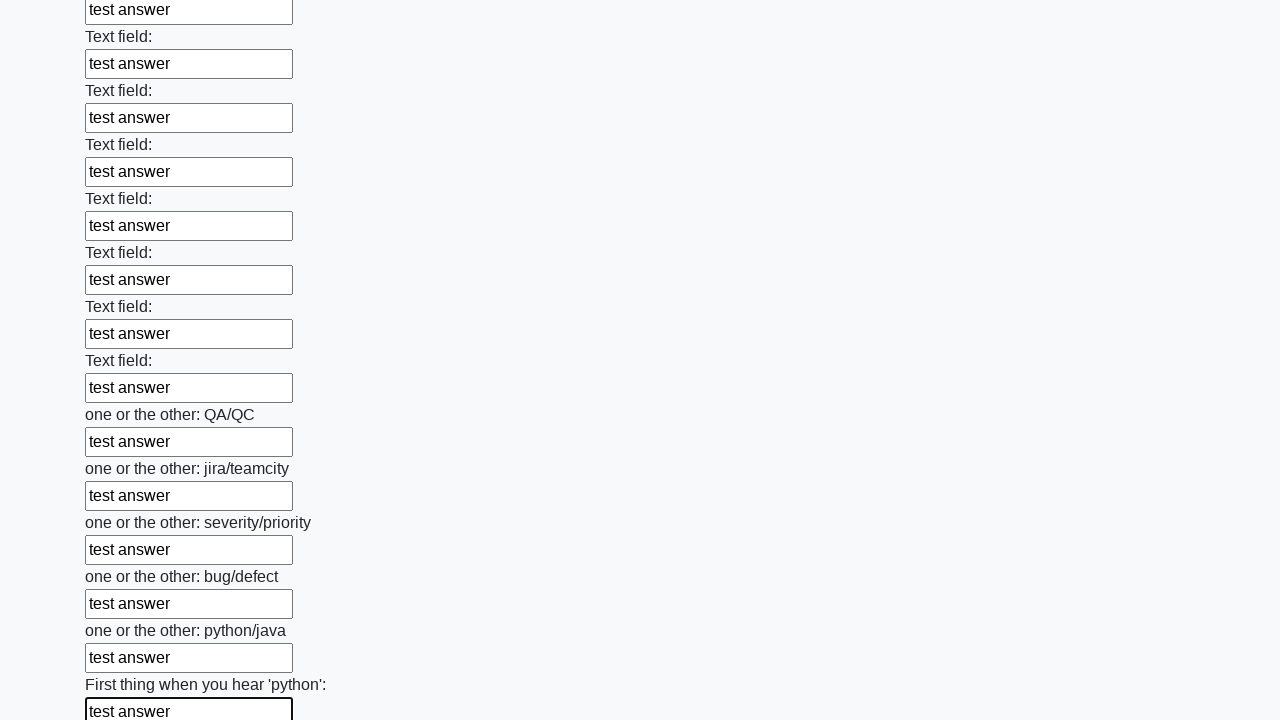

Filled an input field with 'test answer' on input >> nth=93
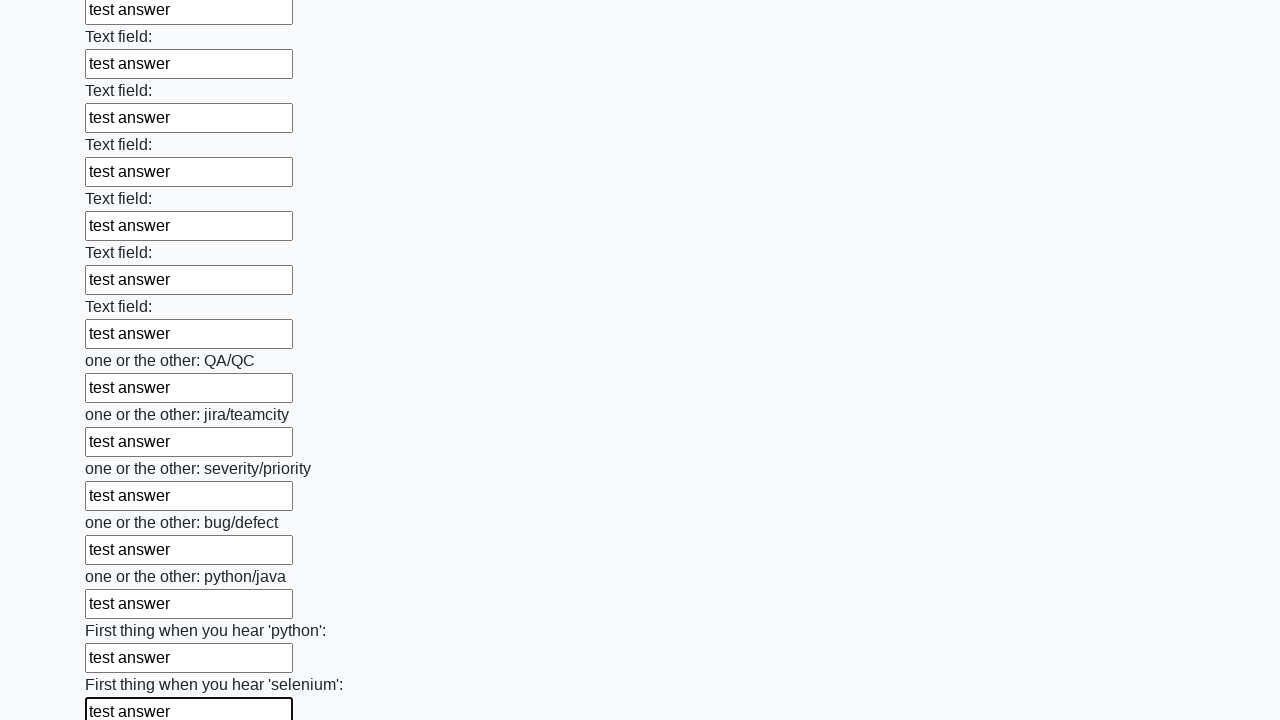

Filled an input field with 'test answer' on input >> nth=94
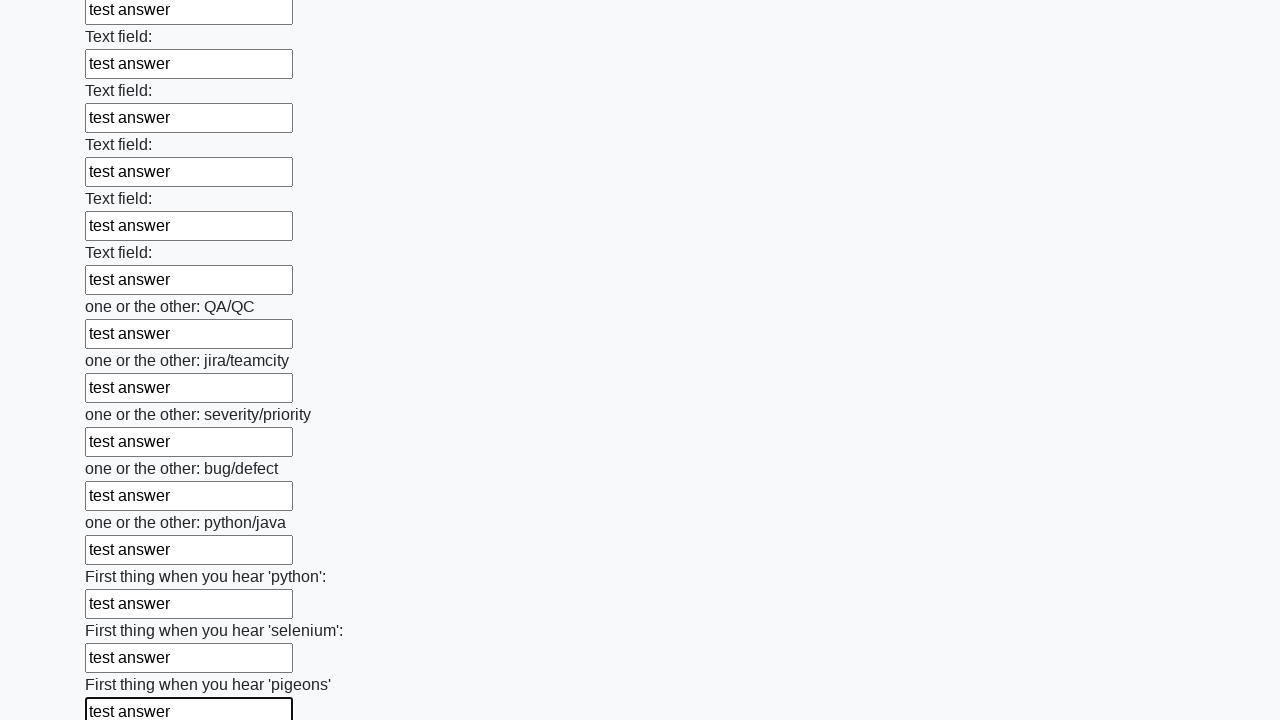

Filled an input field with 'test answer' on input >> nth=95
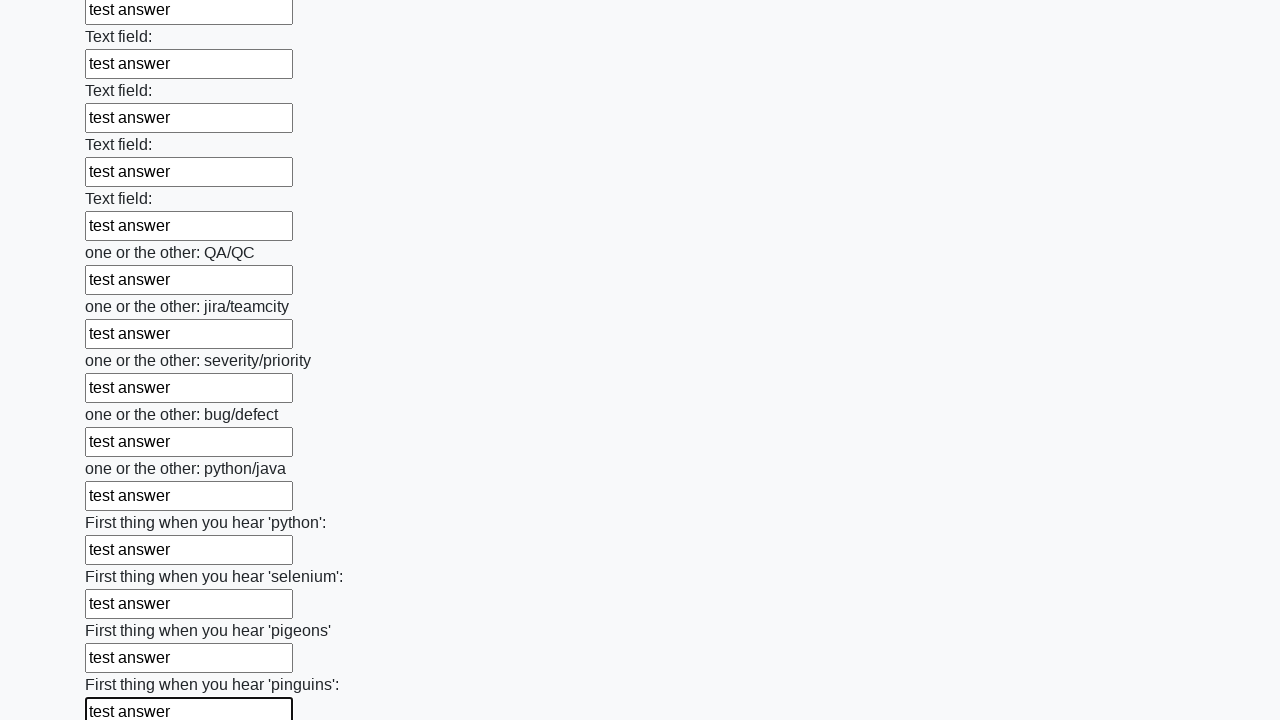

Filled an input field with 'test answer' on input >> nth=96
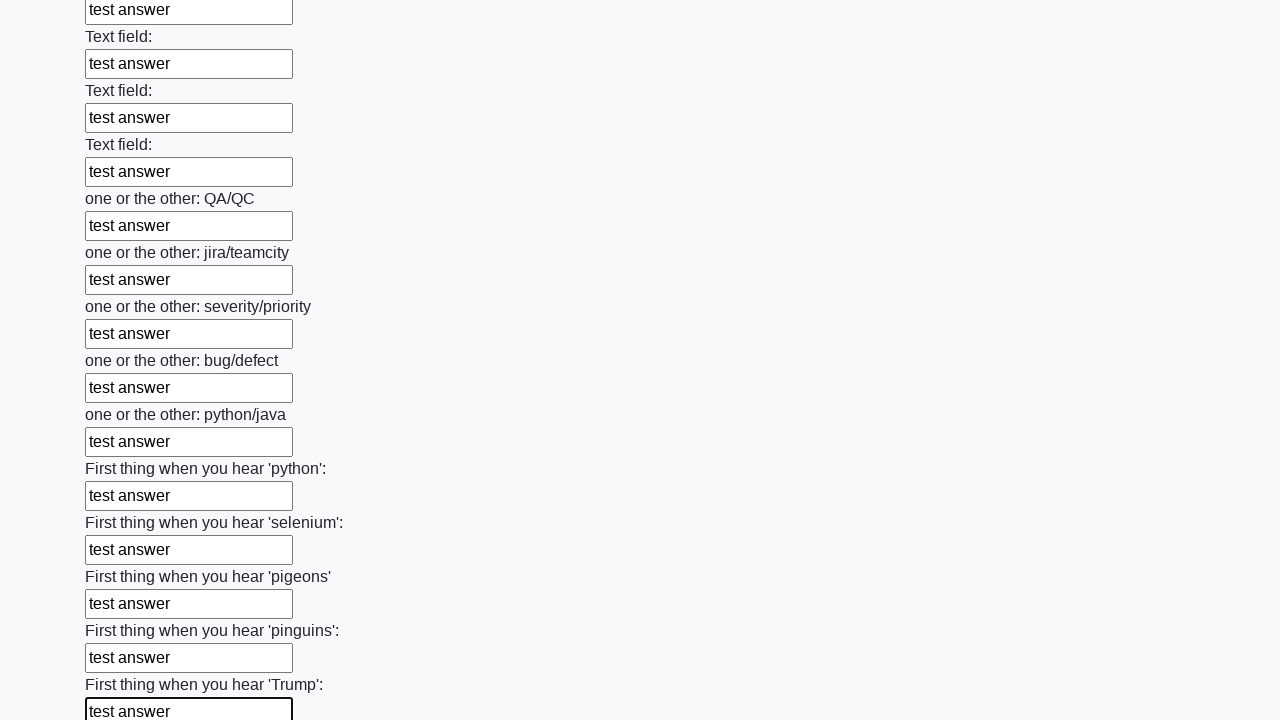

Filled an input field with 'test answer' on input >> nth=97
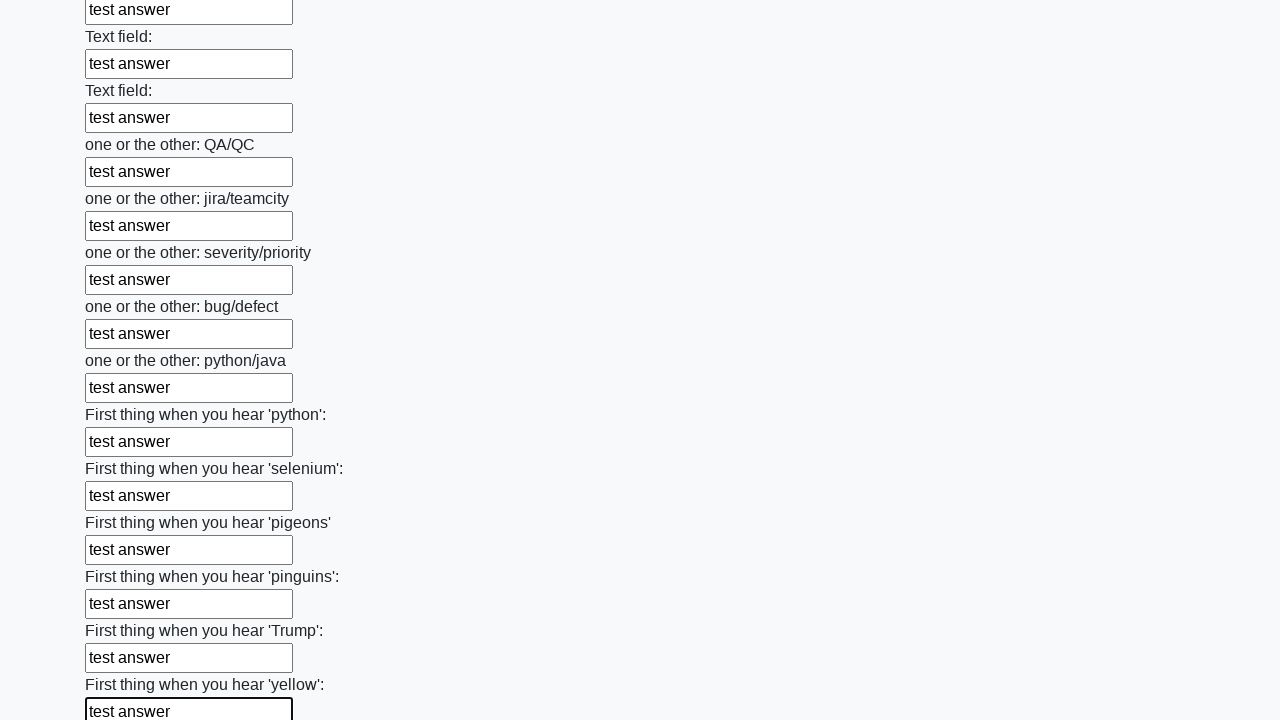

Filled an input field with 'test answer' on input >> nth=98
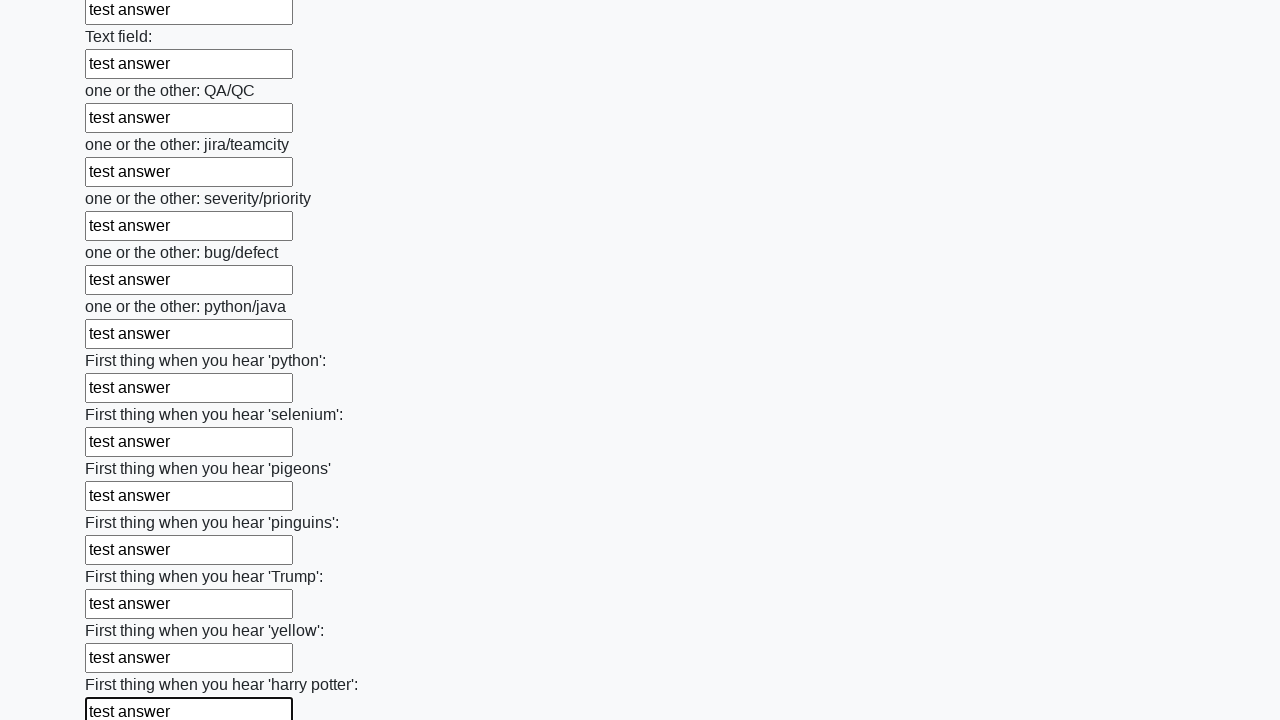

Filled an input field with 'test answer' on input >> nth=99
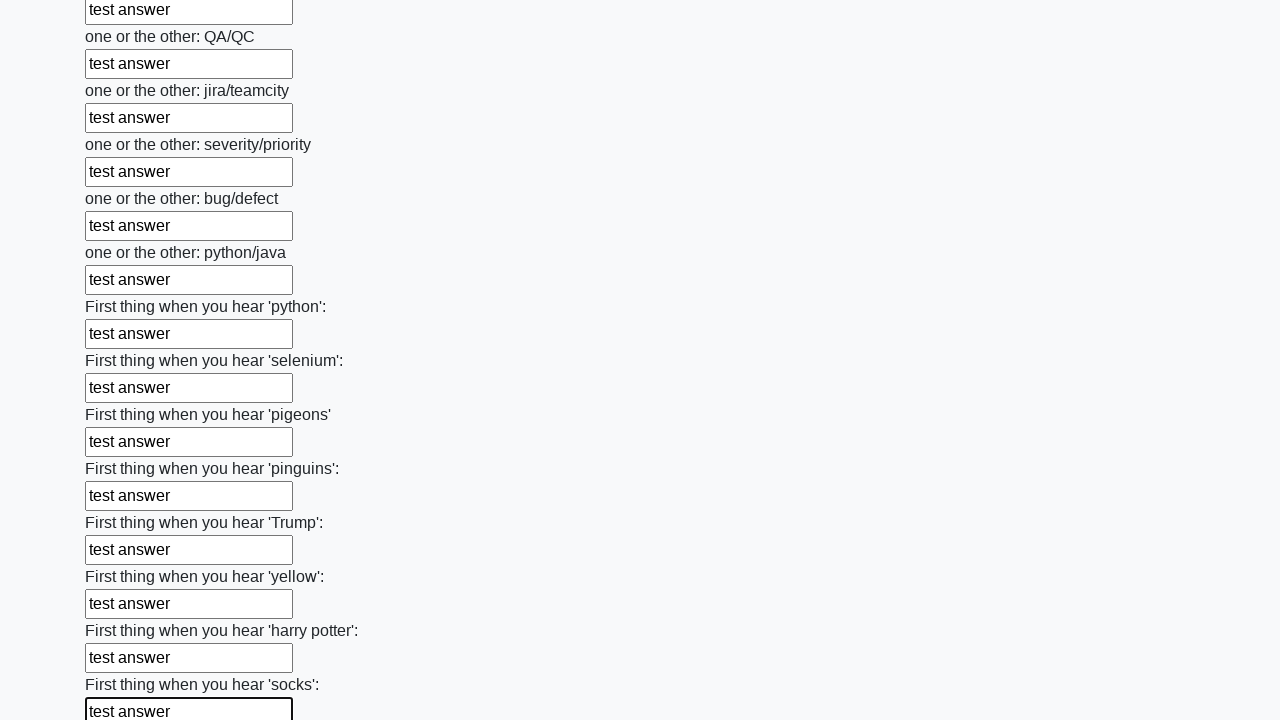

Clicked the submit button to submit the form at (123, 611) on button.btn
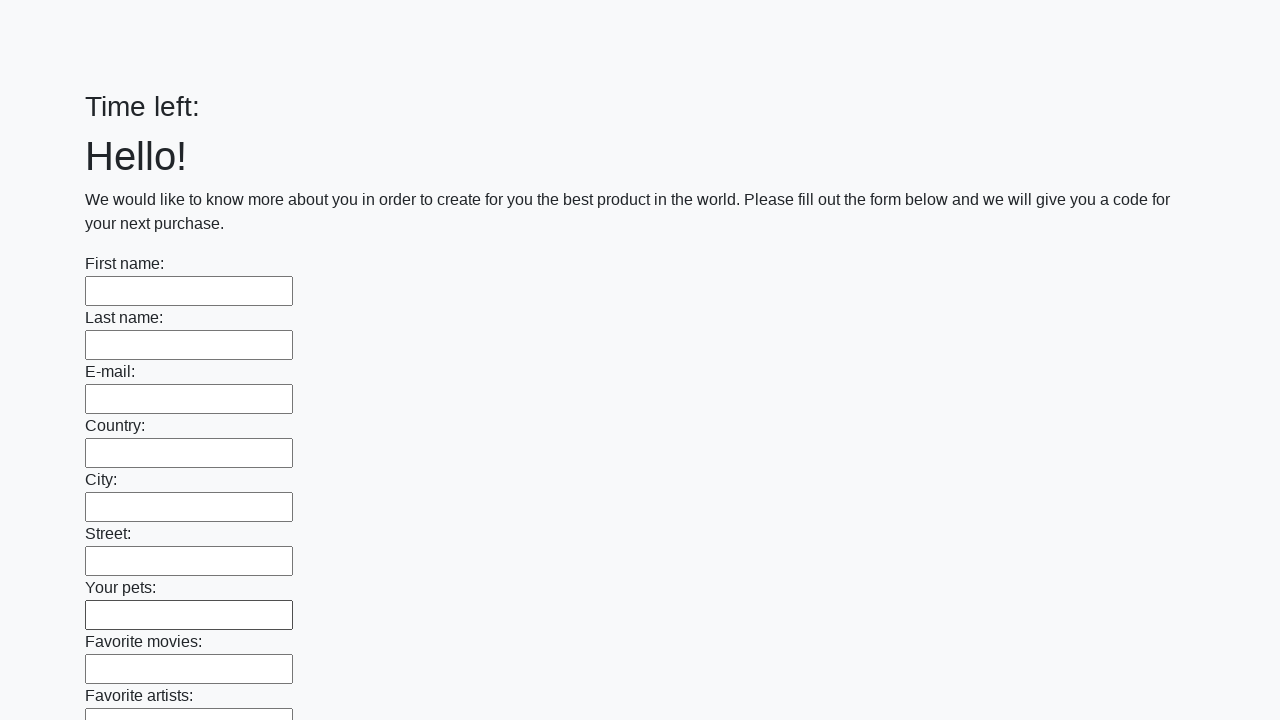

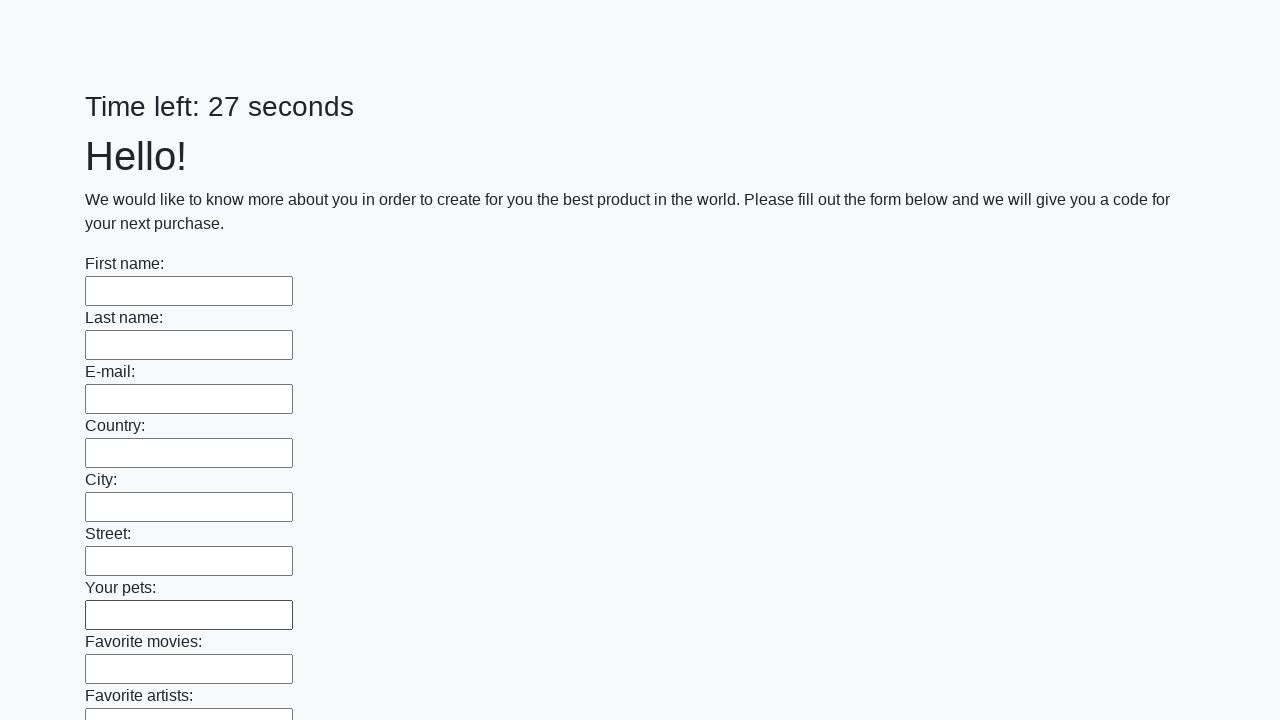